Tests filling a large form by entering the same text into all input fields and then clicking the submit button

Starting URL: http://suninjuly.github.io/huge_form.html

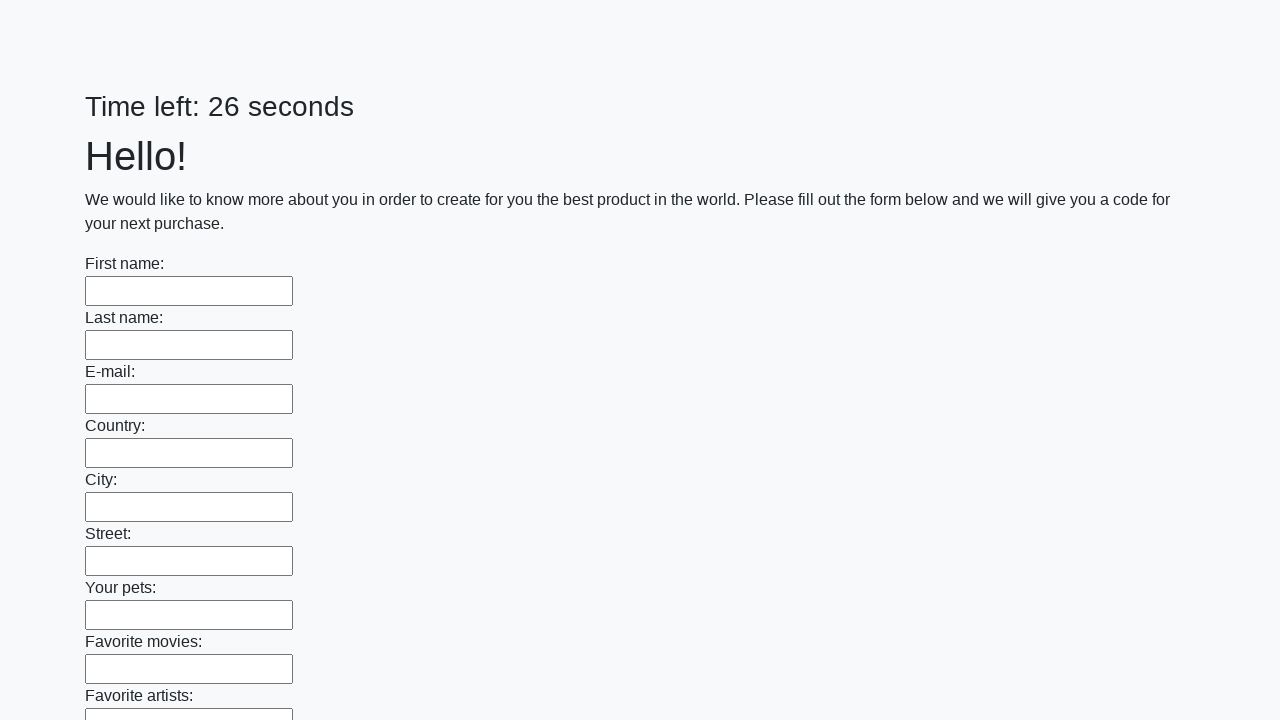

Located all input fields on the huge form
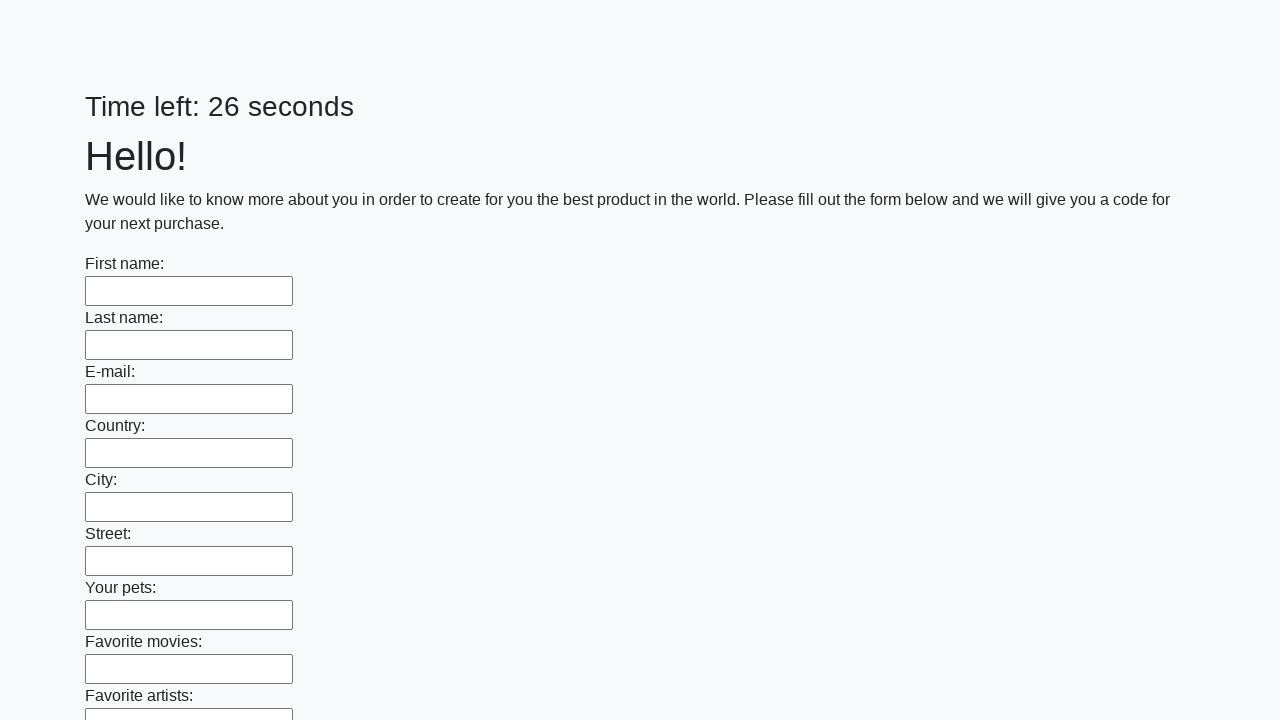

Filled an input field with 'Bluh-bluh' on input >> nth=0
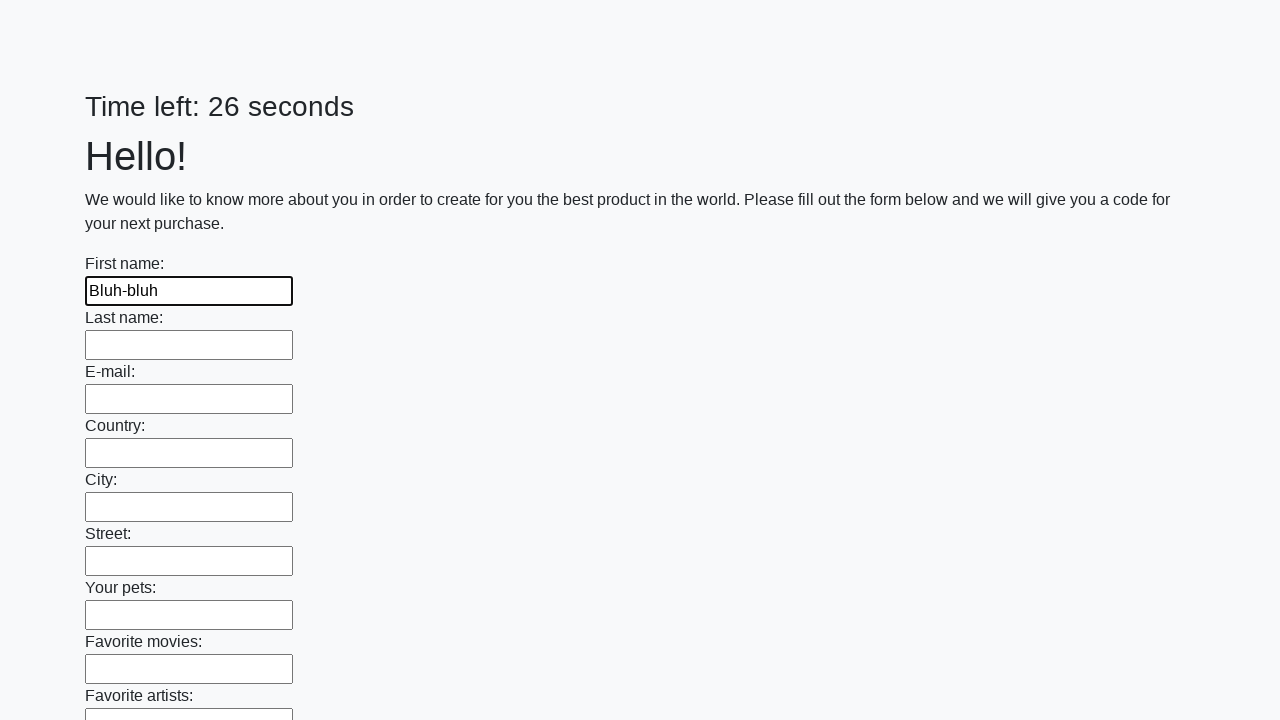

Filled an input field with 'Bluh-bluh' on input >> nth=1
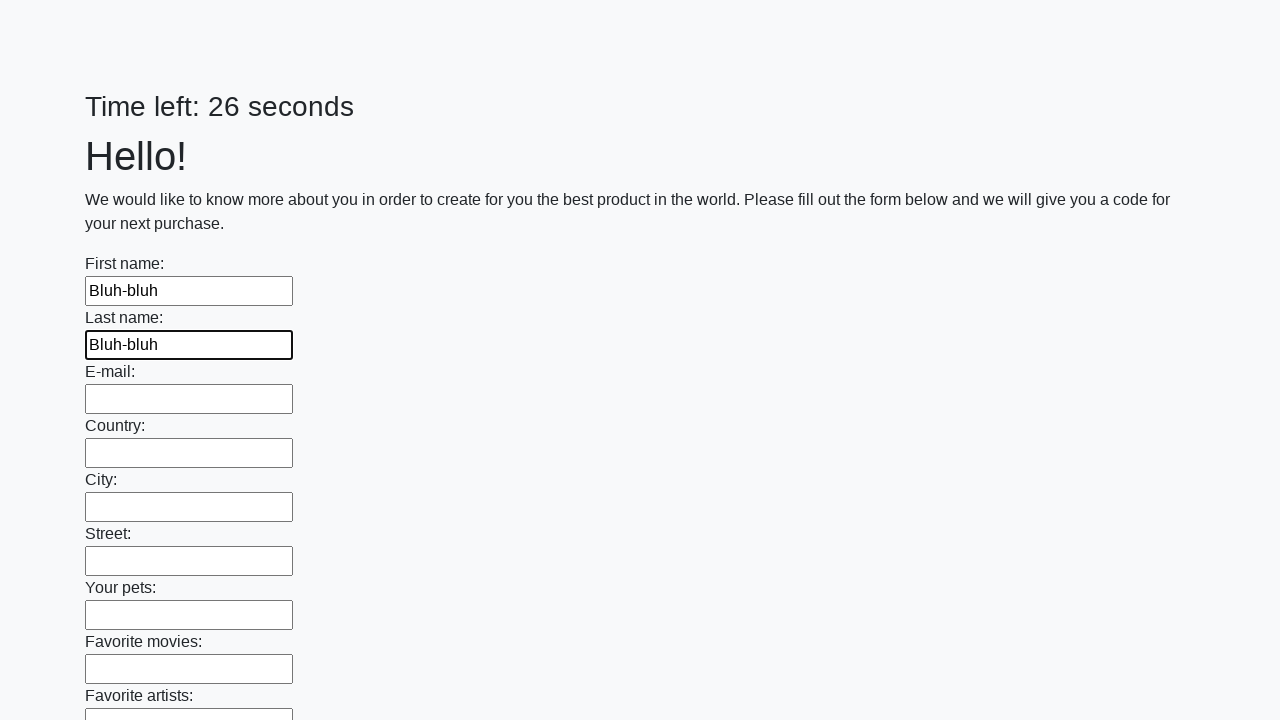

Filled an input field with 'Bluh-bluh' on input >> nth=2
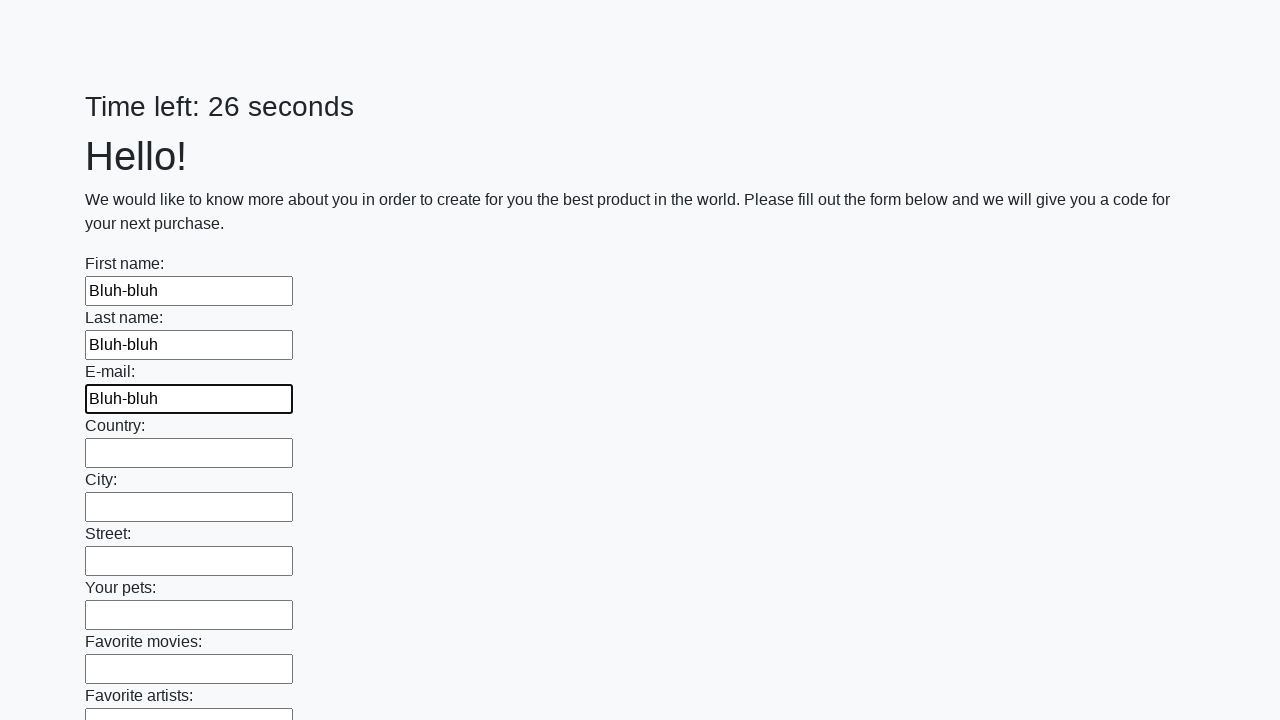

Filled an input field with 'Bluh-bluh' on input >> nth=3
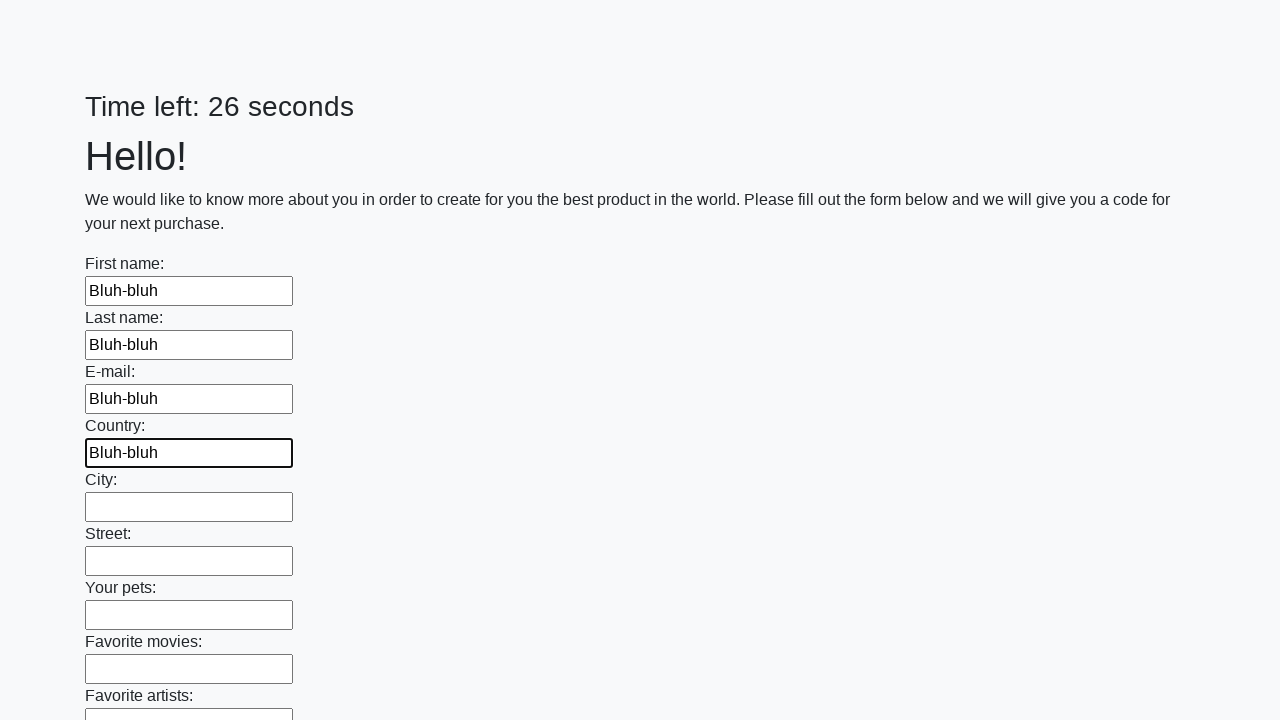

Filled an input field with 'Bluh-bluh' on input >> nth=4
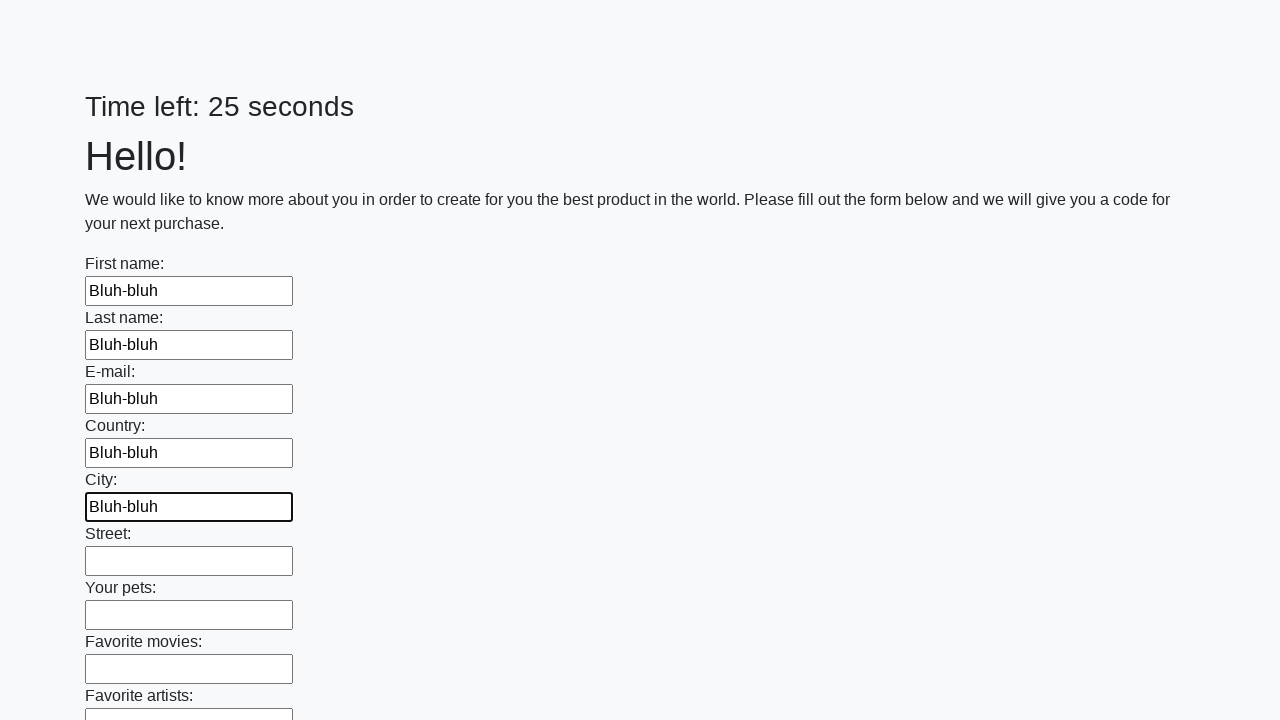

Filled an input field with 'Bluh-bluh' on input >> nth=5
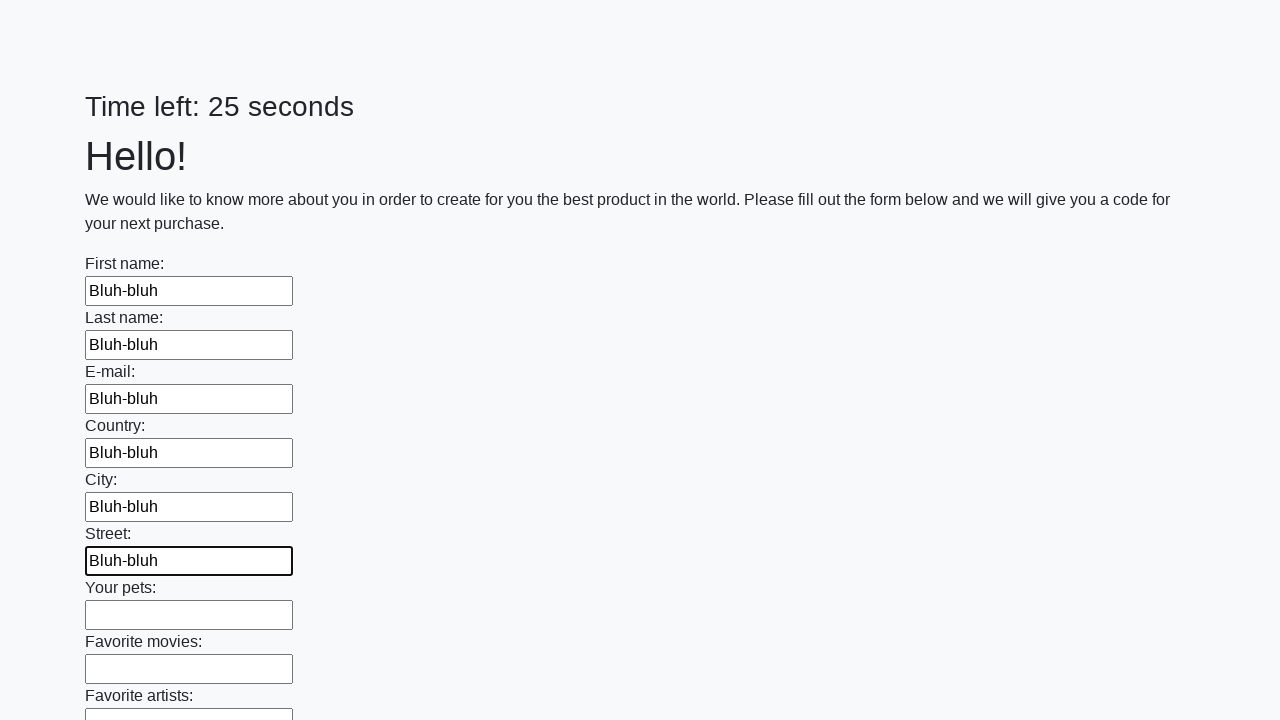

Filled an input field with 'Bluh-bluh' on input >> nth=6
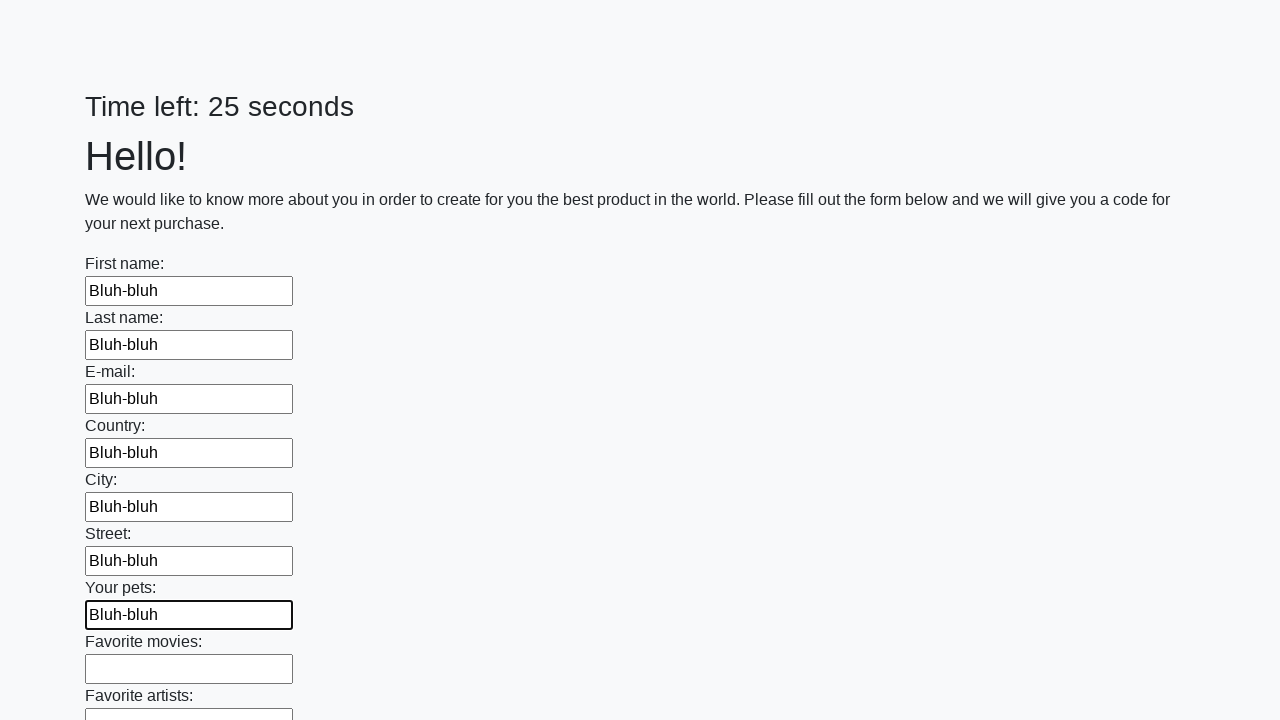

Filled an input field with 'Bluh-bluh' on input >> nth=7
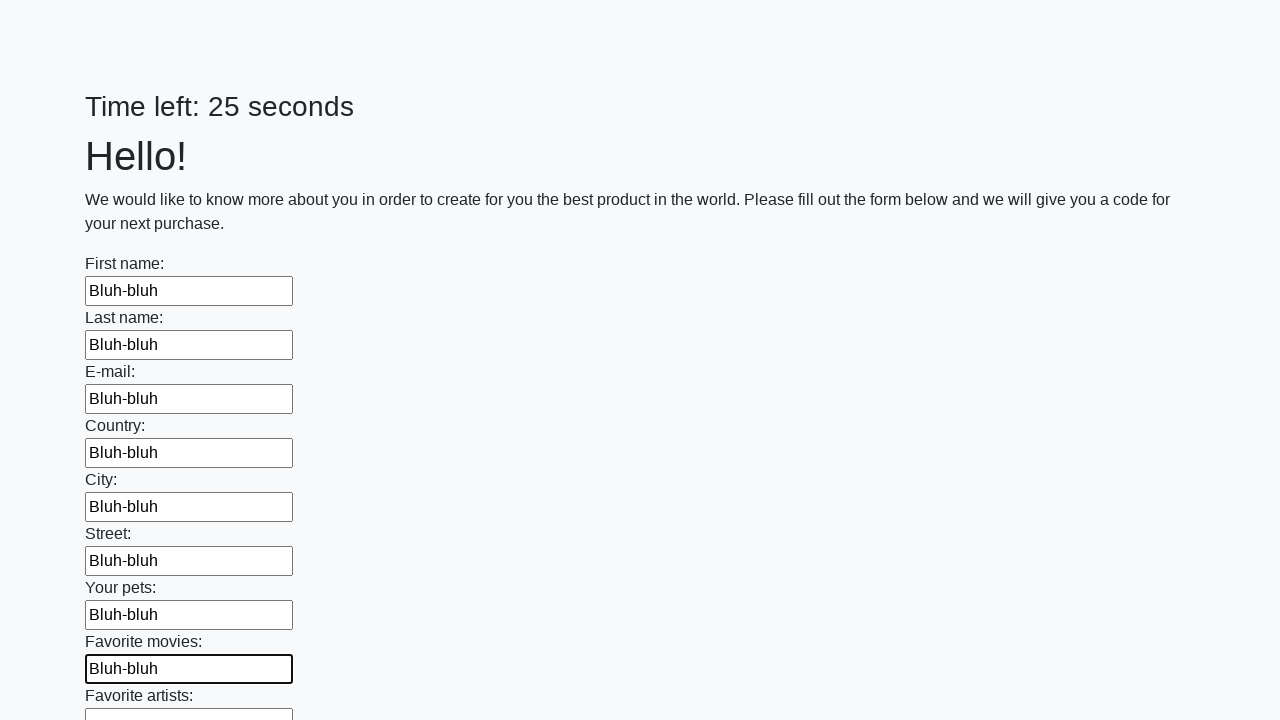

Filled an input field with 'Bluh-bluh' on input >> nth=8
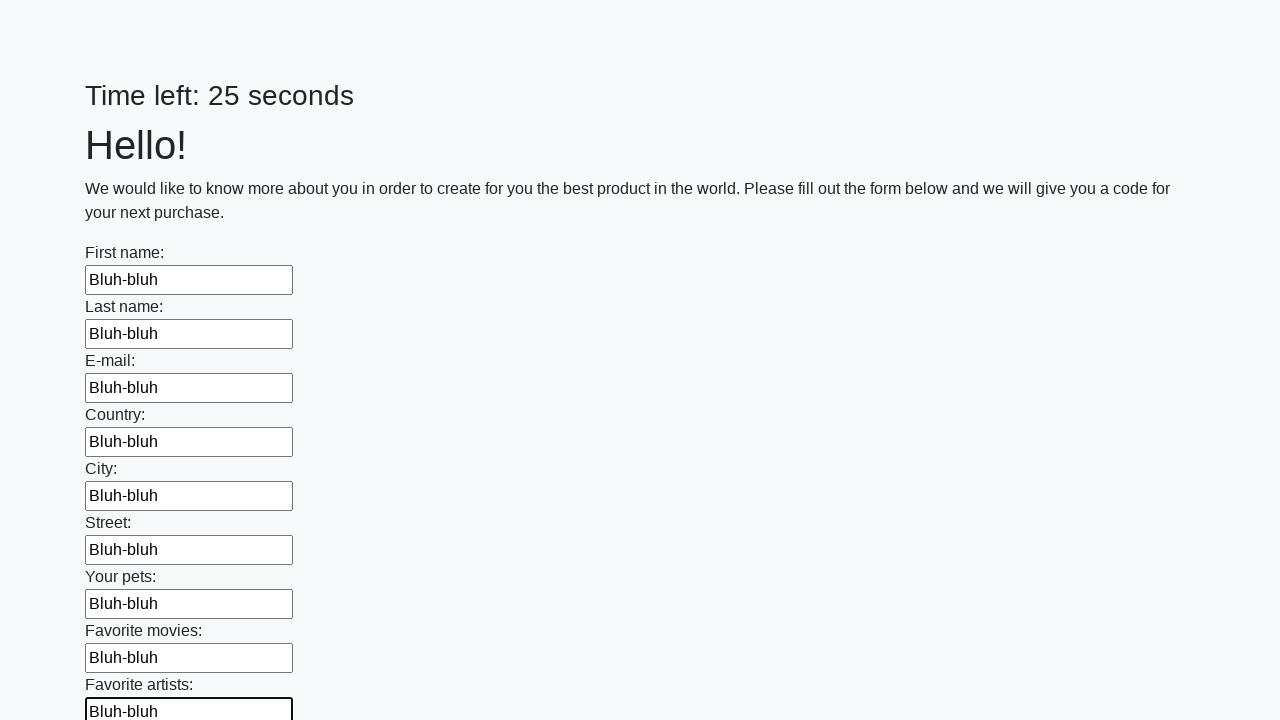

Filled an input field with 'Bluh-bluh' on input >> nth=9
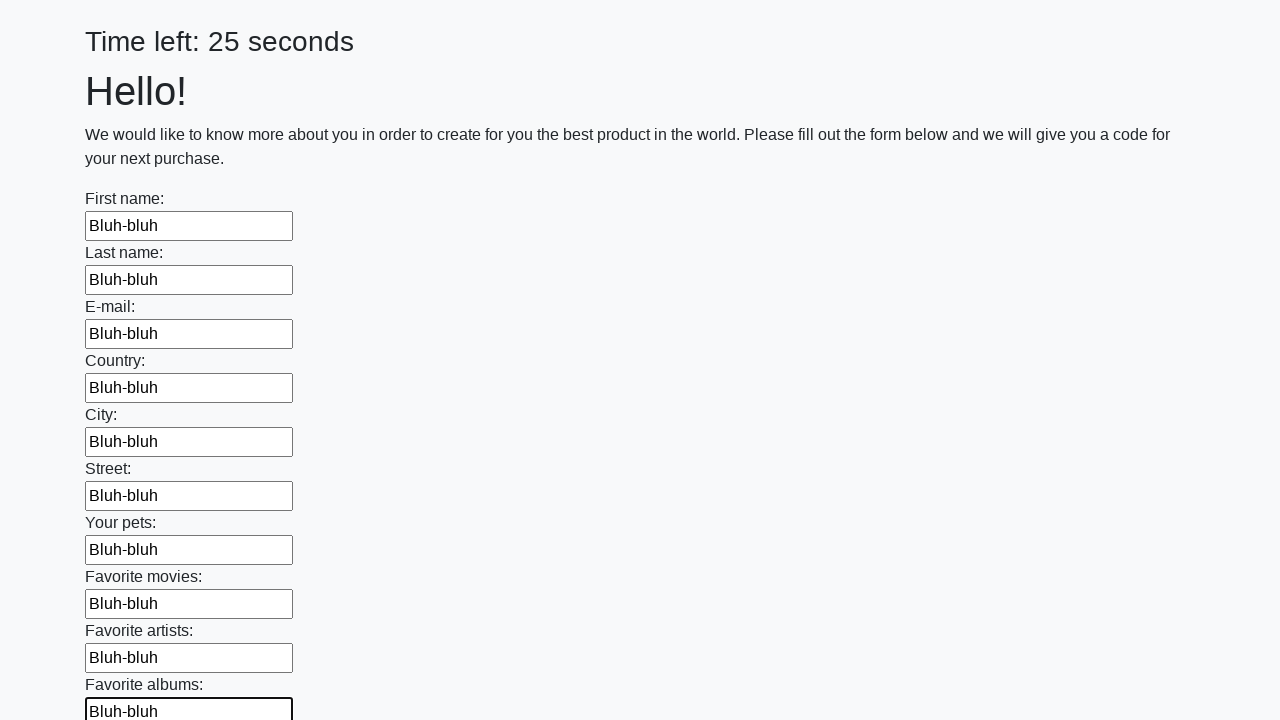

Filled an input field with 'Bluh-bluh' on input >> nth=10
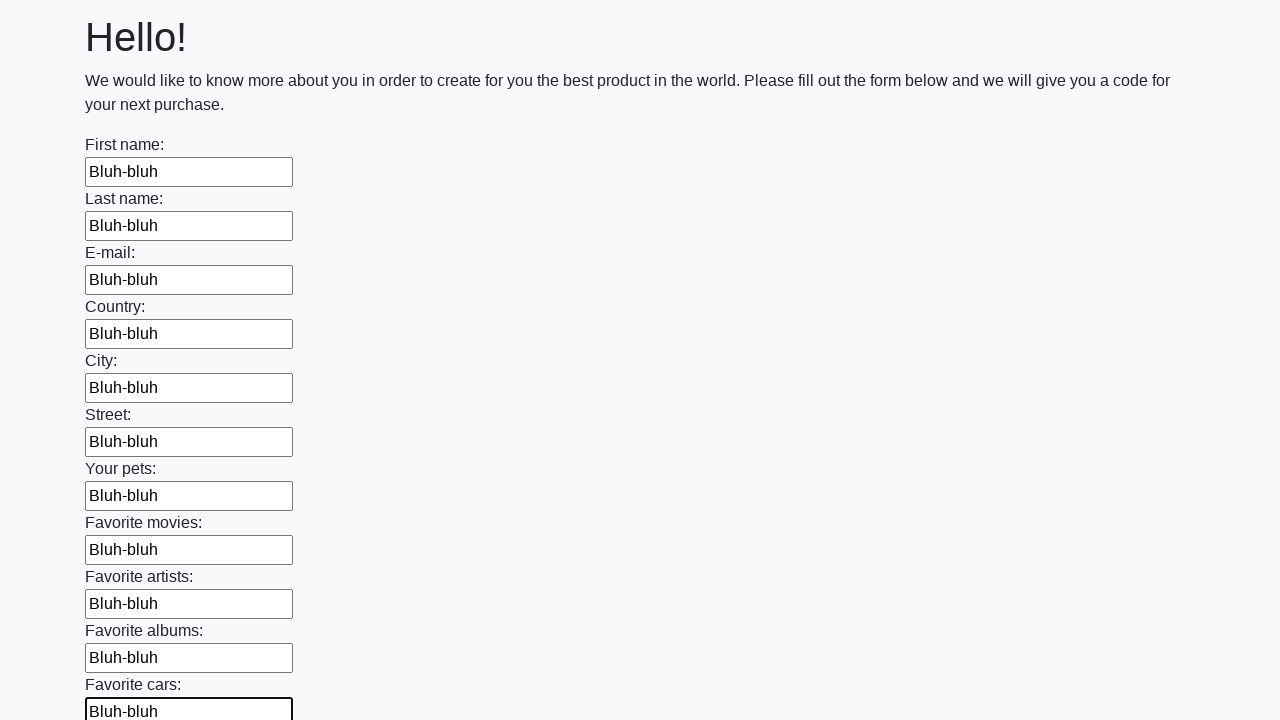

Filled an input field with 'Bluh-bluh' on input >> nth=11
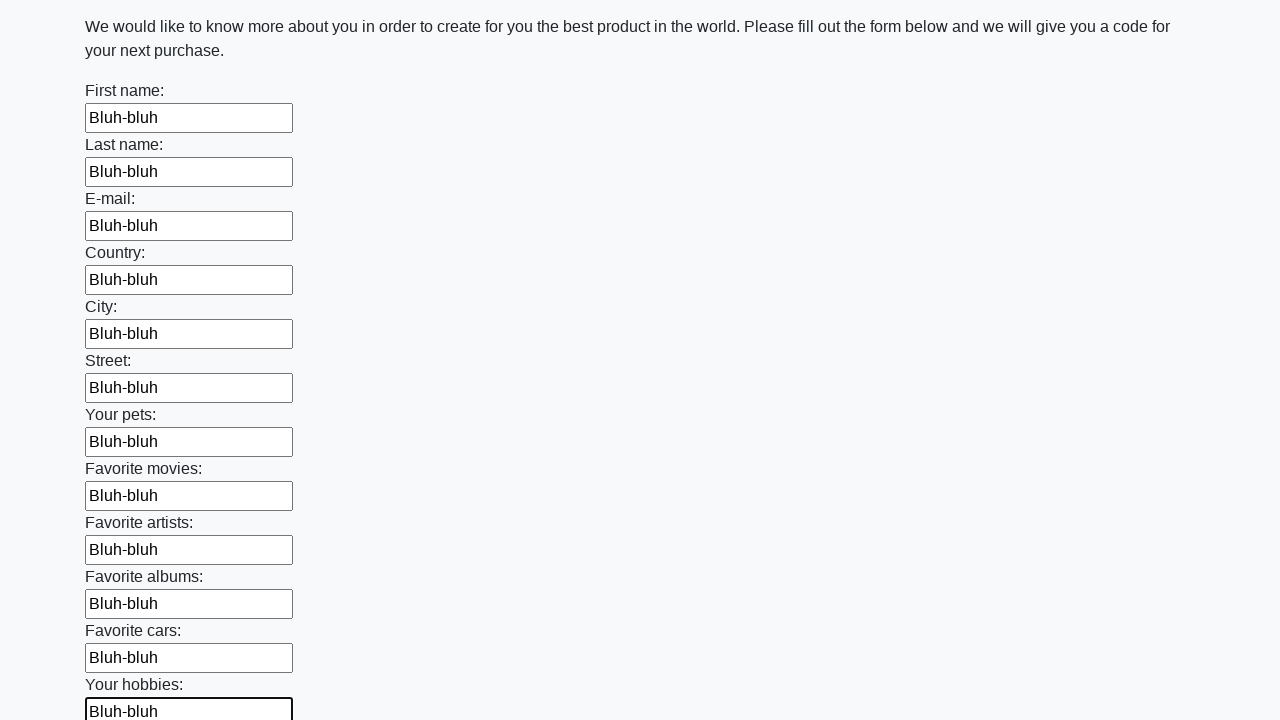

Filled an input field with 'Bluh-bluh' on input >> nth=12
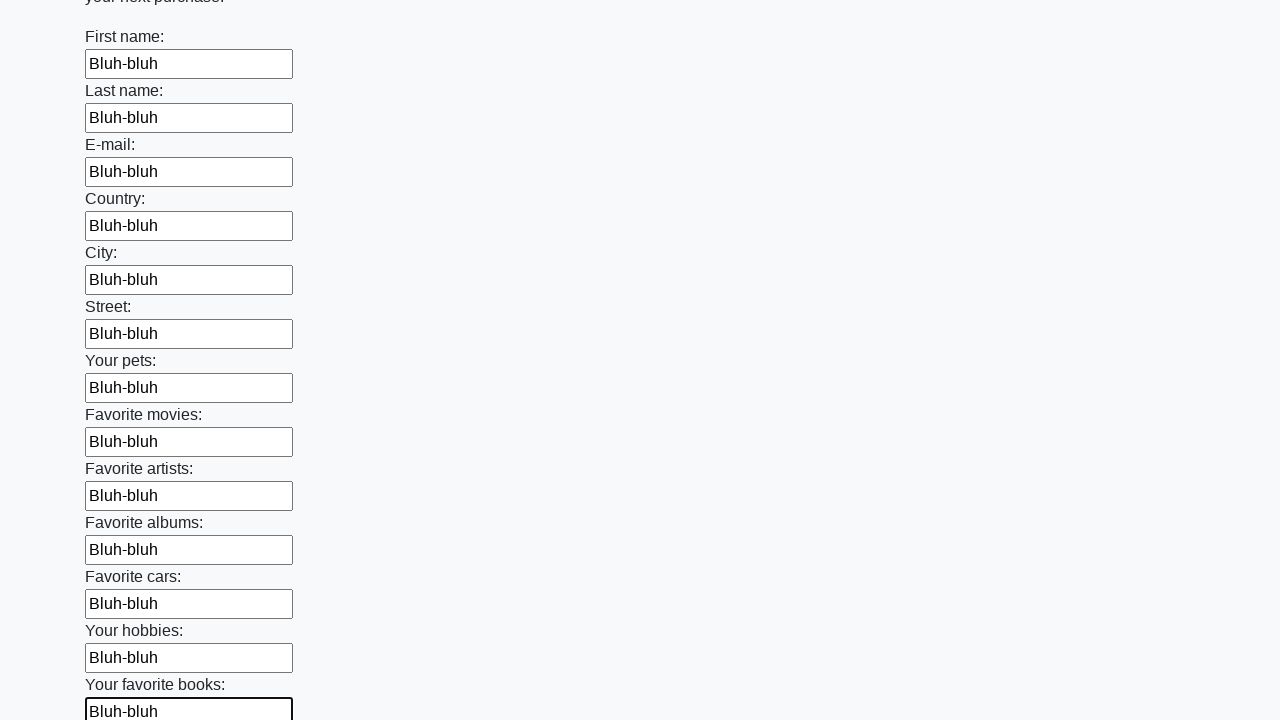

Filled an input field with 'Bluh-bluh' on input >> nth=13
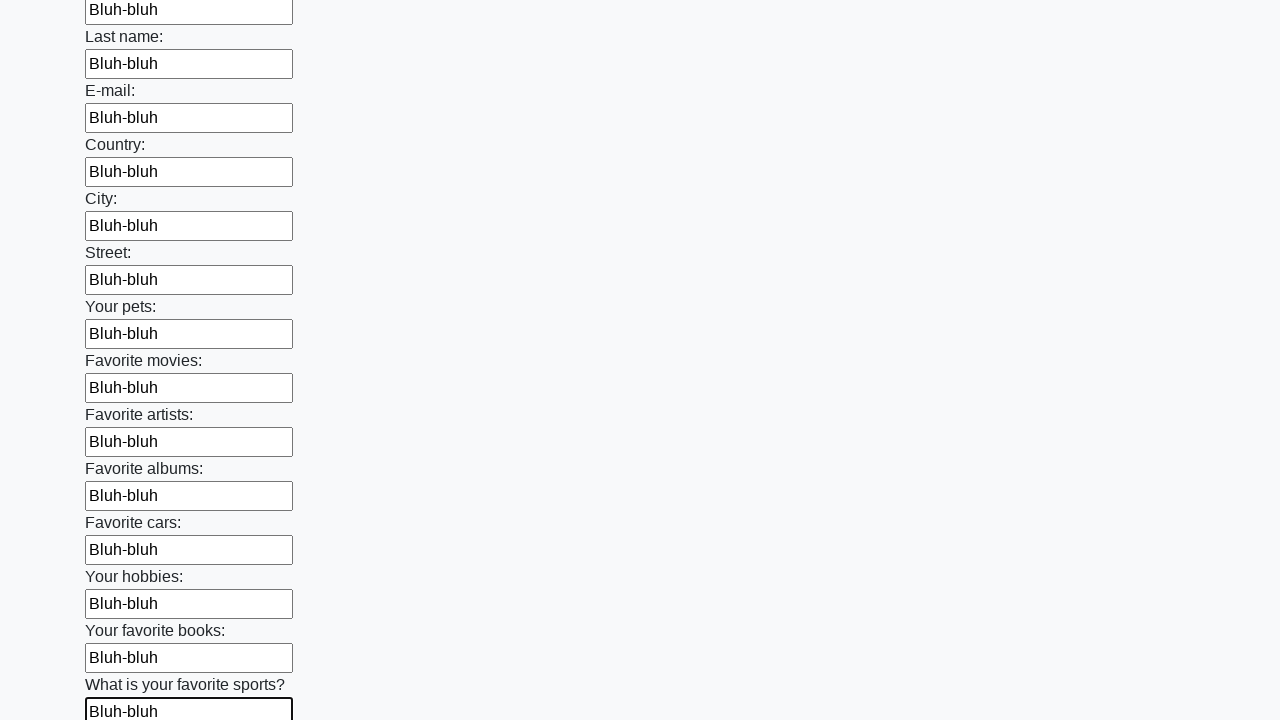

Filled an input field with 'Bluh-bluh' on input >> nth=14
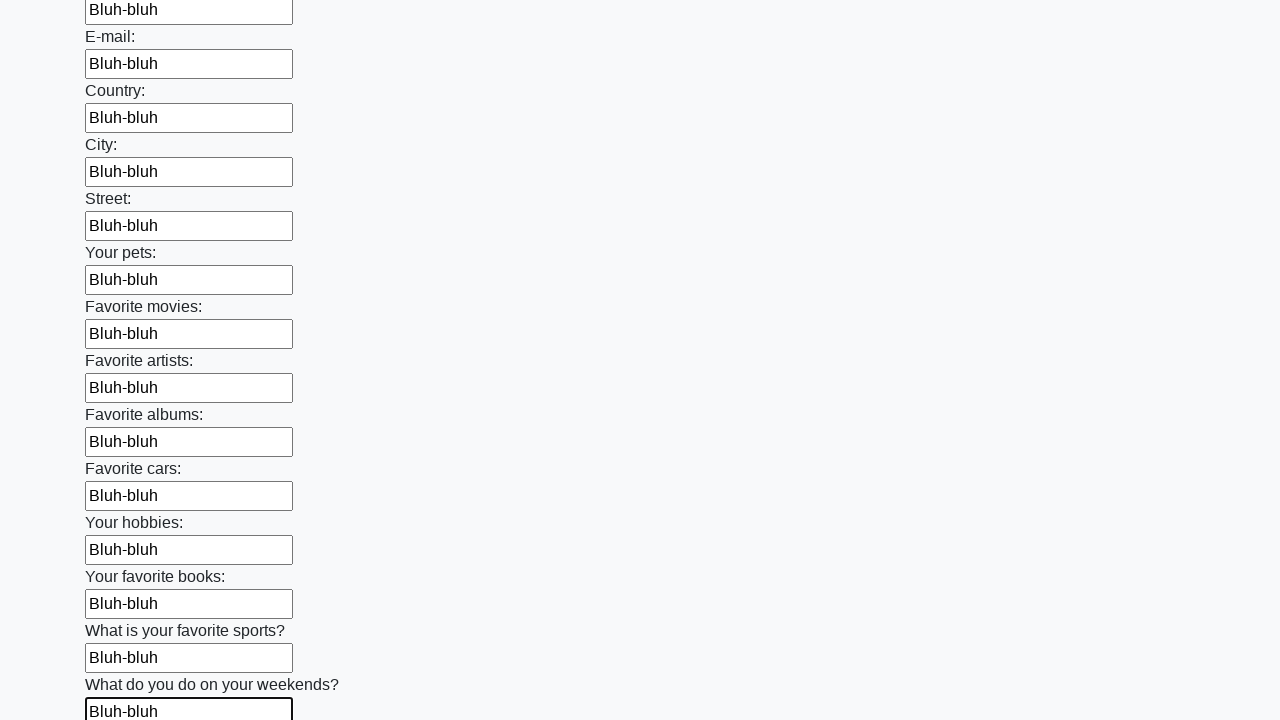

Filled an input field with 'Bluh-bluh' on input >> nth=15
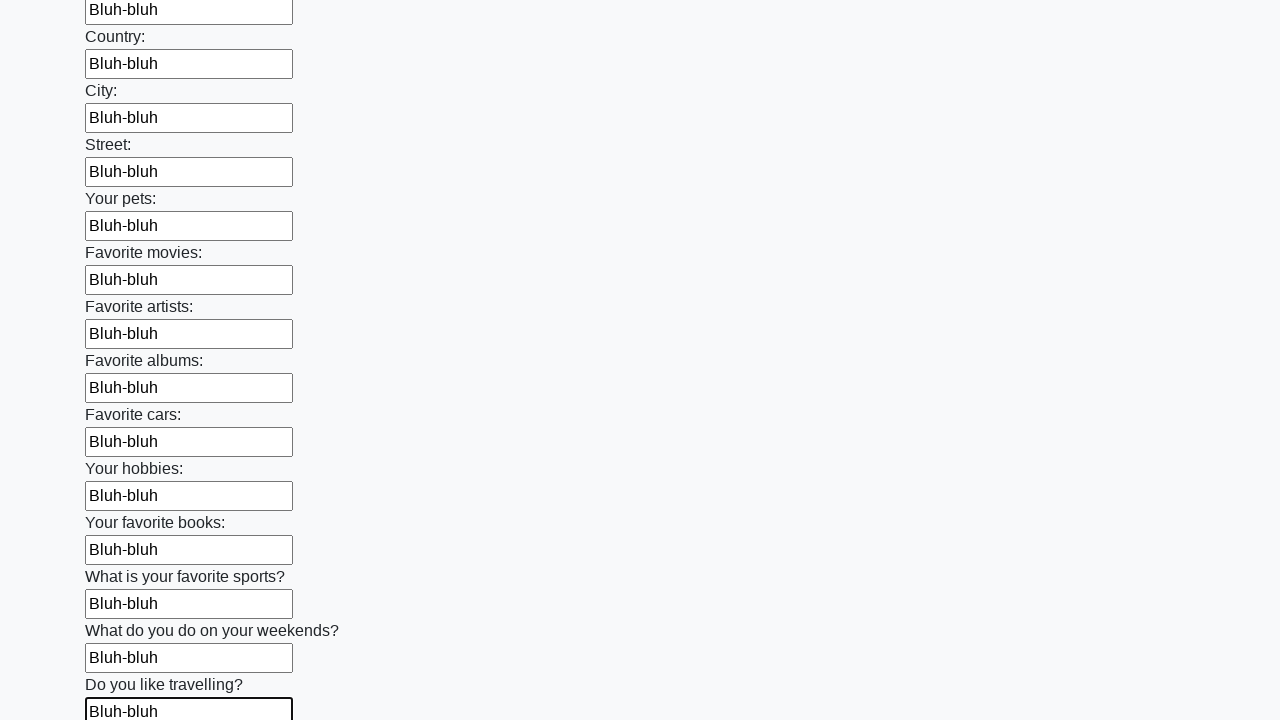

Filled an input field with 'Bluh-bluh' on input >> nth=16
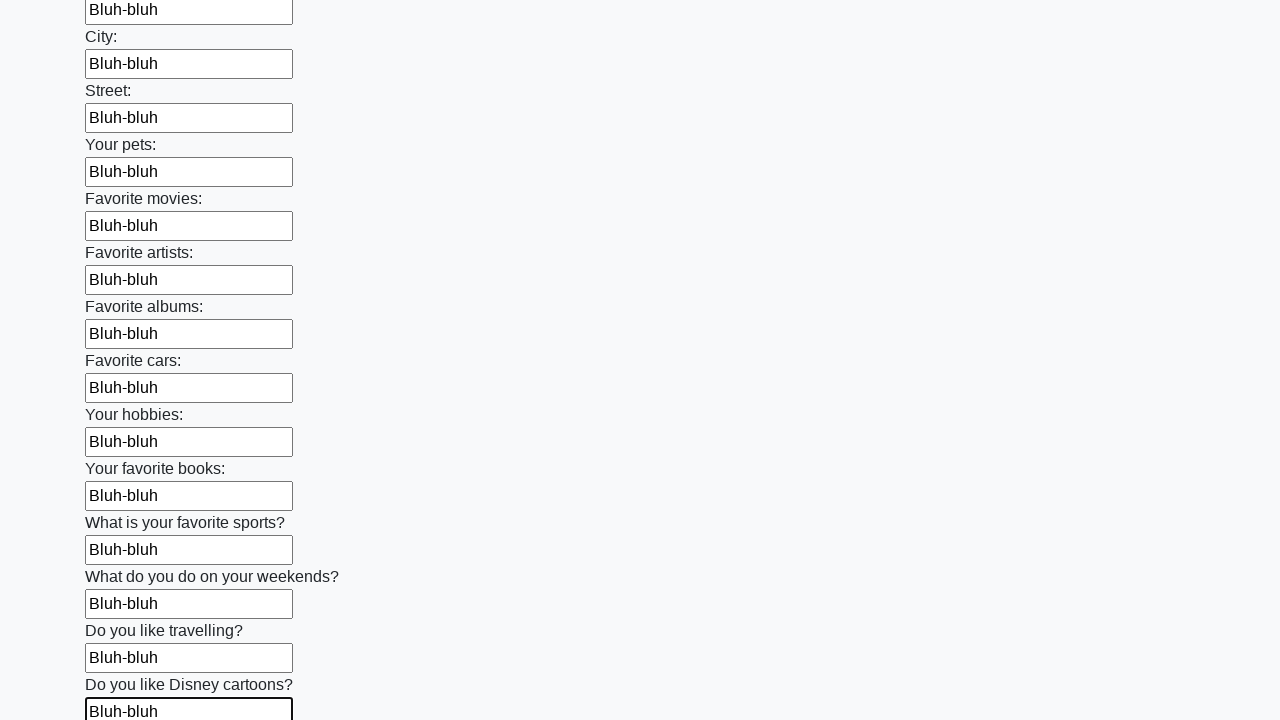

Filled an input field with 'Bluh-bluh' on input >> nth=17
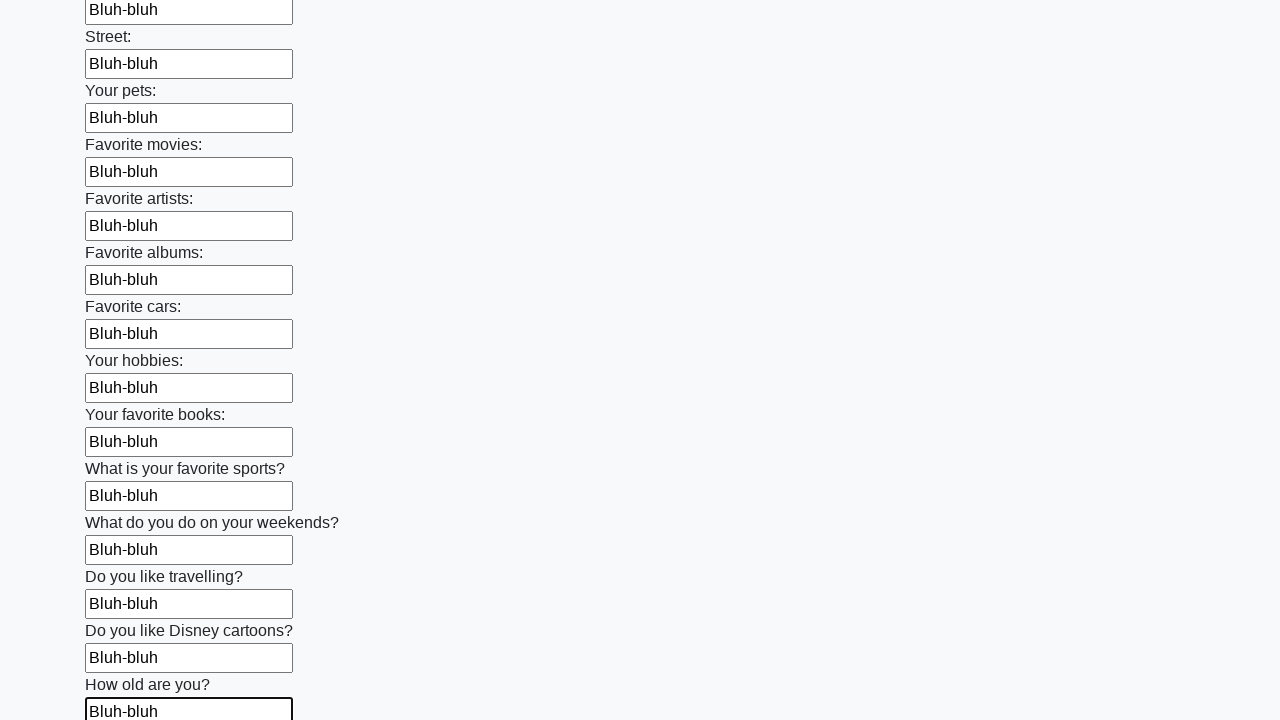

Filled an input field with 'Bluh-bluh' on input >> nth=18
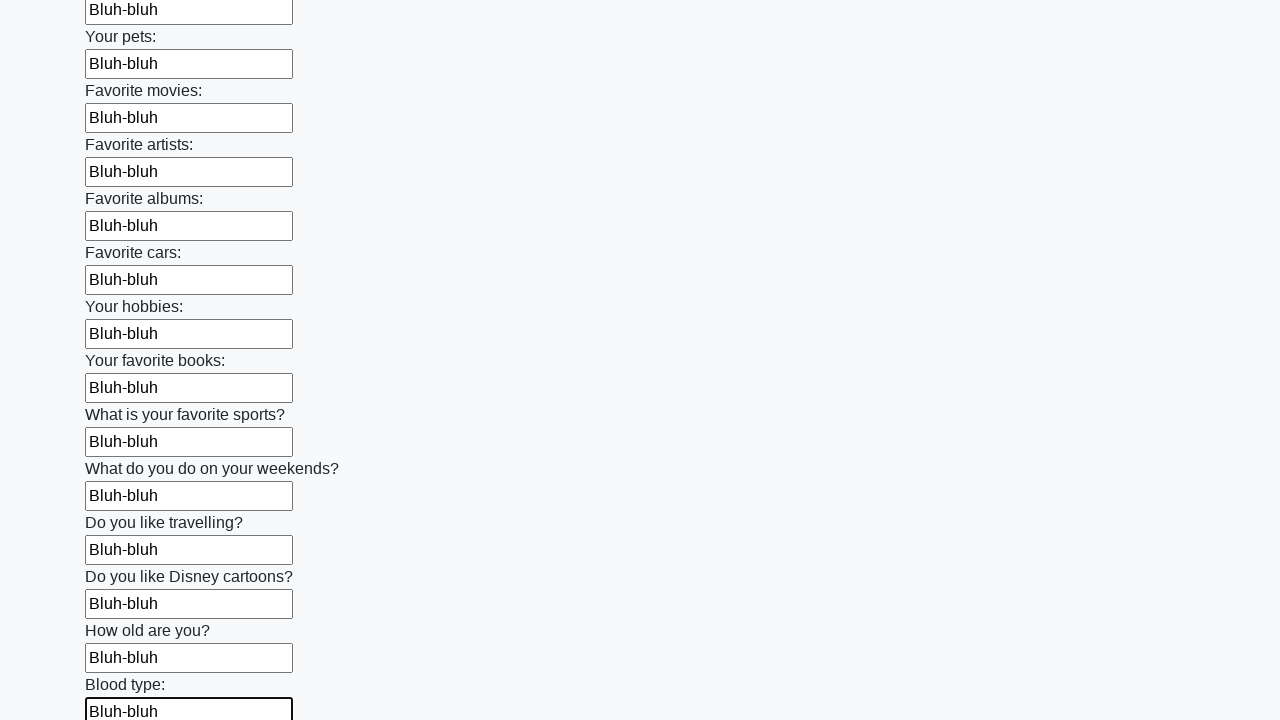

Filled an input field with 'Bluh-bluh' on input >> nth=19
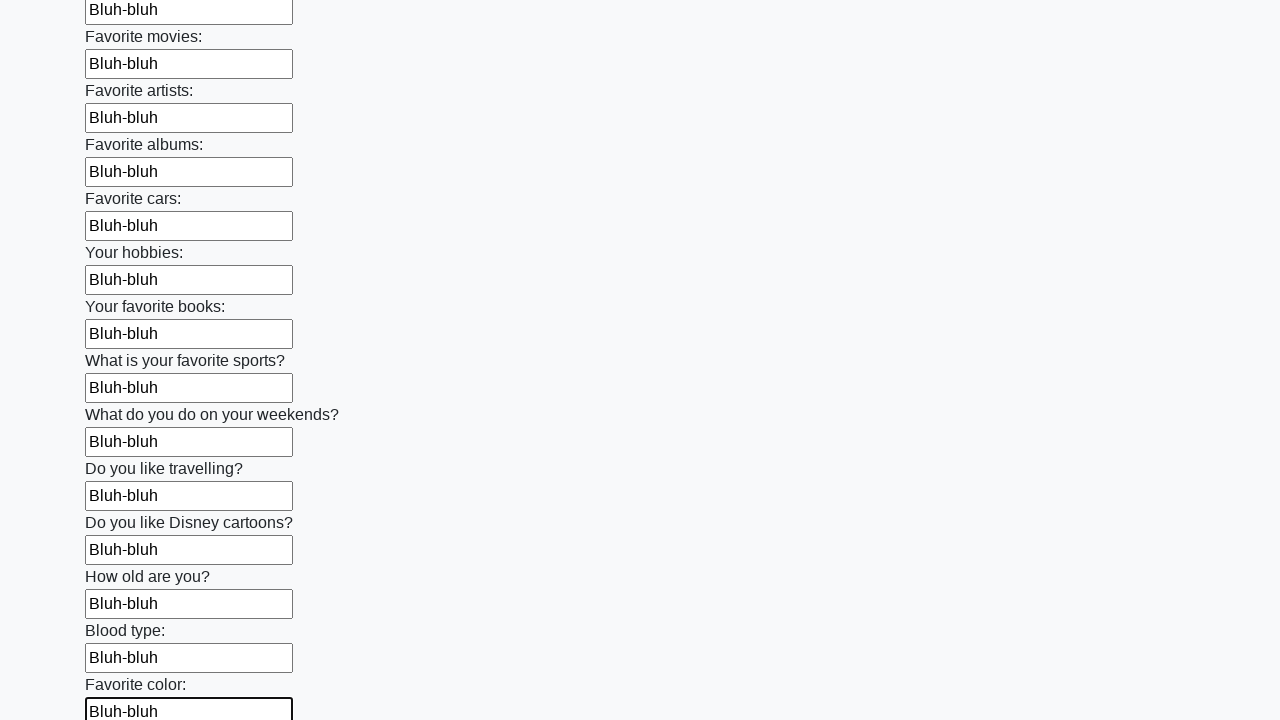

Filled an input field with 'Bluh-bluh' on input >> nth=20
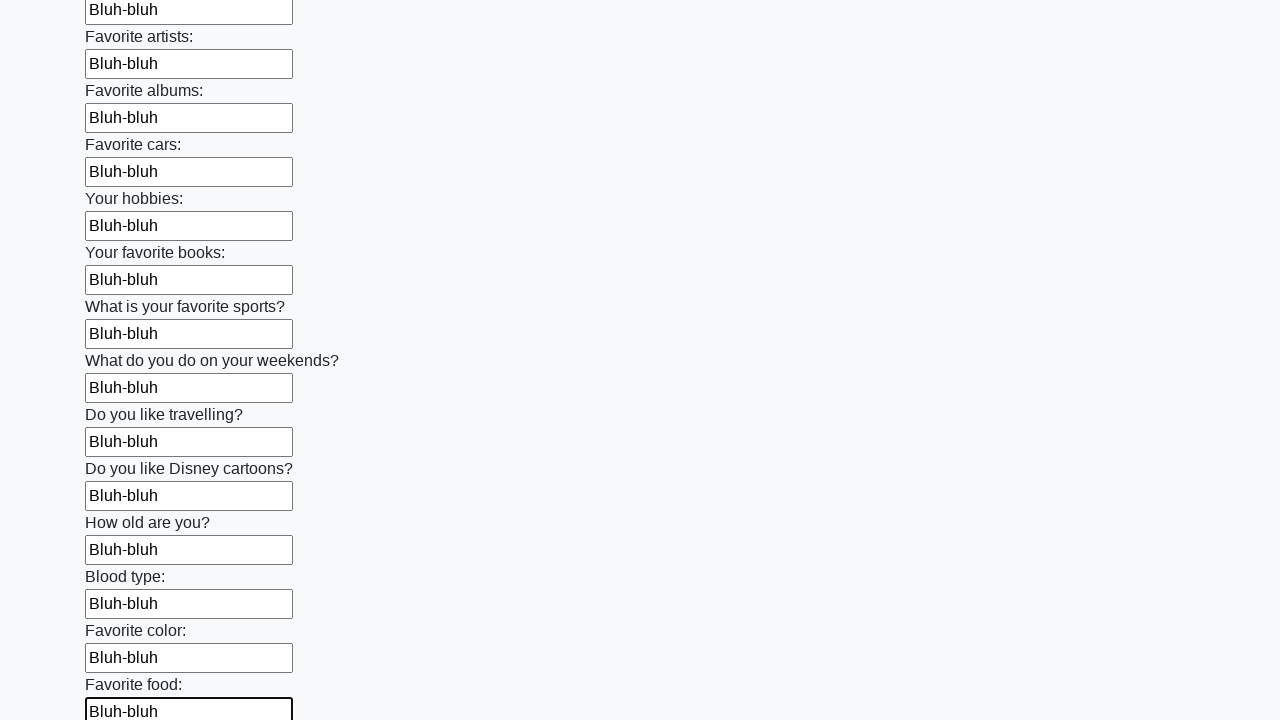

Filled an input field with 'Bluh-bluh' on input >> nth=21
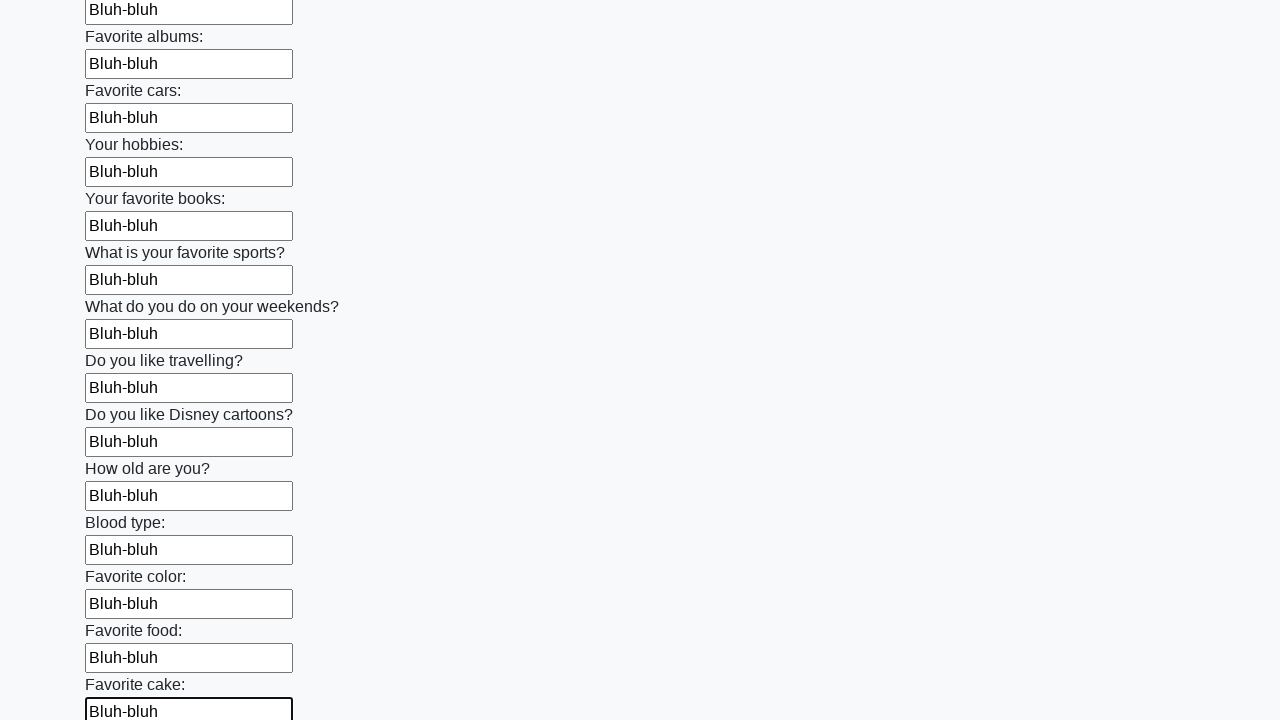

Filled an input field with 'Bluh-bluh' on input >> nth=22
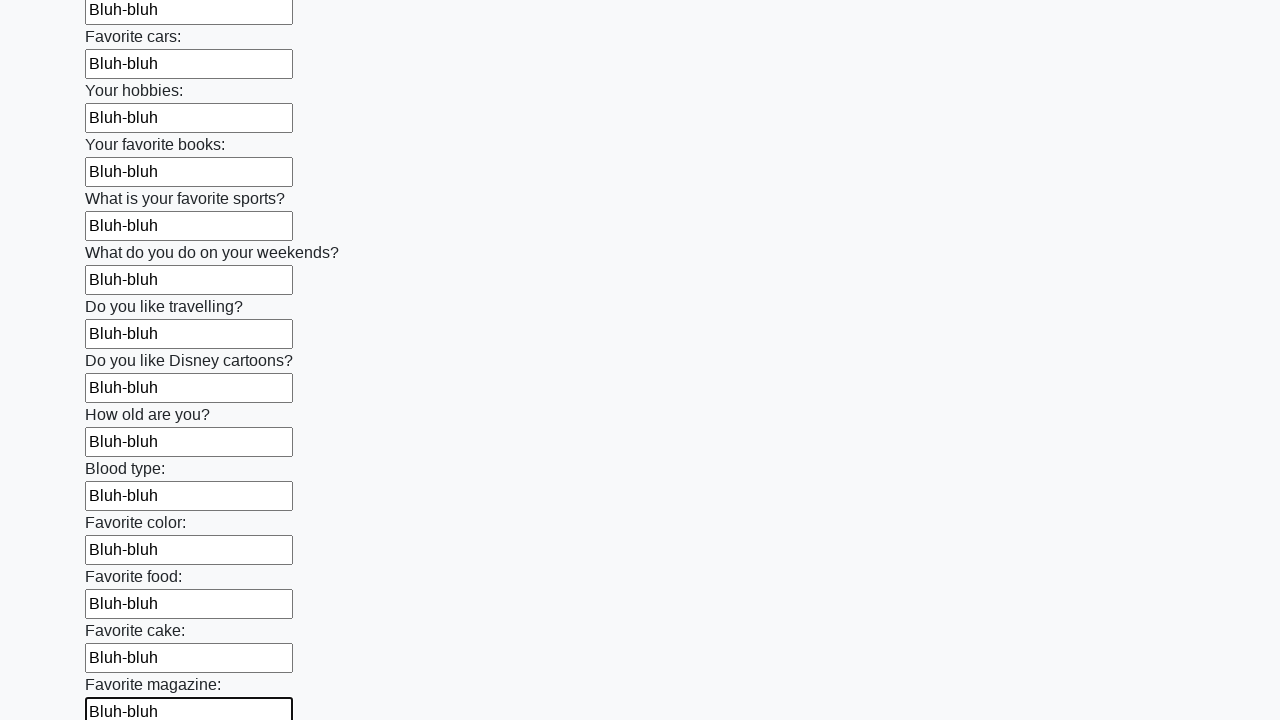

Filled an input field with 'Bluh-bluh' on input >> nth=23
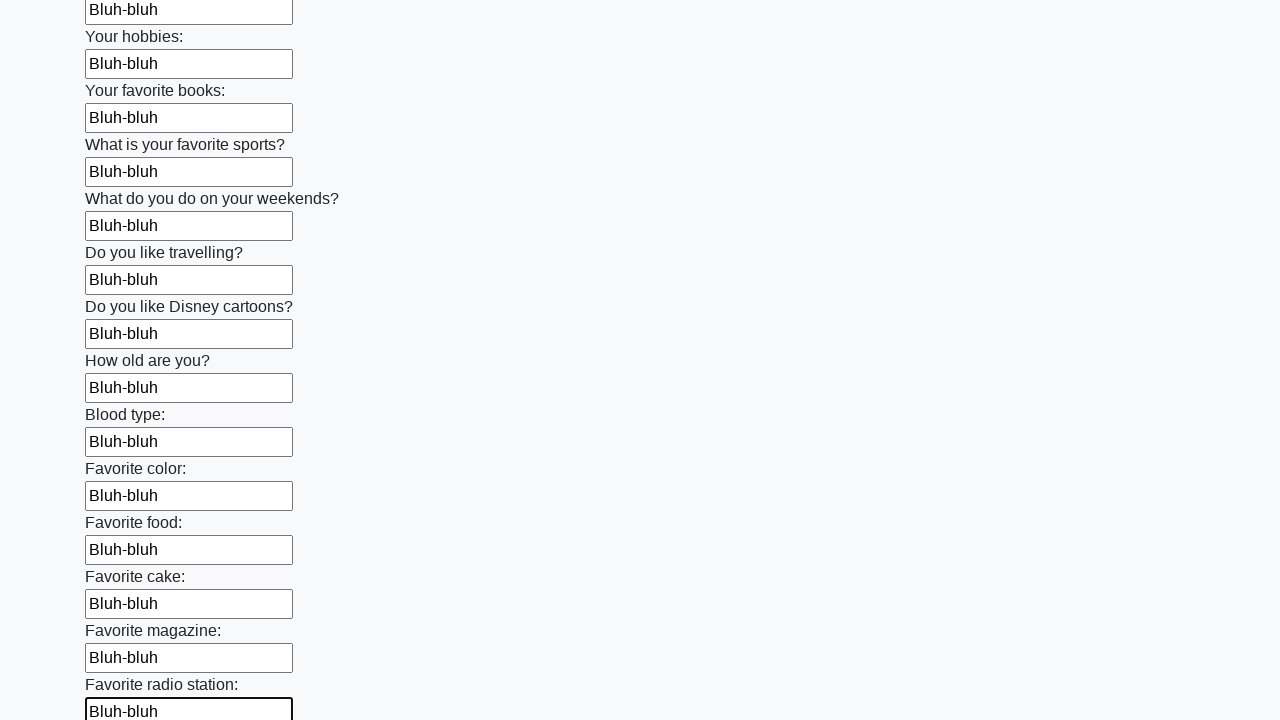

Filled an input field with 'Bluh-bluh' on input >> nth=24
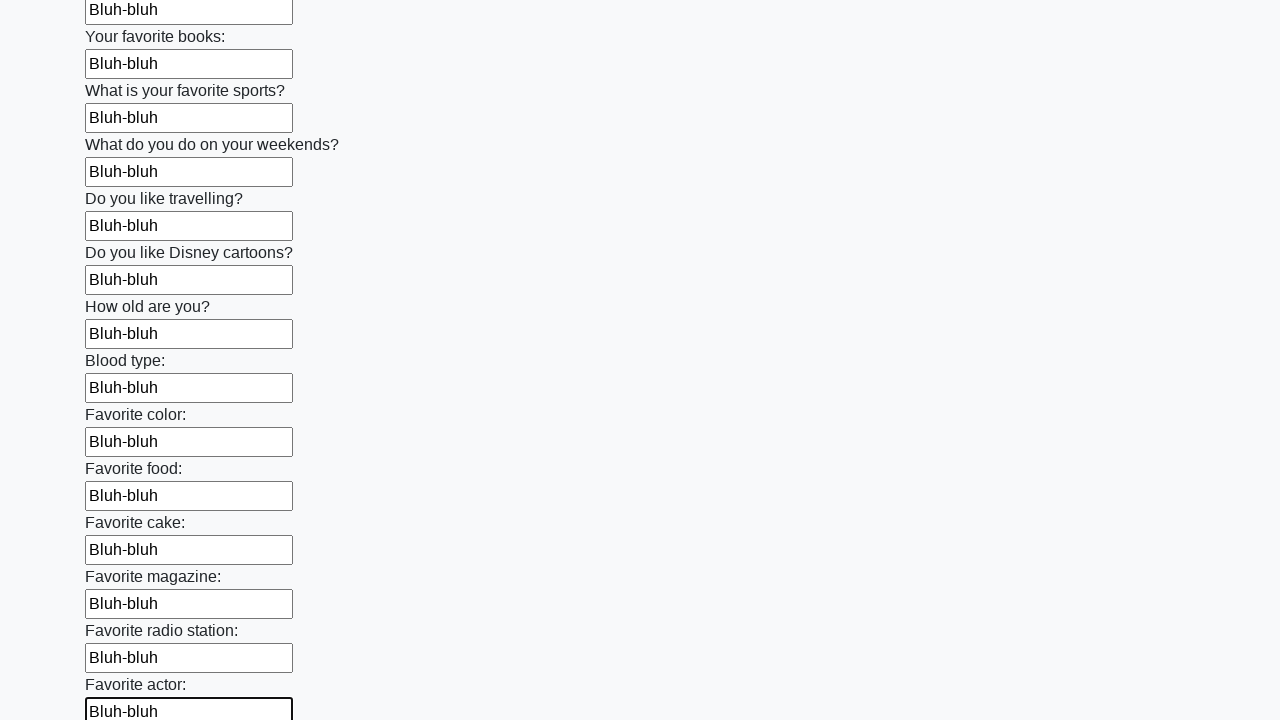

Filled an input field with 'Bluh-bluh' on input >> nth=25
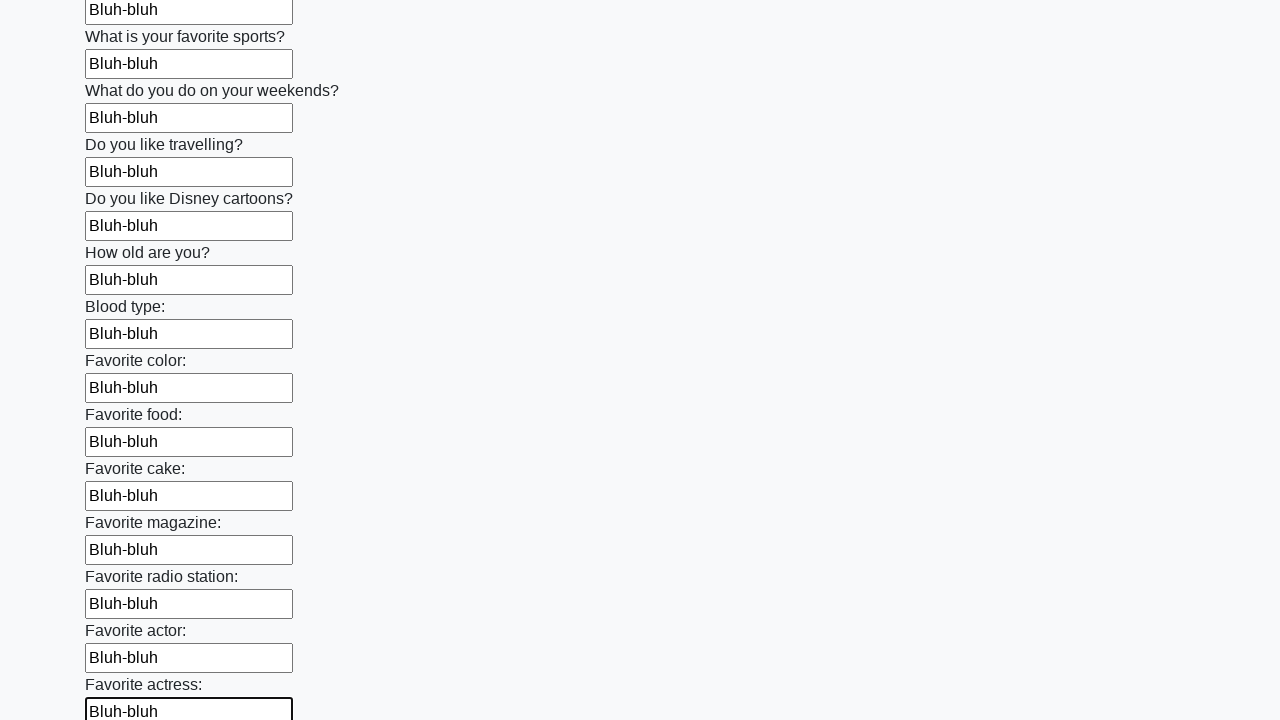

Filled an input field with 'Bluh-bluh' on input >> nth=26
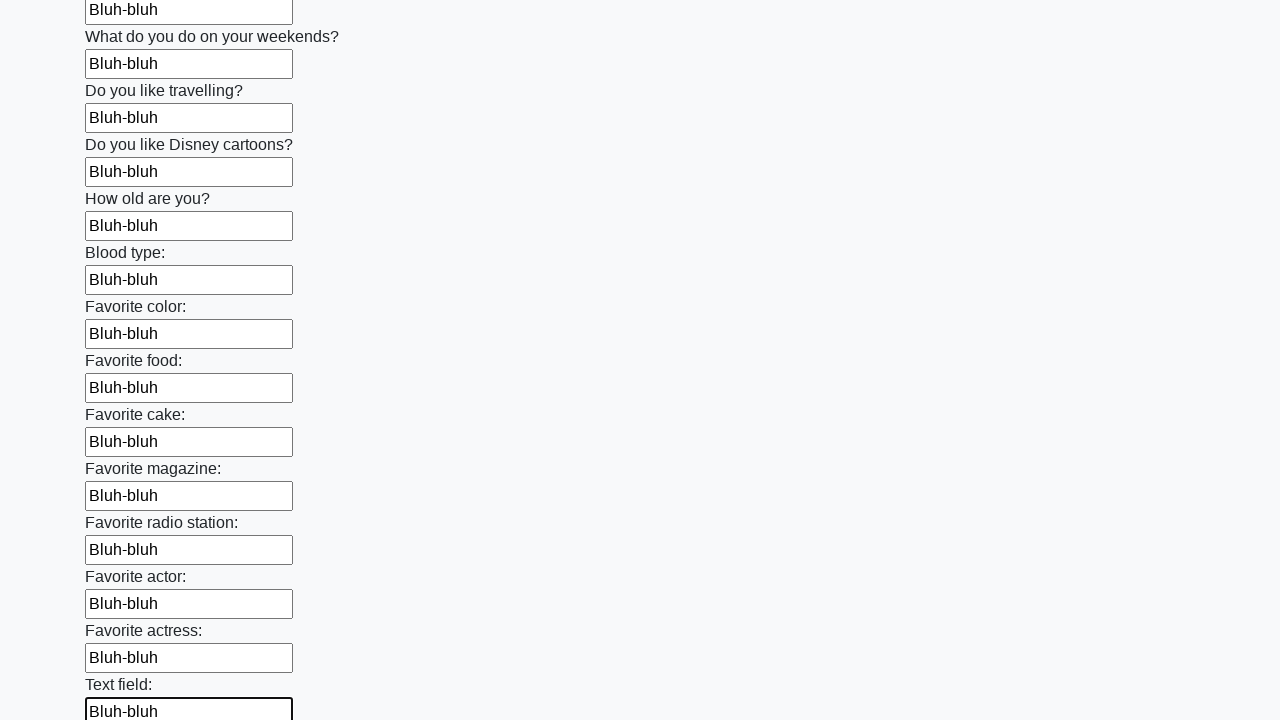

Filled an input field with 'Bluh-bluh' on input >> nth=27
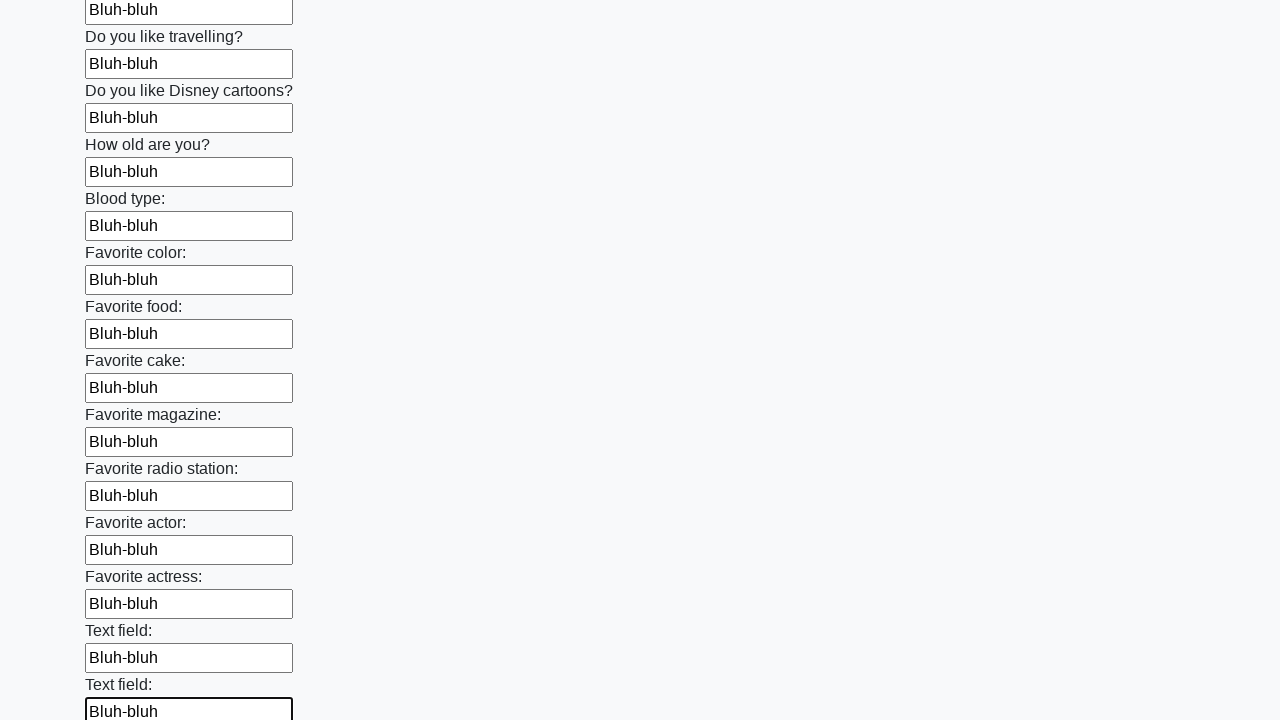

Filled an input field with 'Bluh-bluh' on input >> nth=28
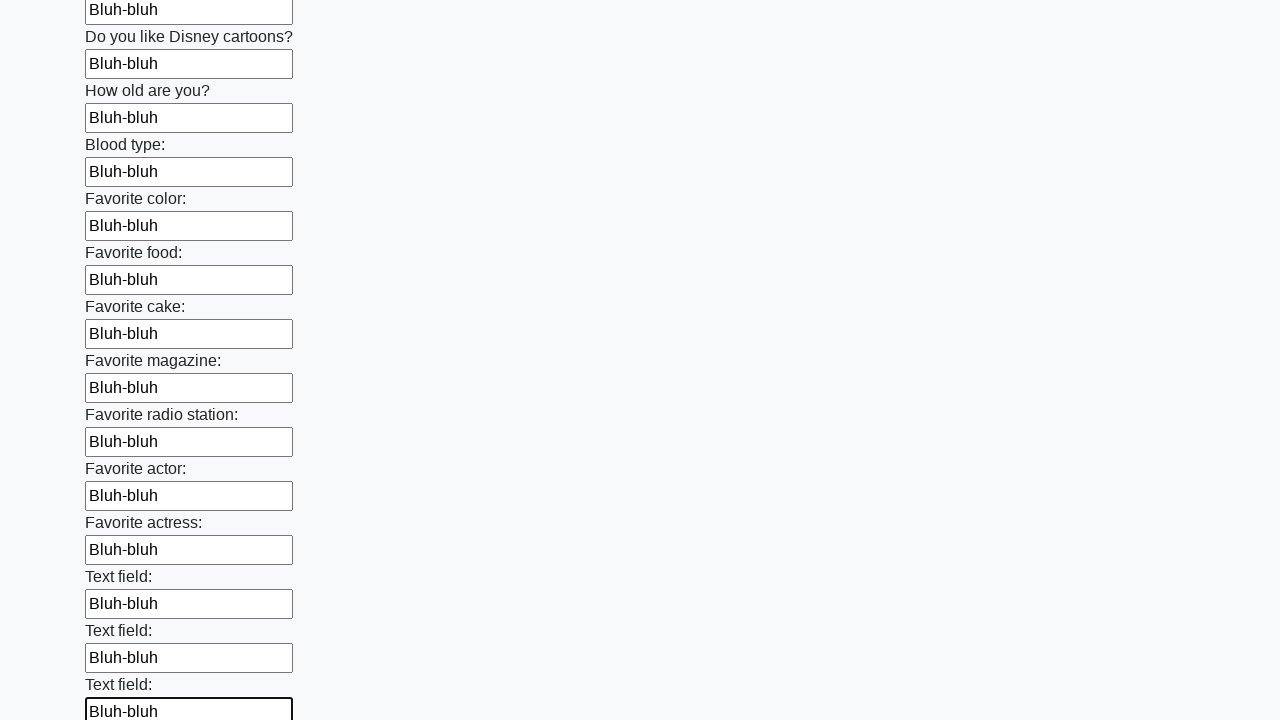

Filled an input field with 'Bluh-bluh' on input >> nth=29
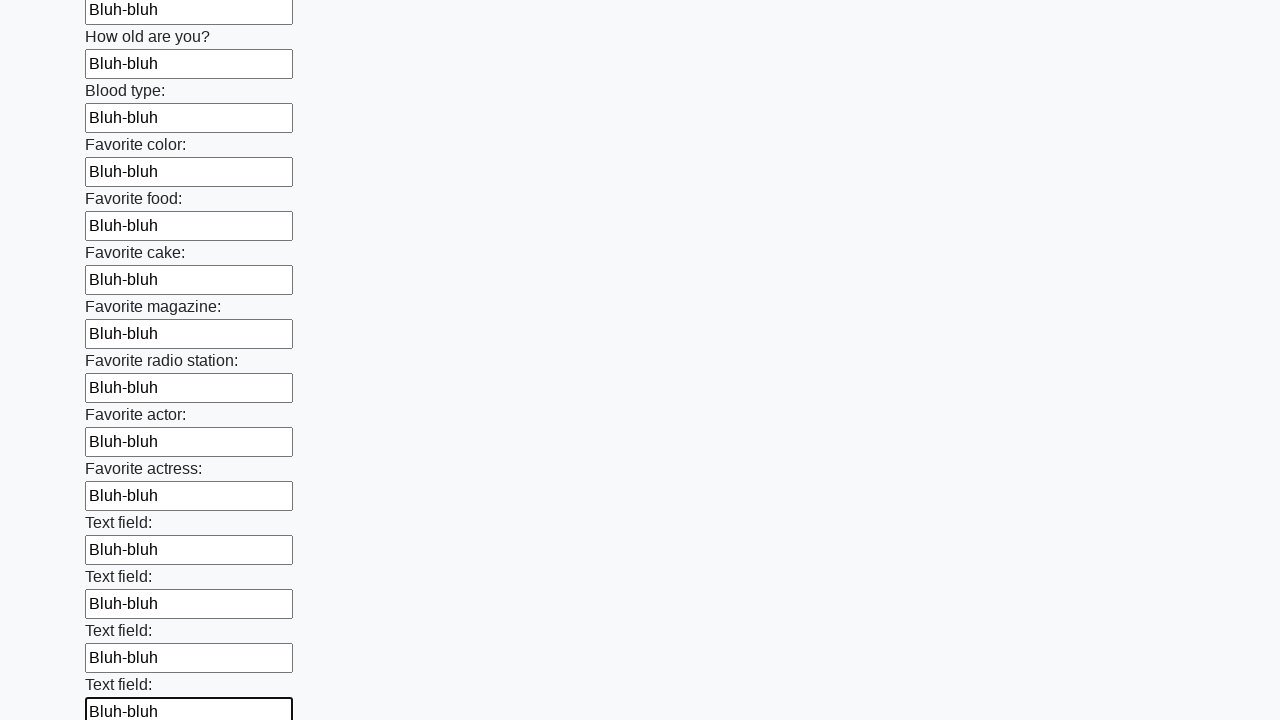

Filled an input field with 'Bluh-bluh' on input >> nth=30
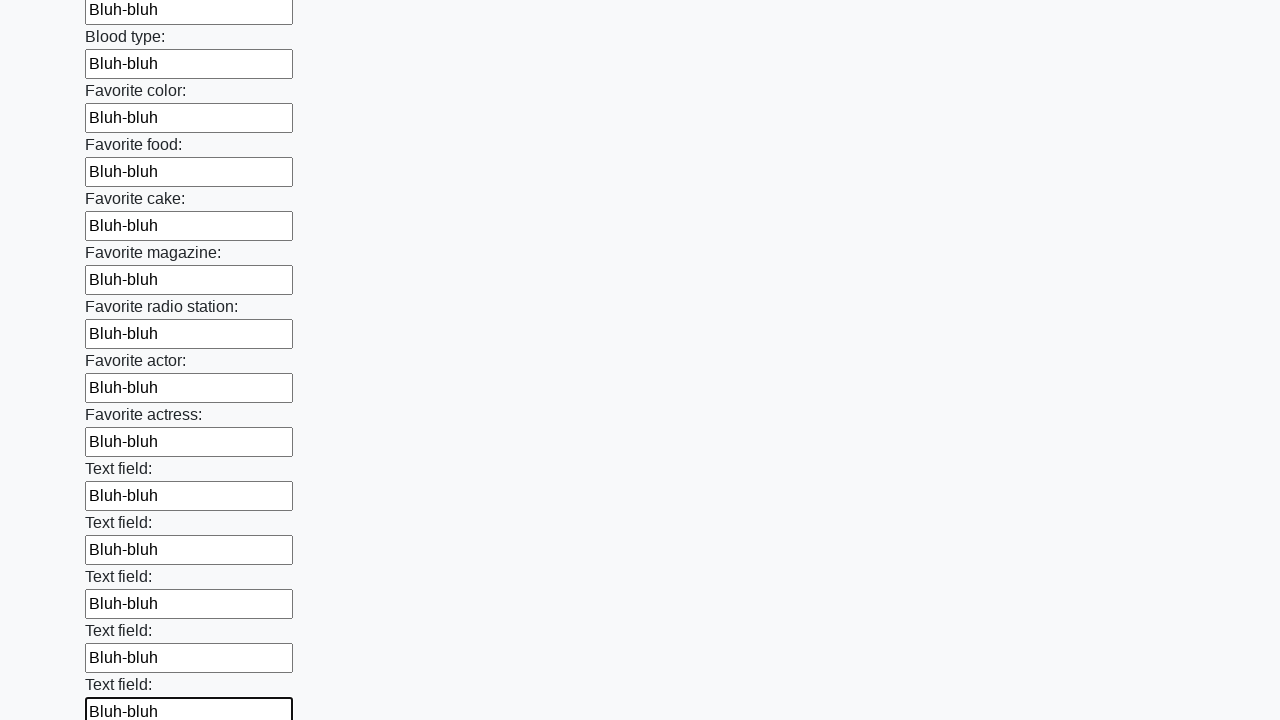

Filled an input field with 'Bluh-bluh' on input >> nth=31
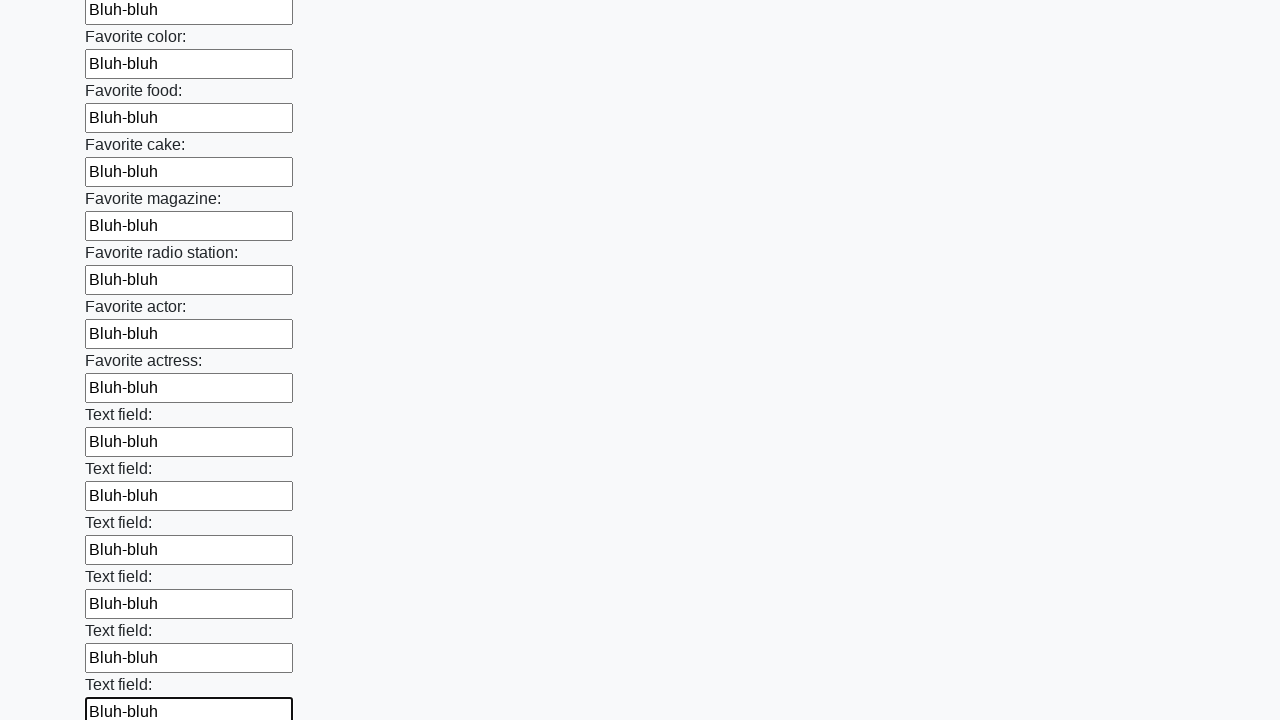

Filled an input field with 'Bluh-bluh' on input >> nth=32
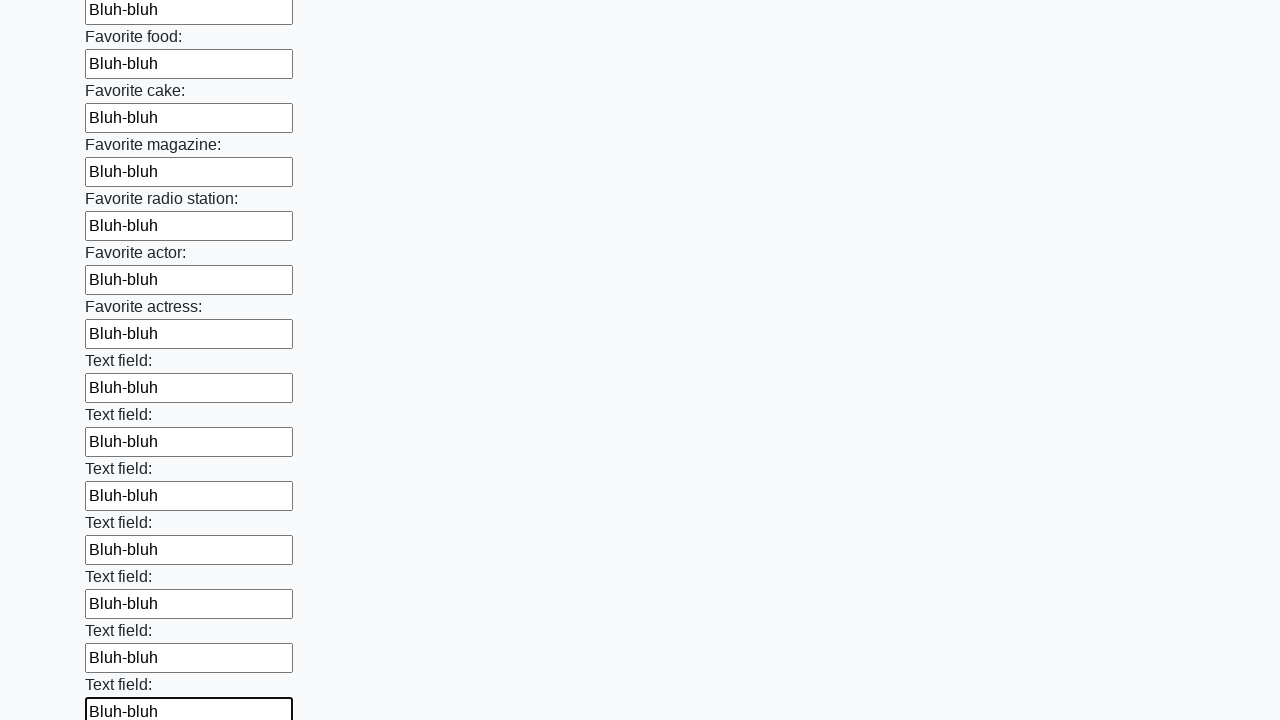

Filled an input field with 'Bluh-bluh' on input >> nth=33
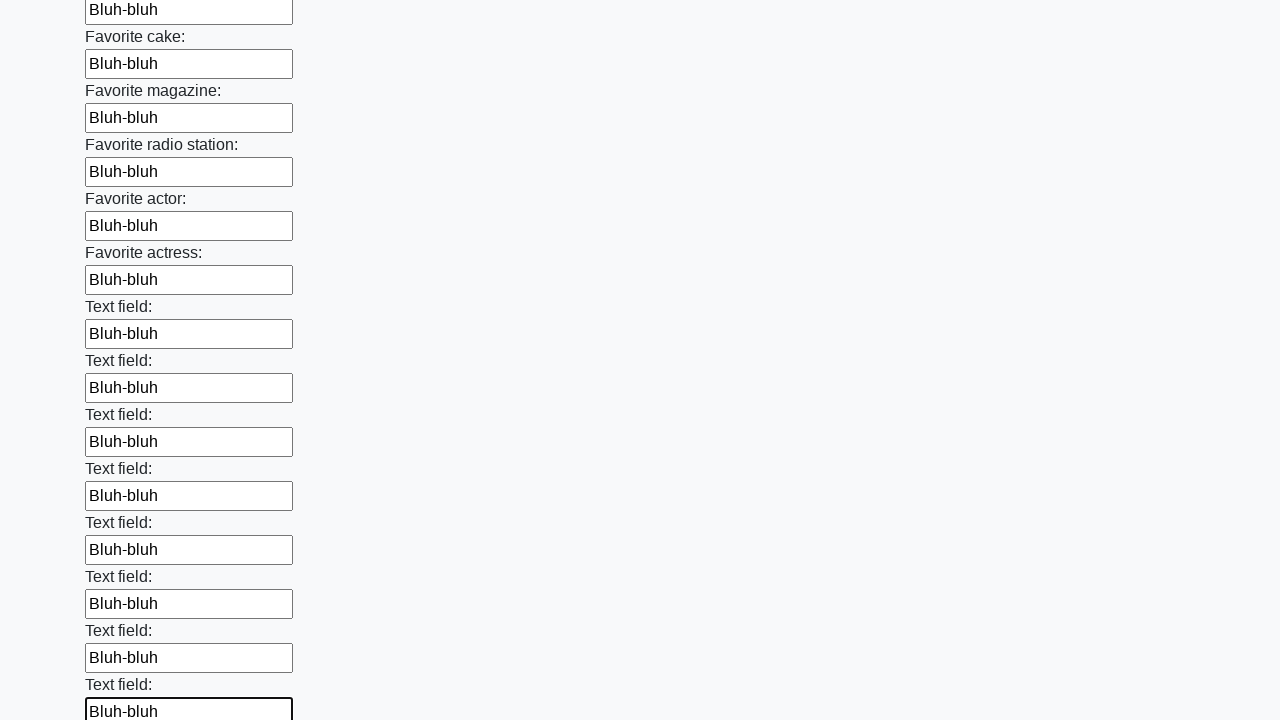

Filled an input field with 'Bluh-bluh' on input >> nth=34
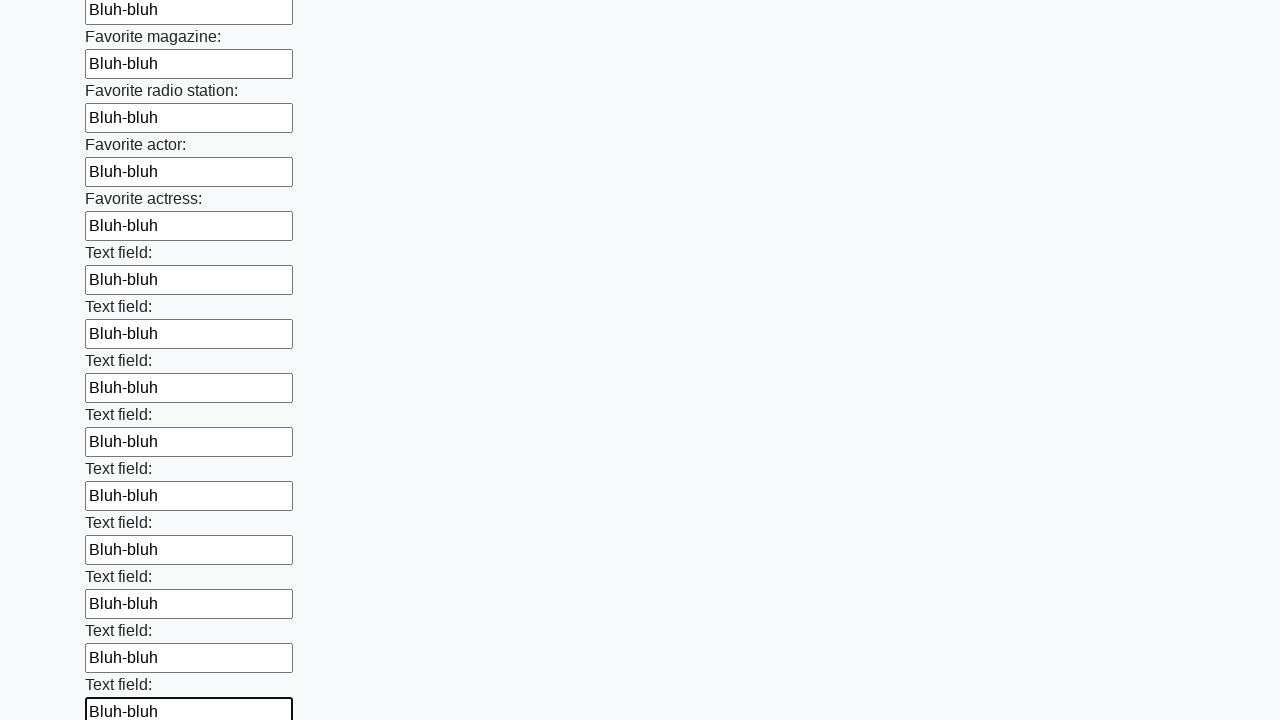

Filled an input field with 'Bluh-bluh' on input >> nth=35
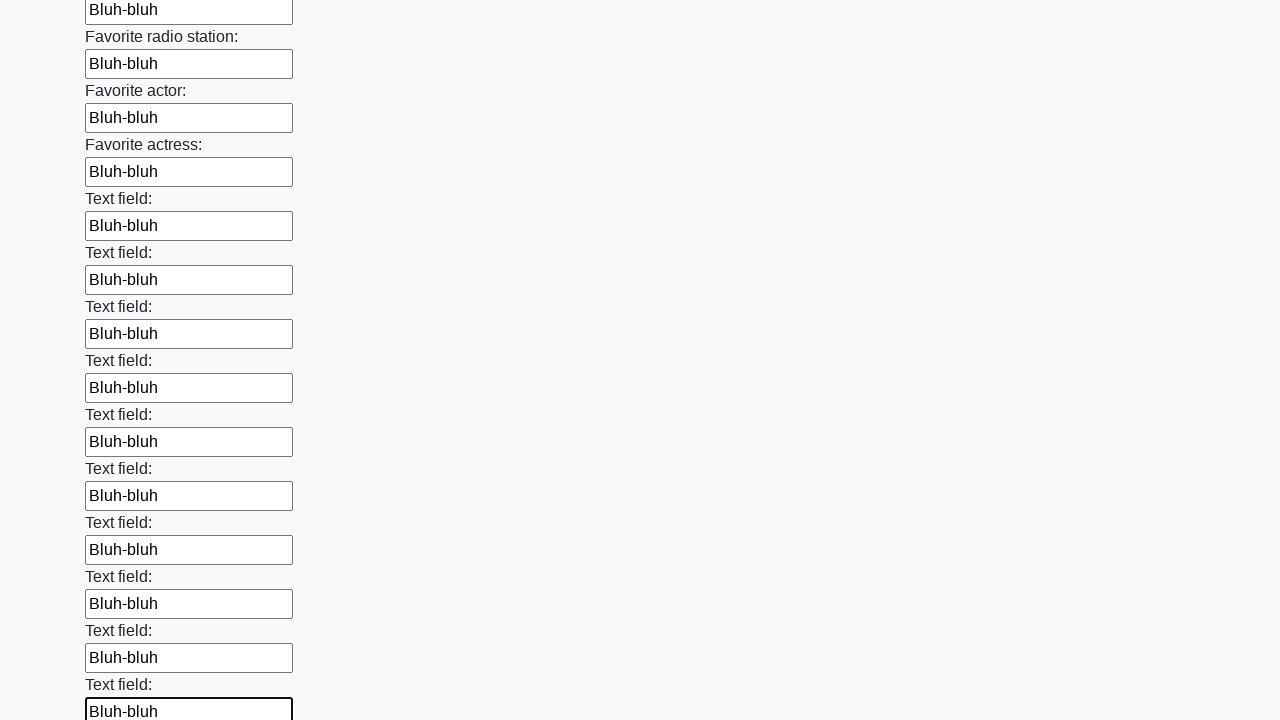

Filled an input field with 'Bluh-bluh' on input >> nth=36
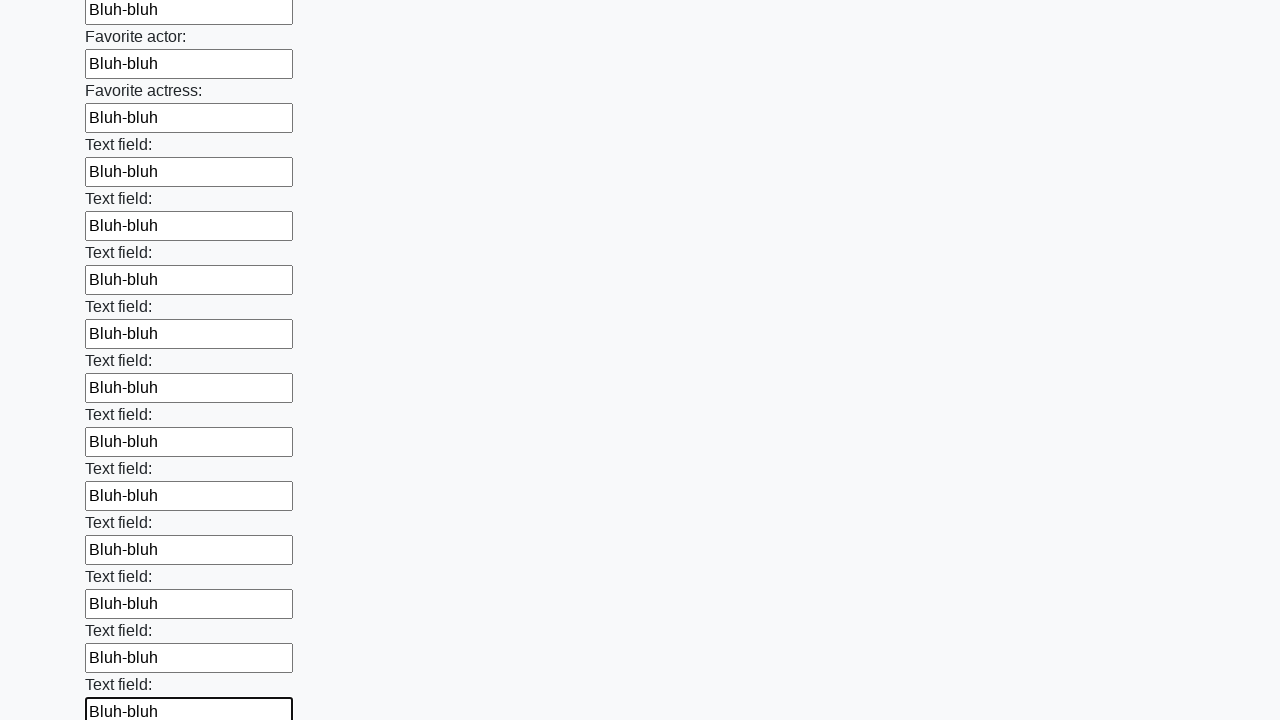

Filled an input field with 'Bluh-bluh' on input >> nth=37
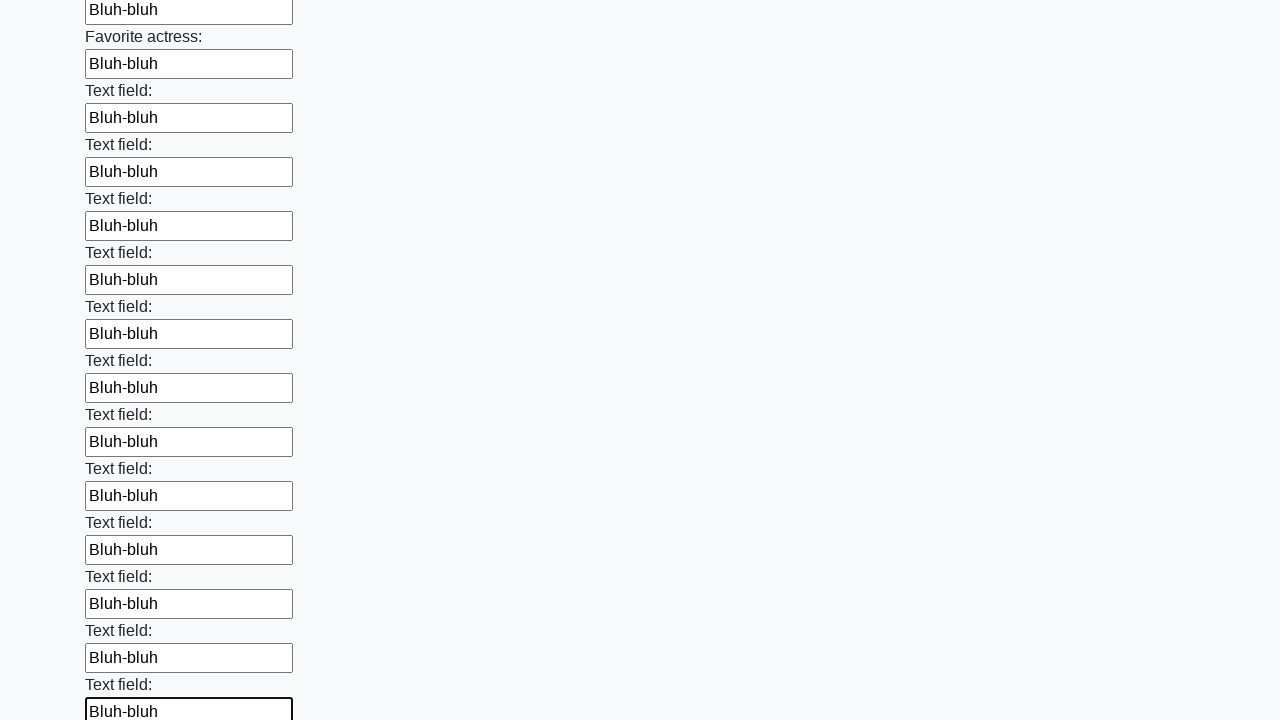

Filled an input field with 'Bluh-bluh' on input >> nth=38
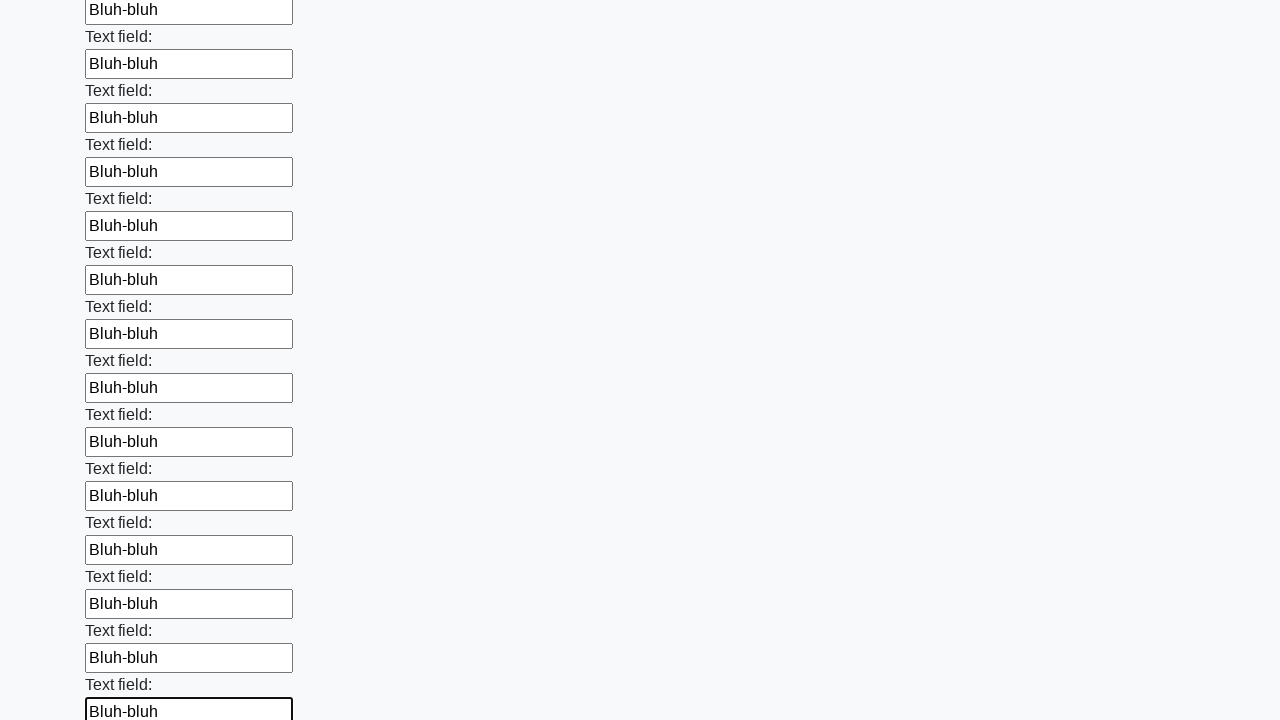

Filled an input field with 'Bluh-bluh' on input >> nth=39
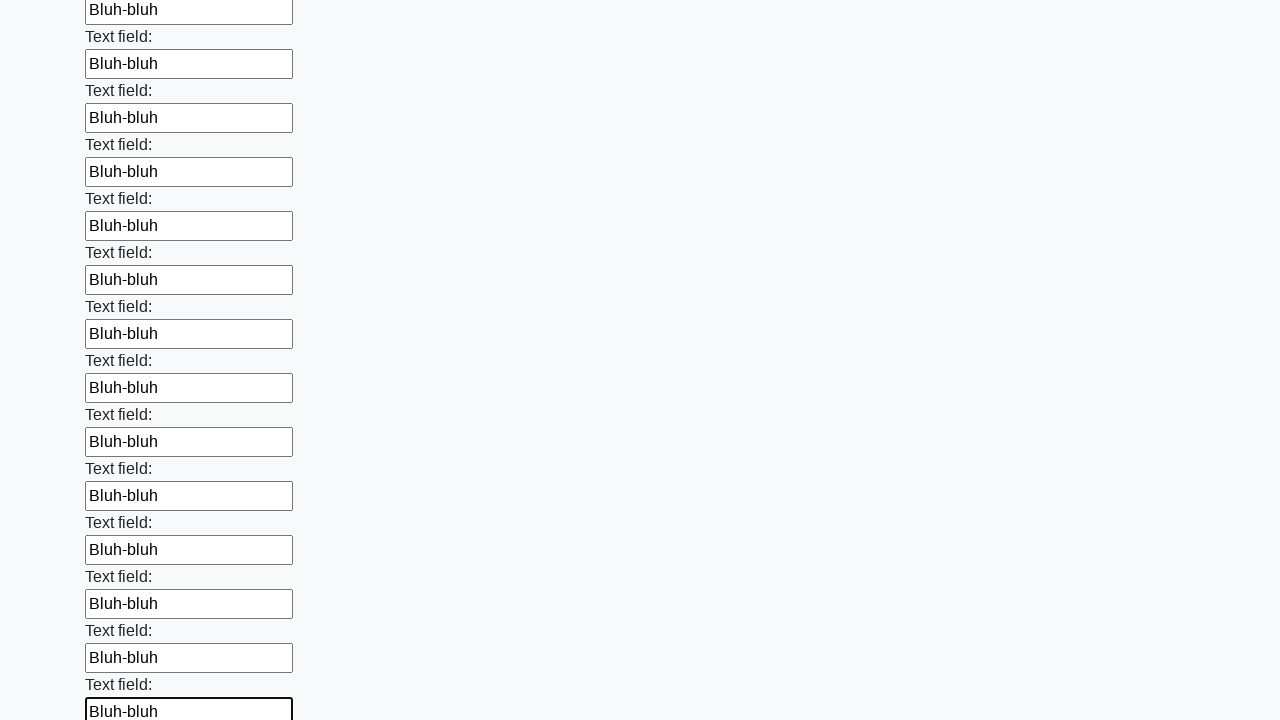

Filled an input field with 'Bluh-bluh' on input >> nth=40
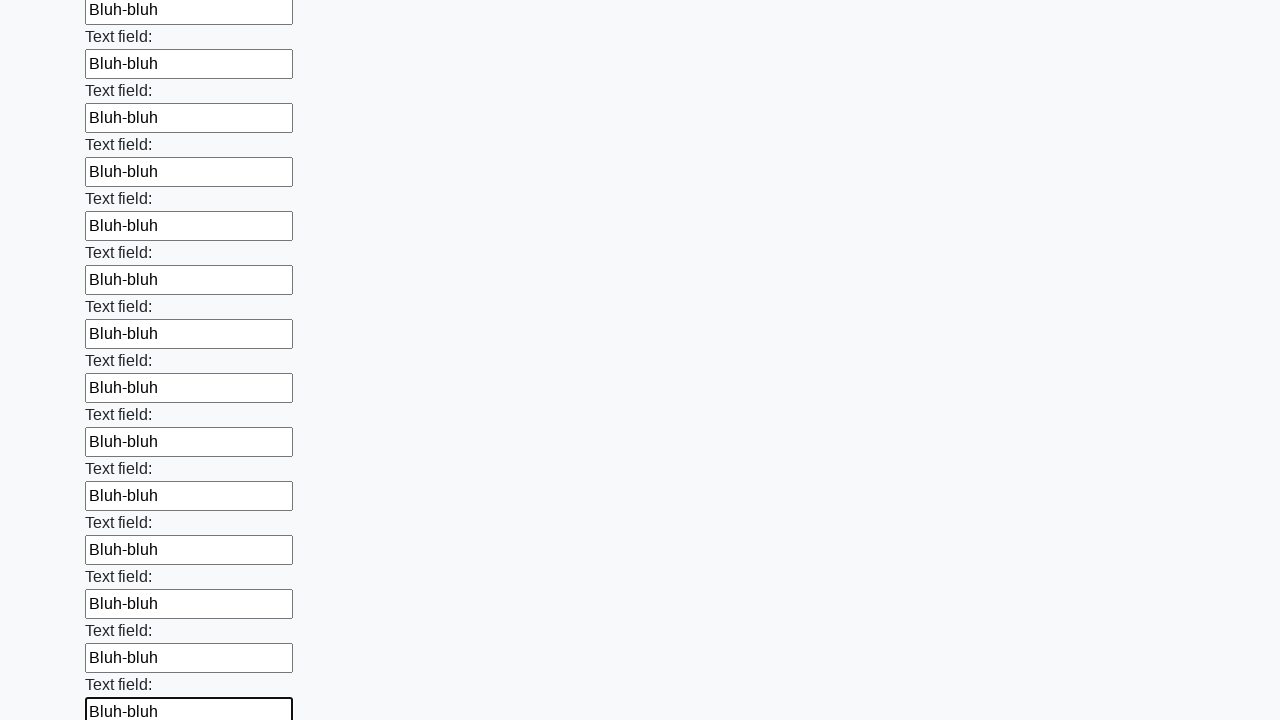

Filled an input field with 'Bluh-bluh' on input >> nth=41
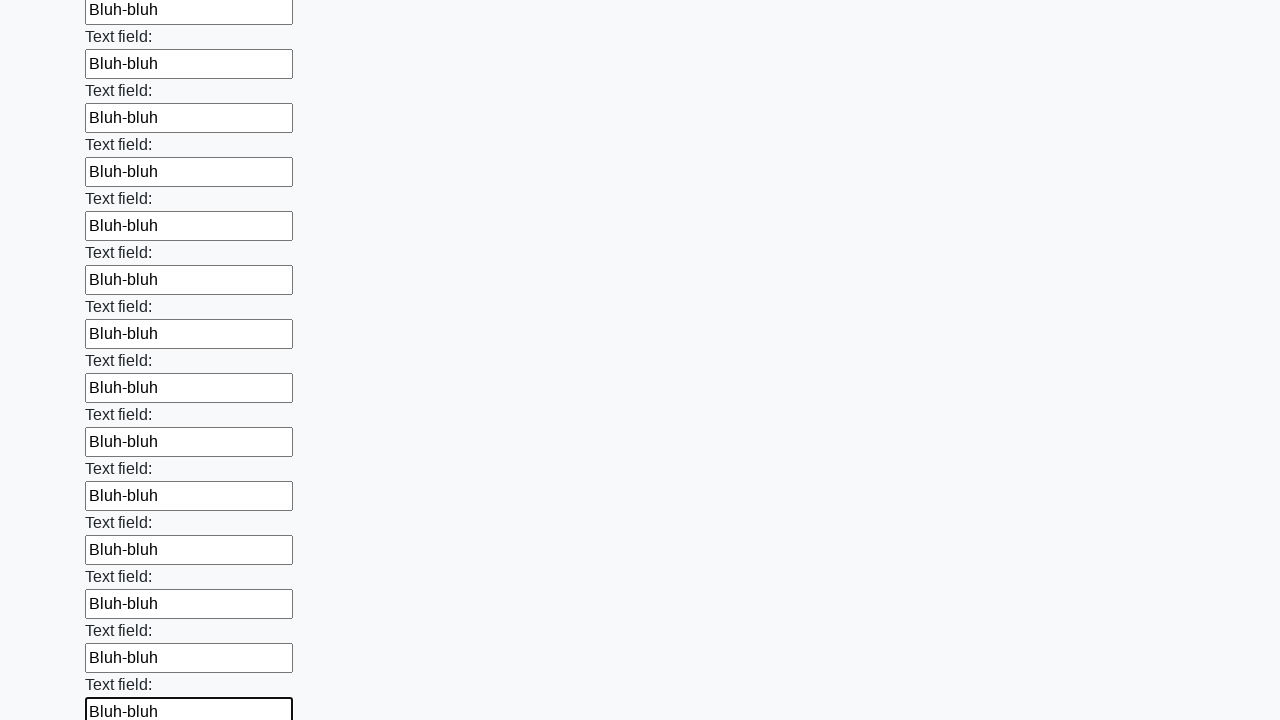

Filled an input field with 'Bluh-bluh' on input >> nth=42
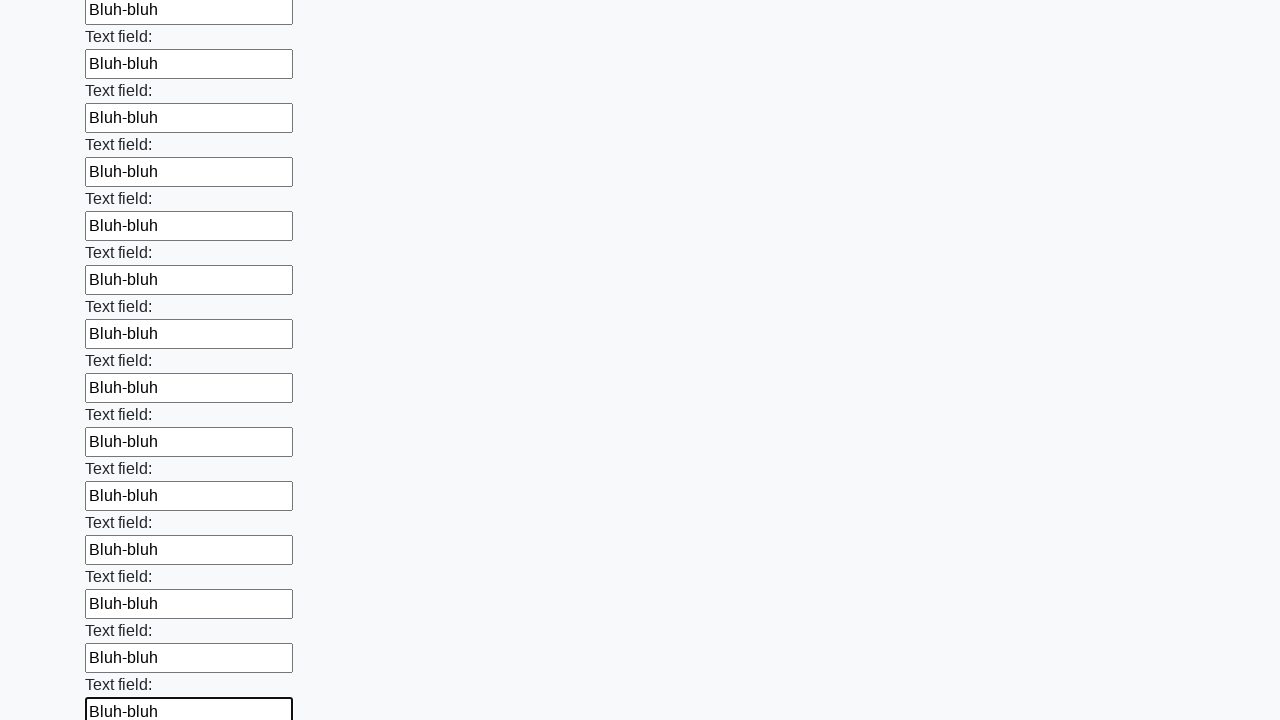

Filled an input field with 'Bluh-bluh' on input >> nth=43
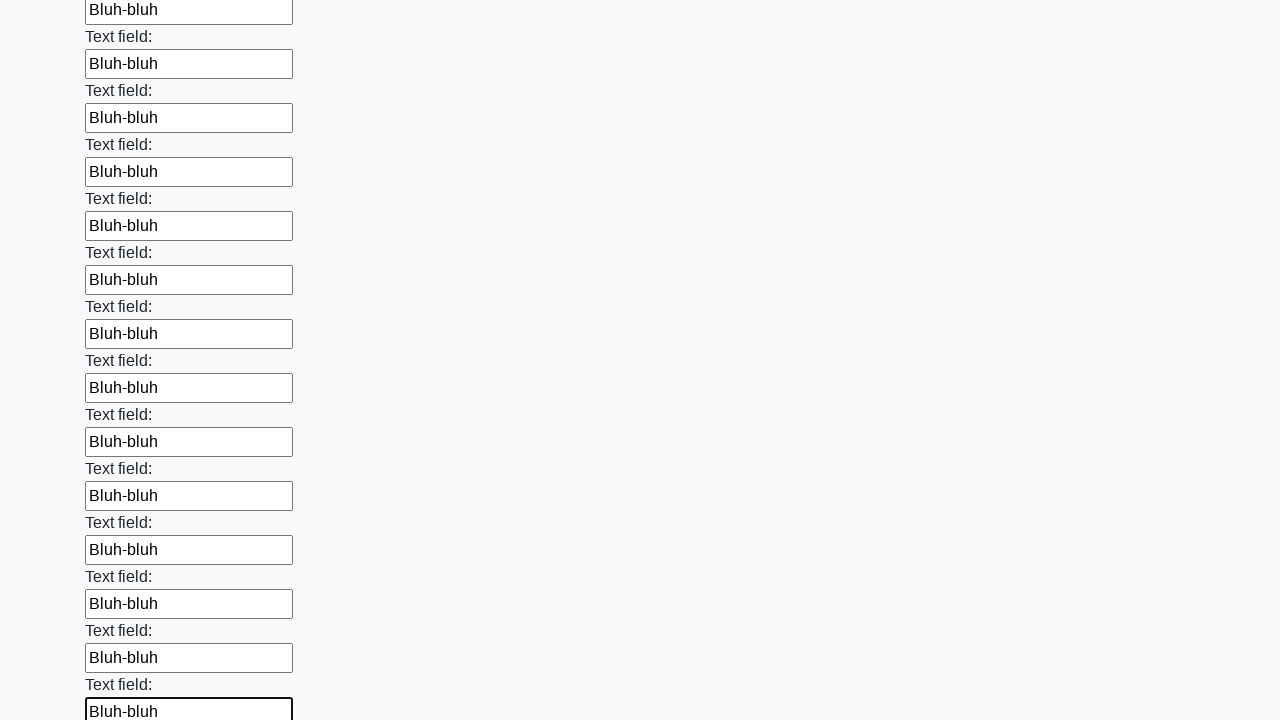

Filled an input field with 'Bluh-bluh' on input >> nth=44
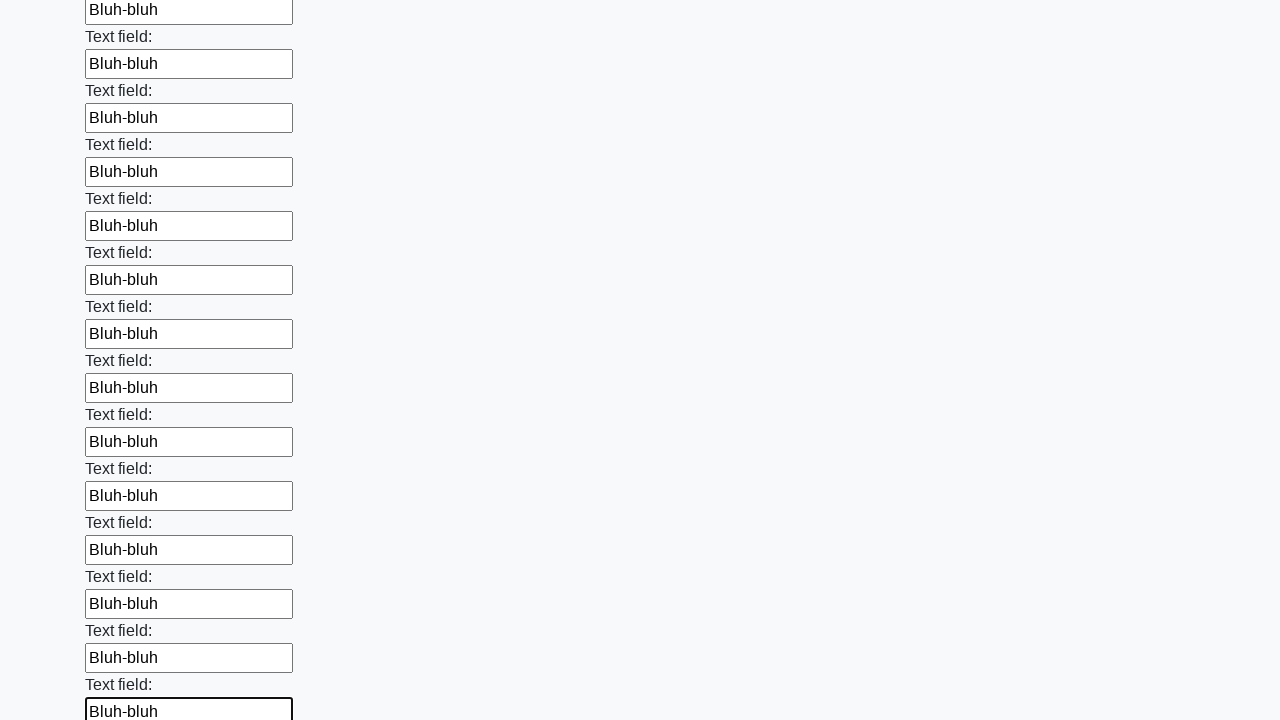

Filled an input field with 'Bluh-bluh' on input >> nth=45
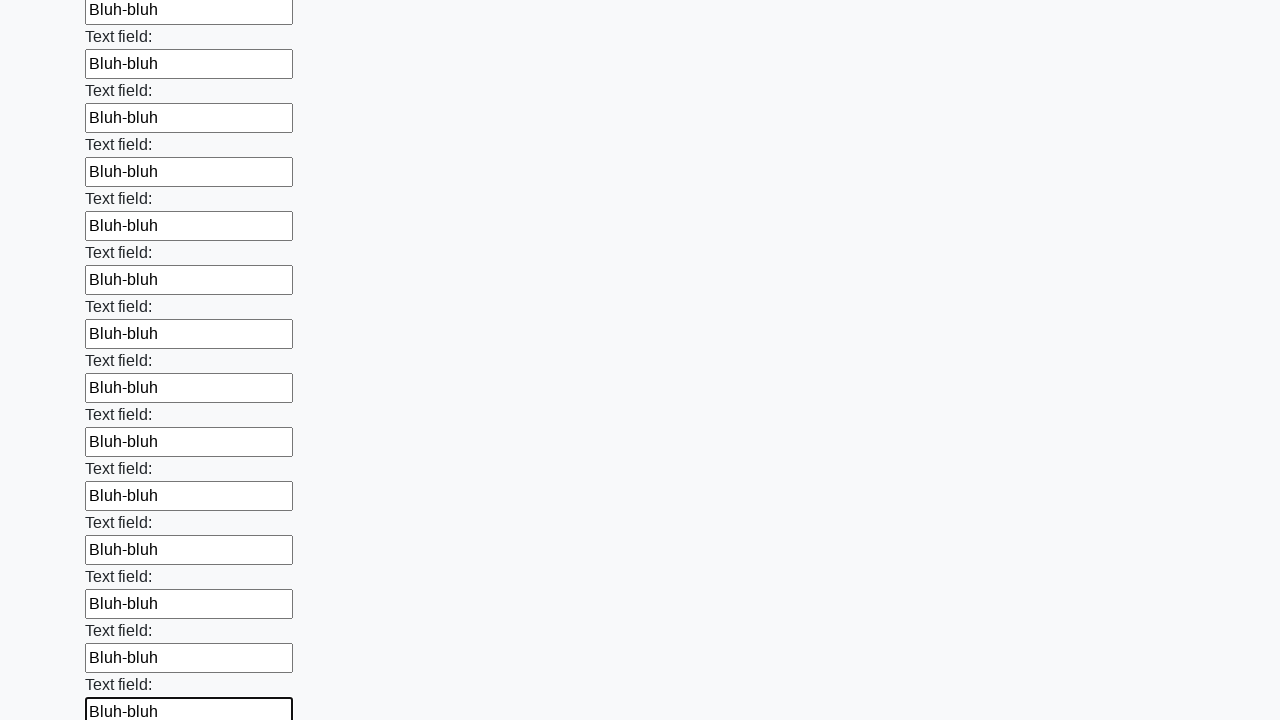

Filled an input field with 'Bluh-bluh' on input >> nth=46
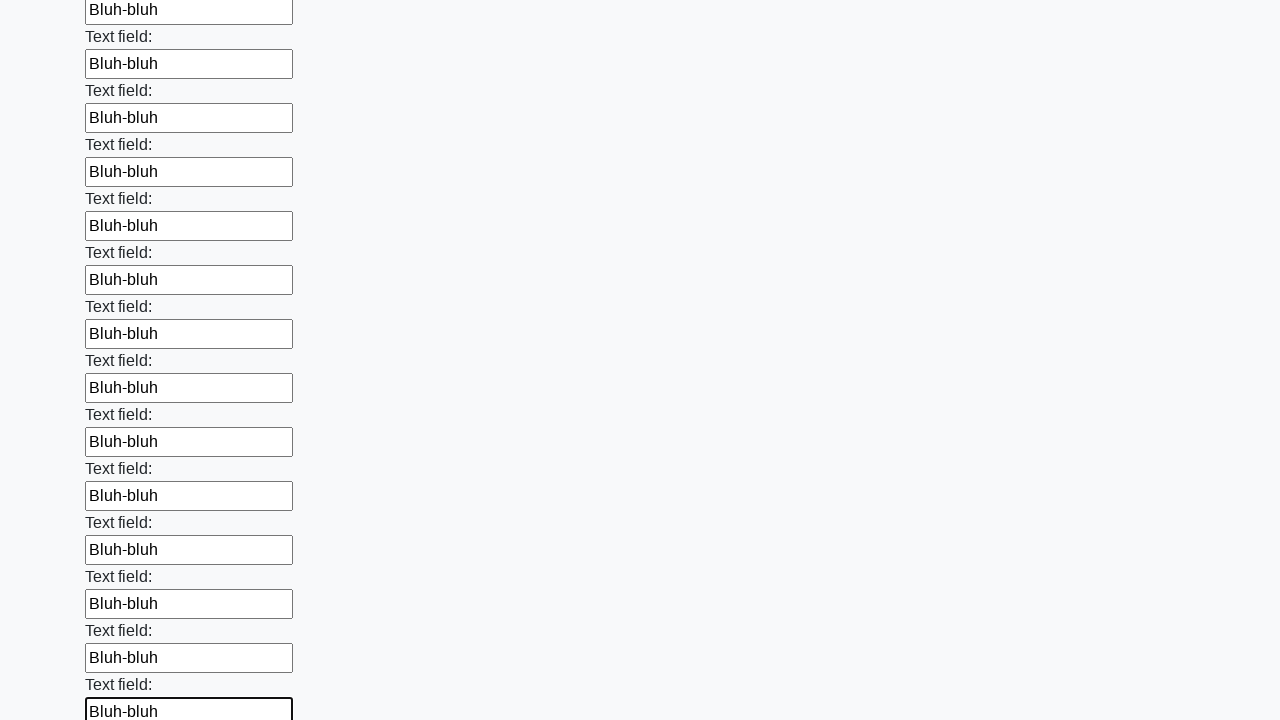

Filled an input field with 'Bluh-bluh' on input >> nth=47
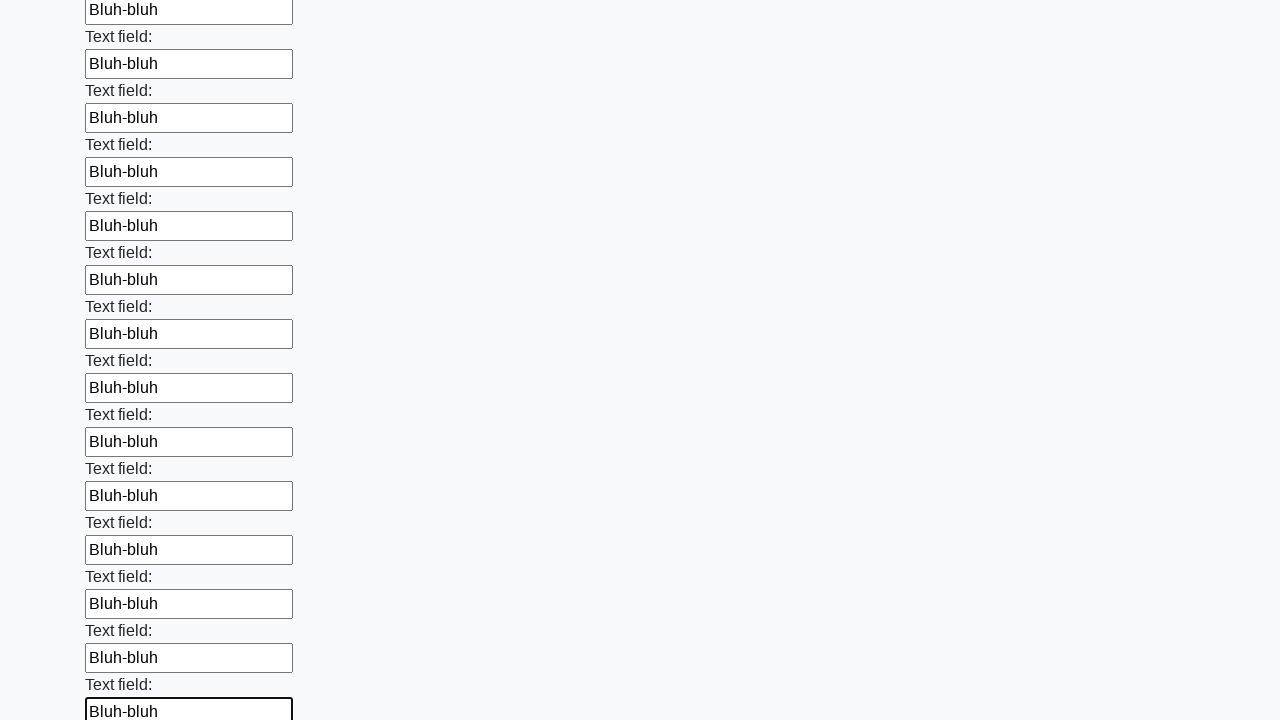

Filled an input field with 'Bluh-bluh' on input >> nth=48
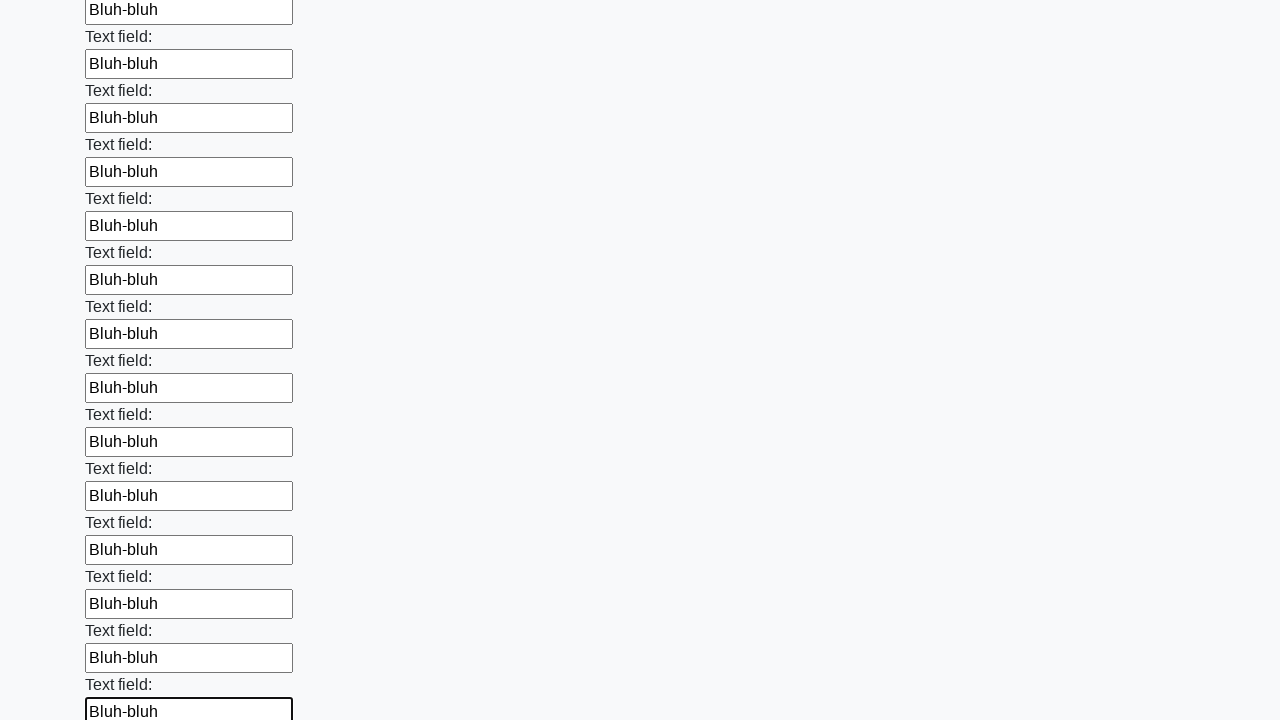

Filled an input field with 'Bluh-bluh' on input >> nth=49
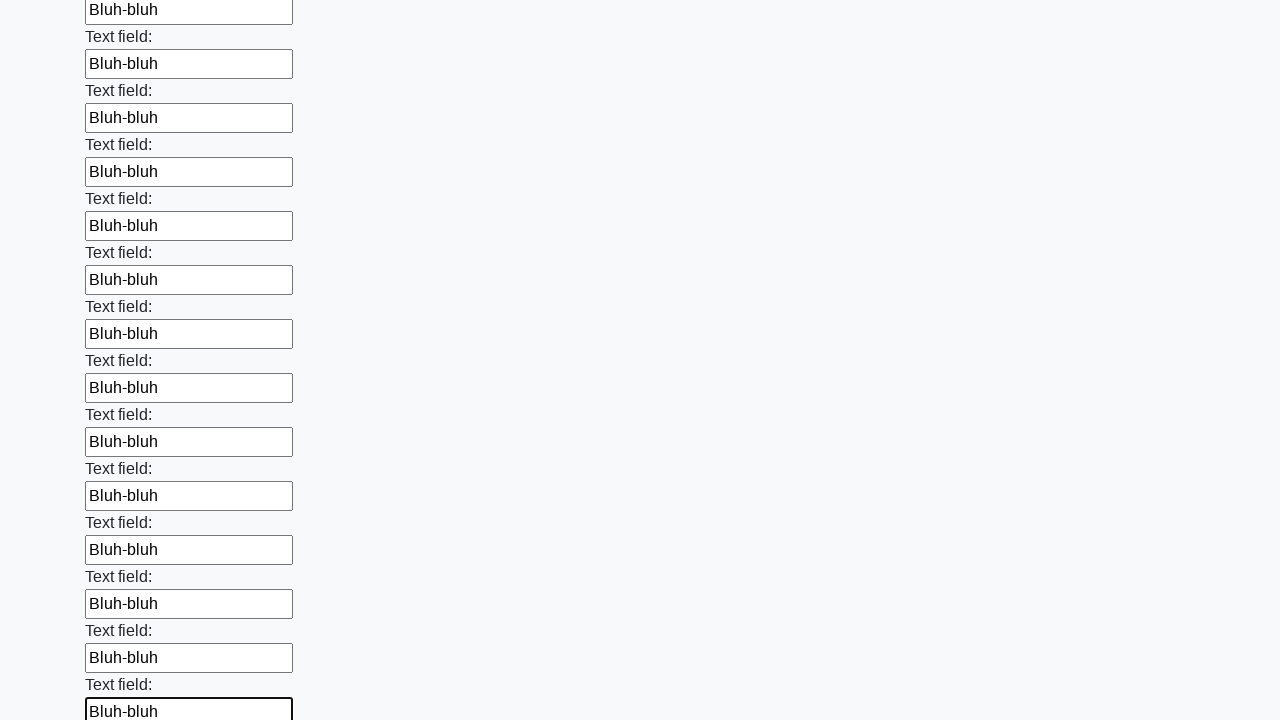

Filled an input field with 'Bluh-bluh' on input >> nth=50
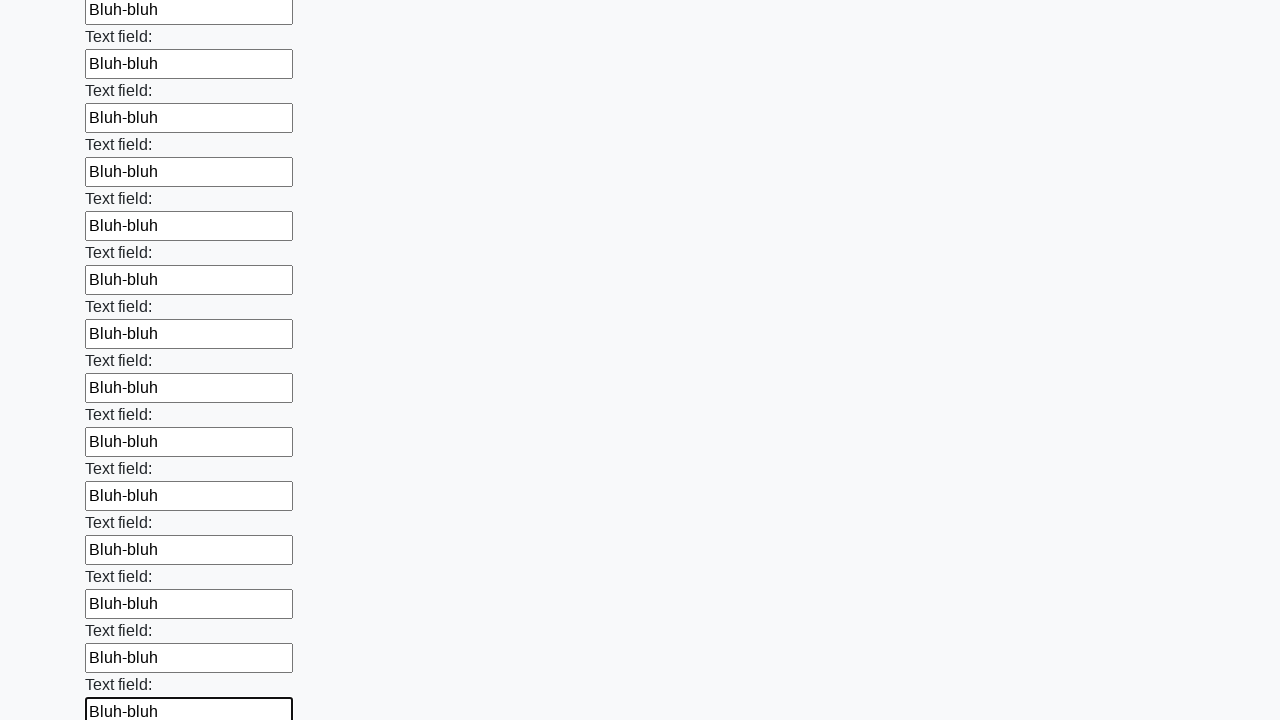

Filled an input field with 'Bluh-bluh' on input >> nth=51
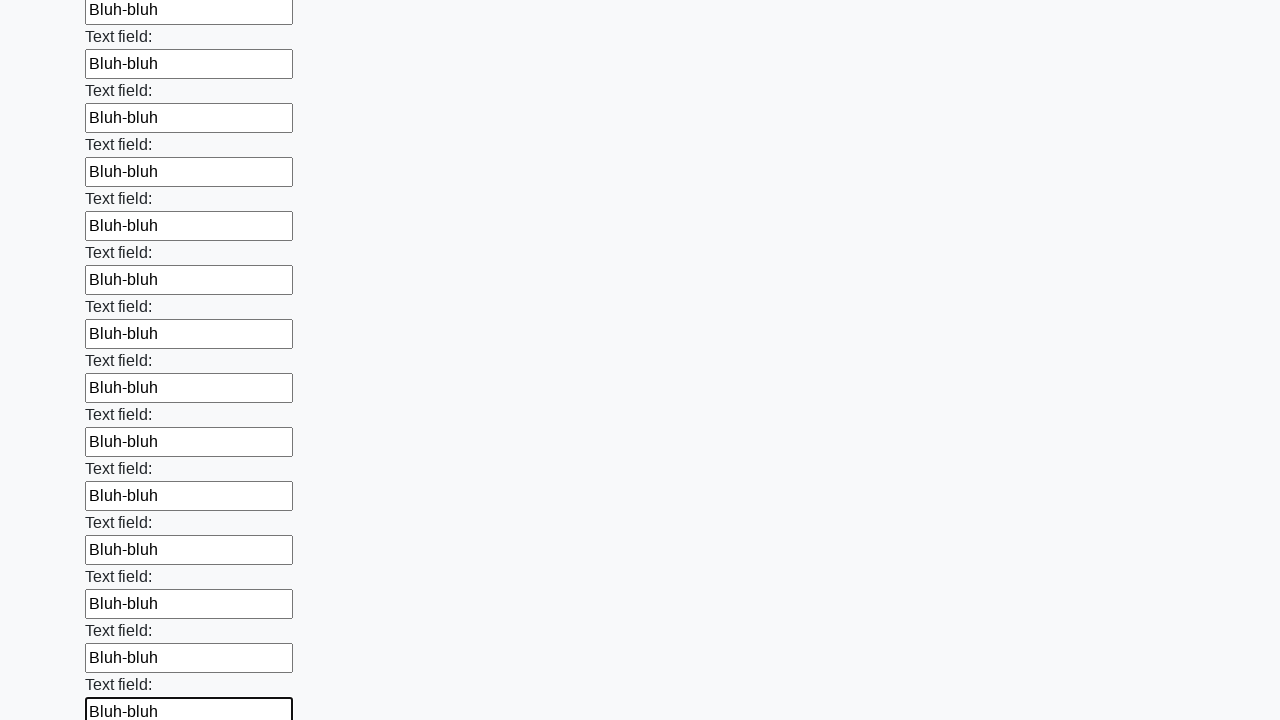

Filled an input field with 'Bluh-bluh' on input >> nth=52
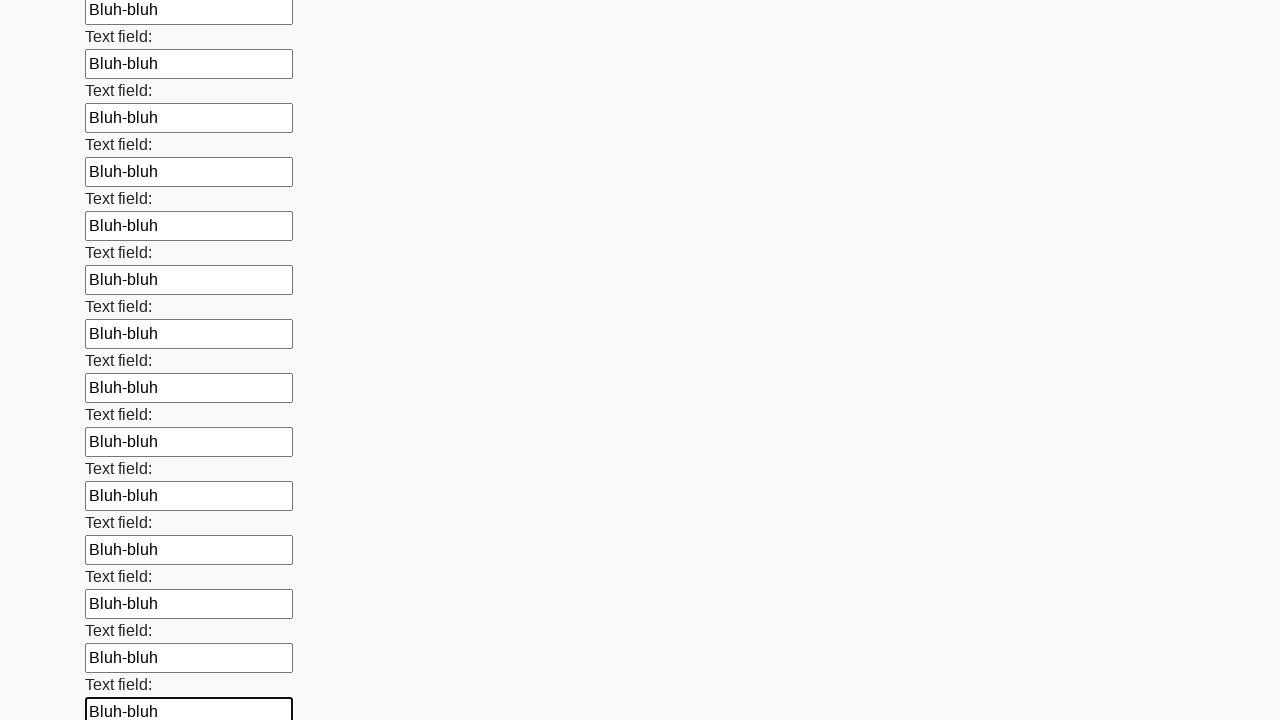

Filled an input field with 'Bluh-bluh' on input >> nth=53
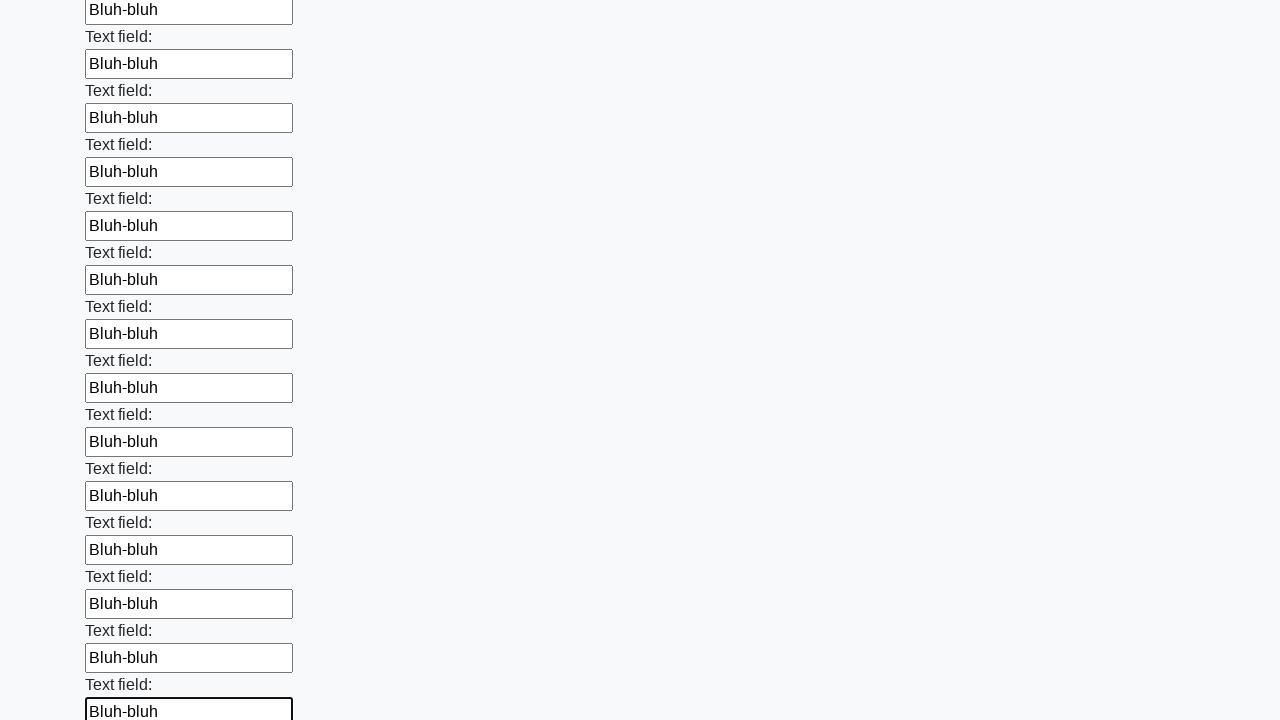

Filled an input field with 'Bluh-bluh' on input >> nth=54
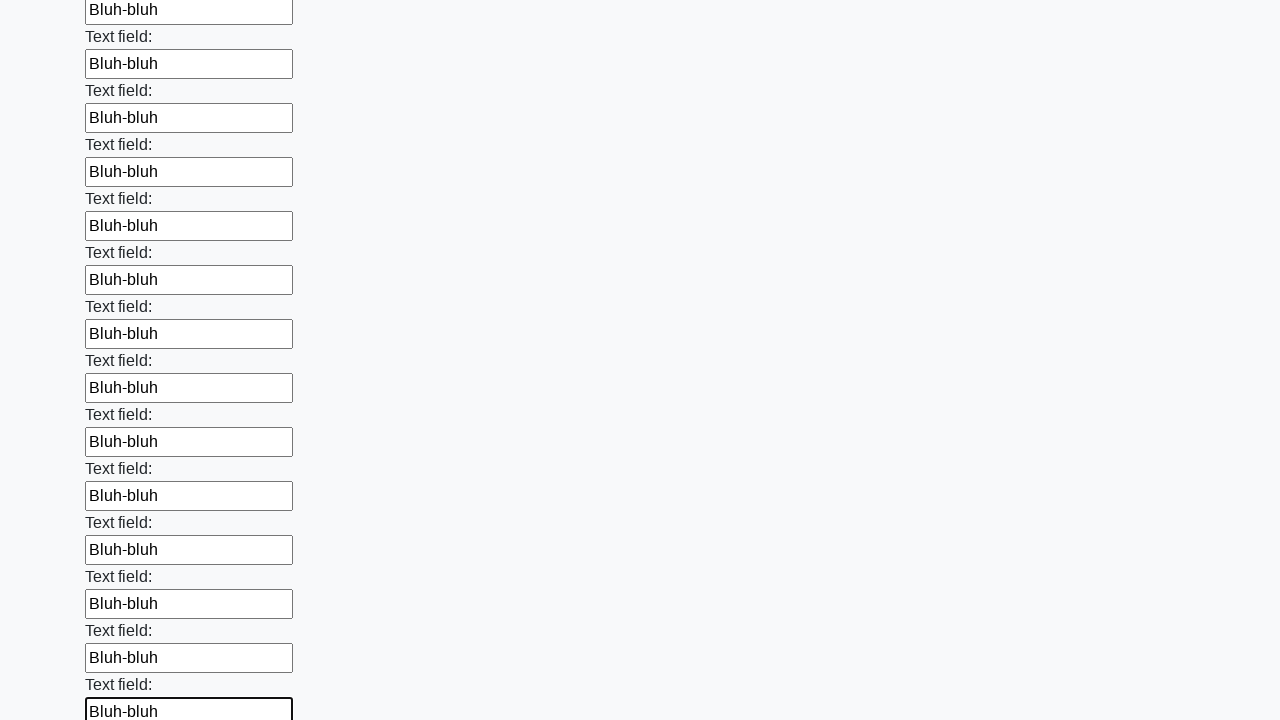

Filled an input field with 'Bluh-bluh' on input >> nth=55
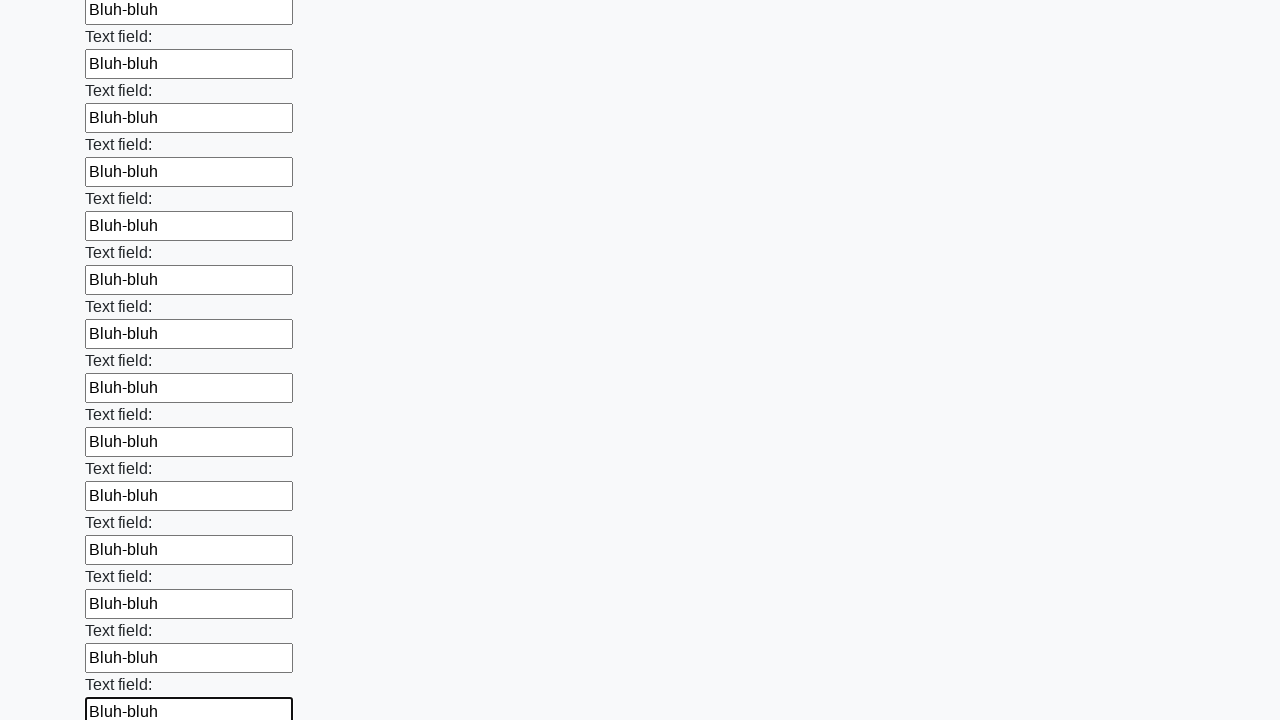

Filled an input field with 'Bluh-bluh' on input >> nth=56
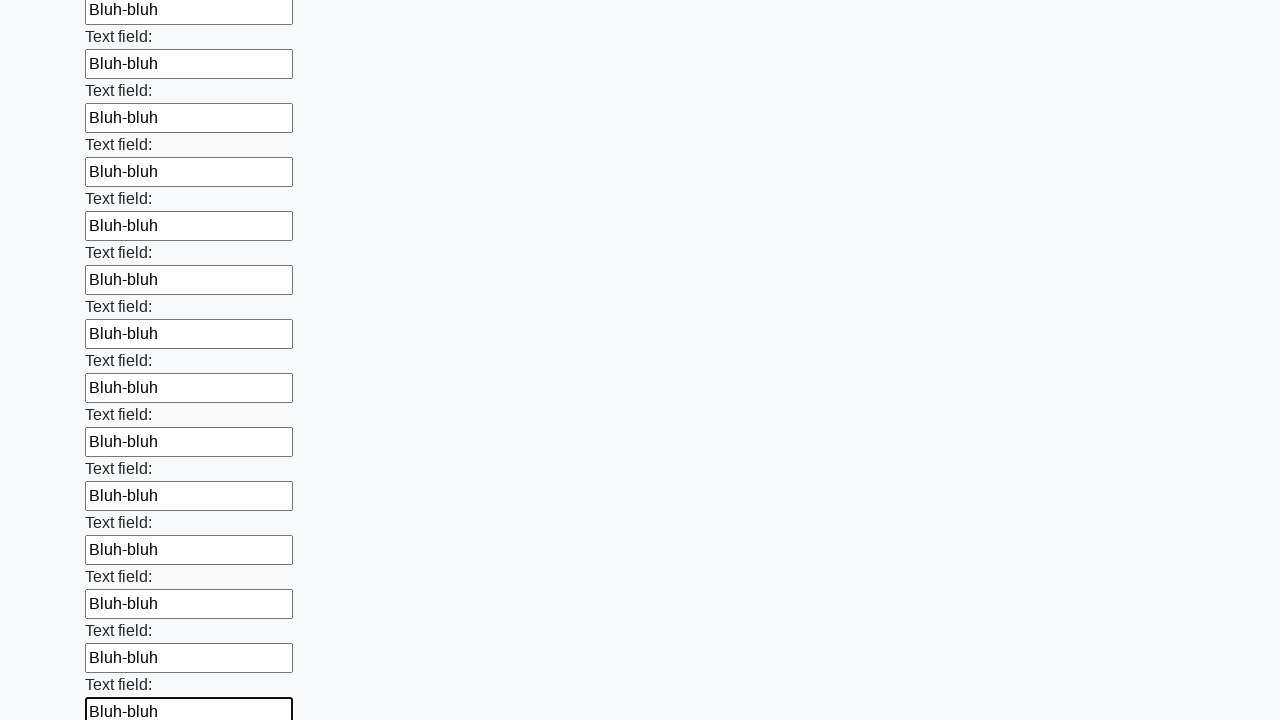

Filled an input field with 'Bluh-bluh' on input >> nth=57
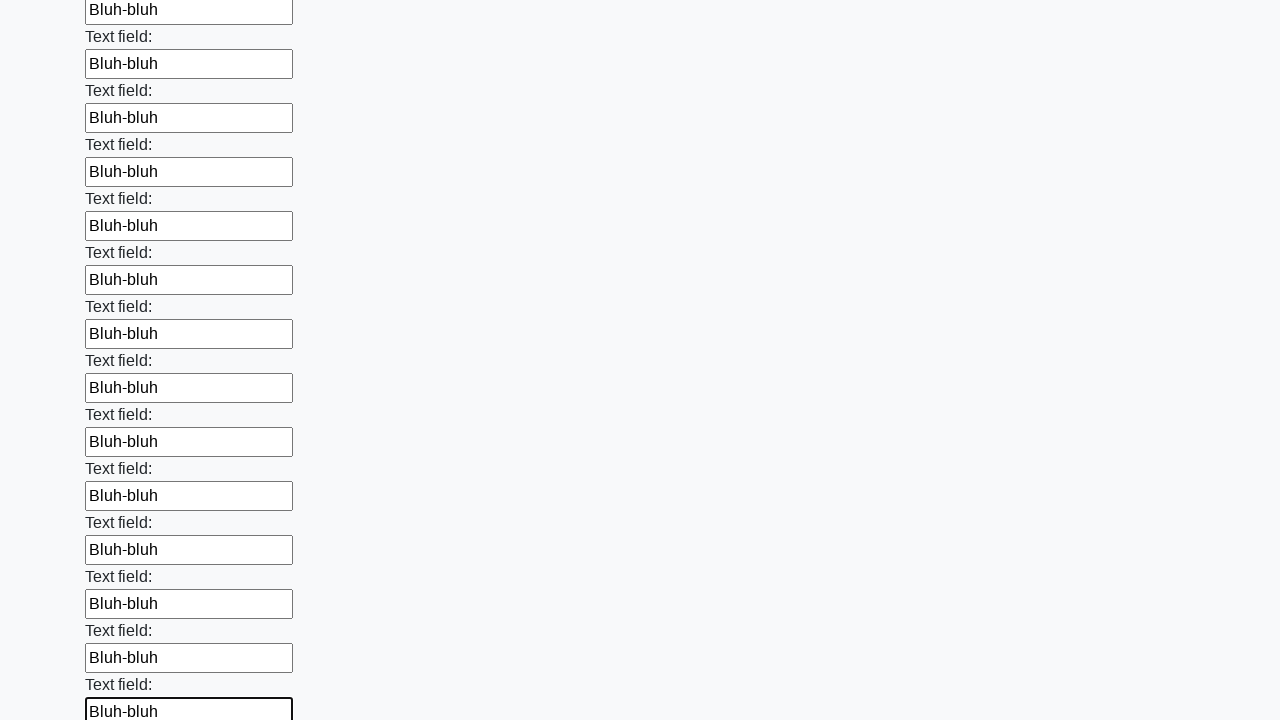

Filled an input field with 'Bluh-bluh' on input >> nth=58
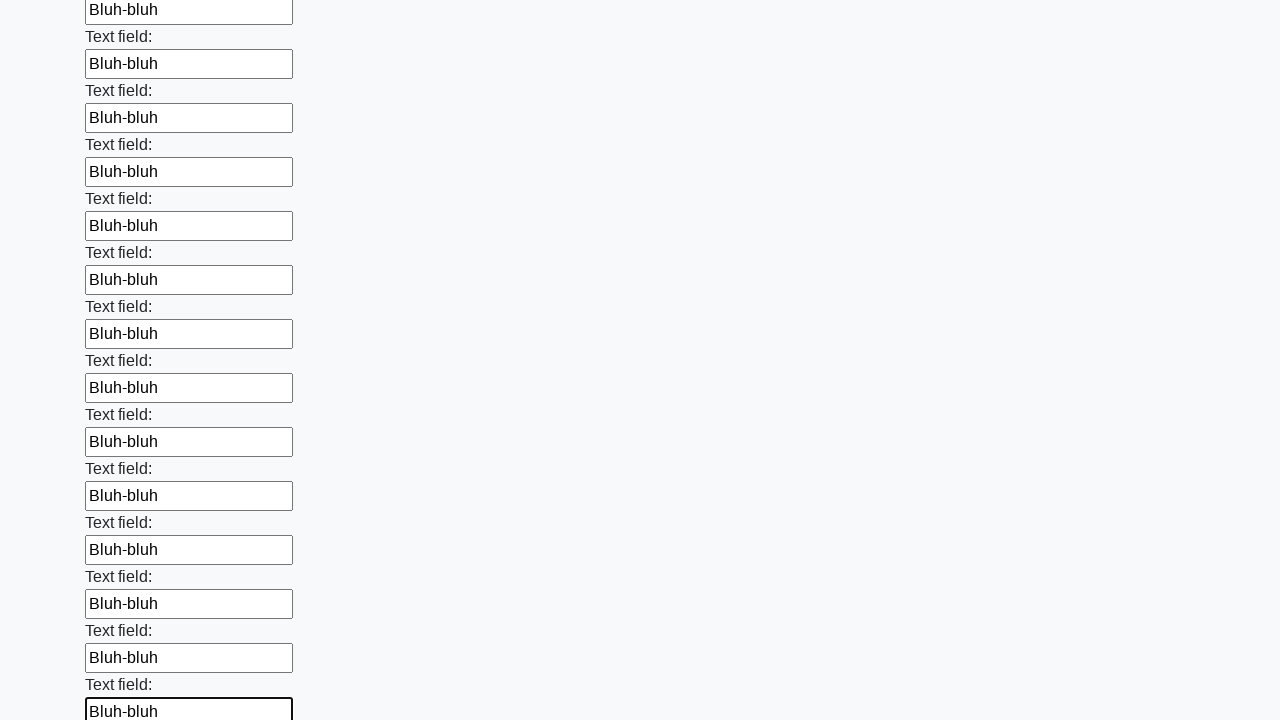

Filled an input field with 'Bluh-bluh' on input >> nth=59
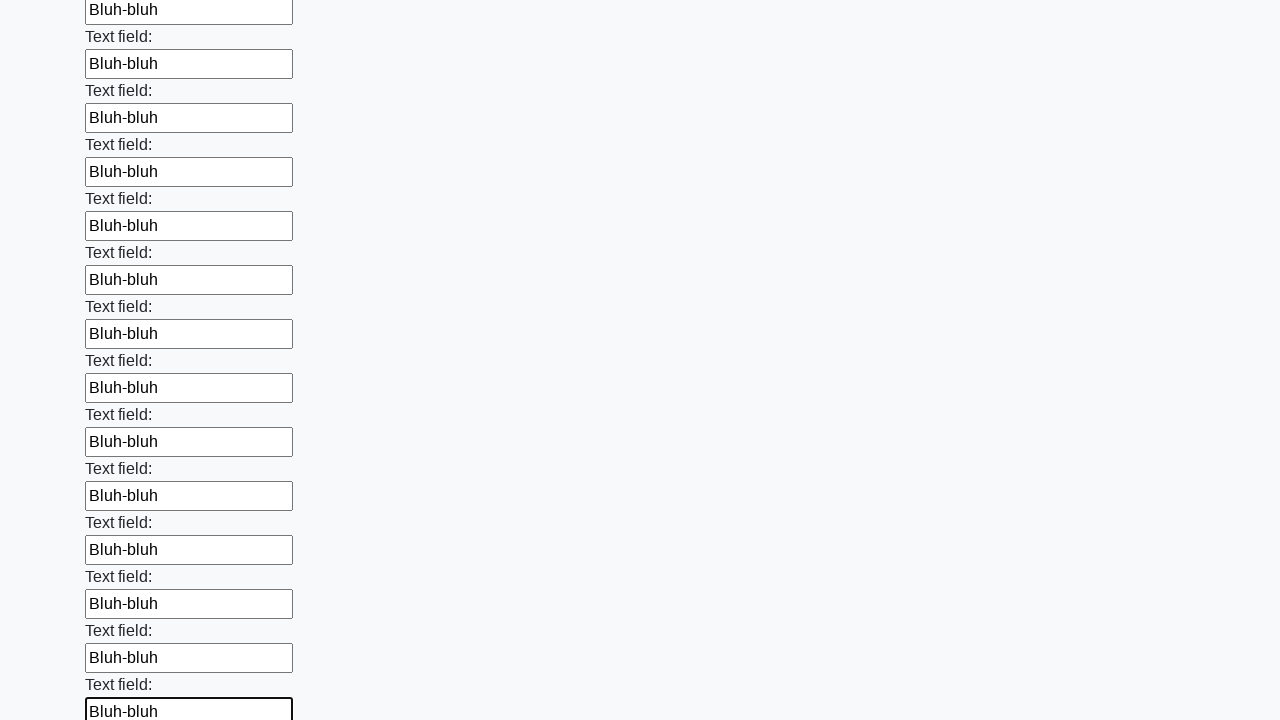

Filled an input field with 'Bluh-bluh' on input >> nth=60
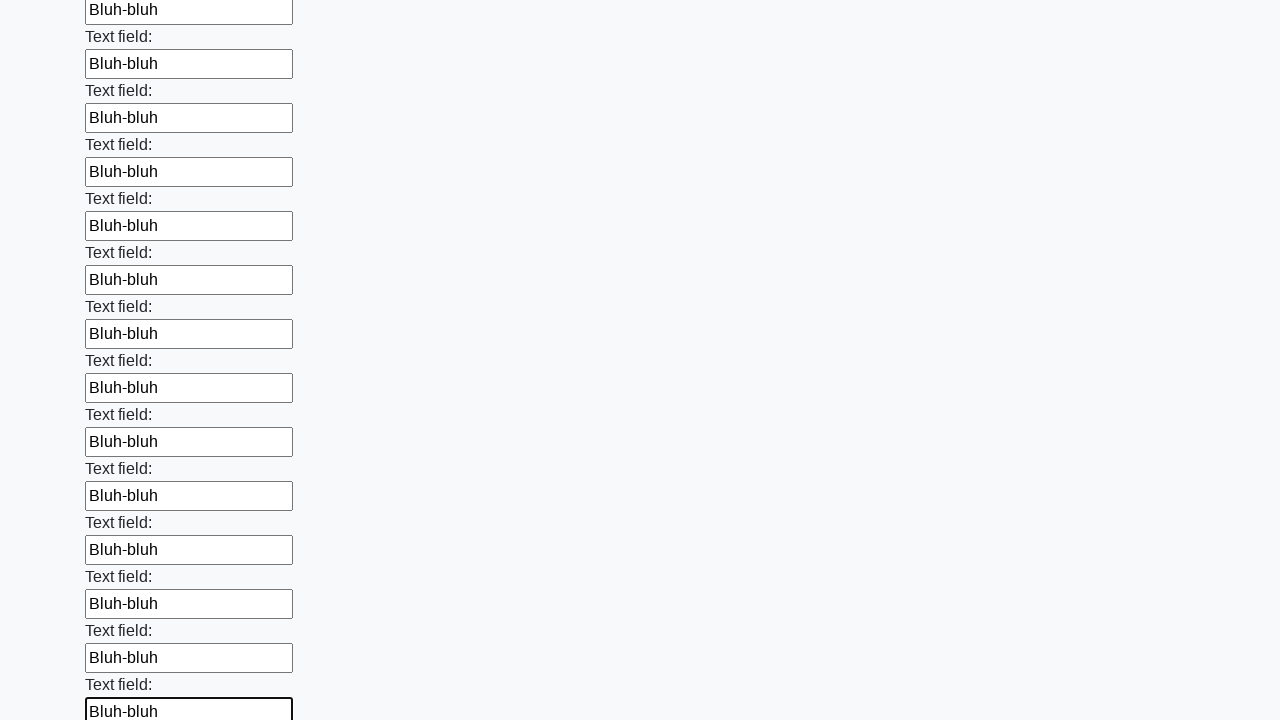

Filled an input field with 'Bluh-bluh' on input >> nth=61
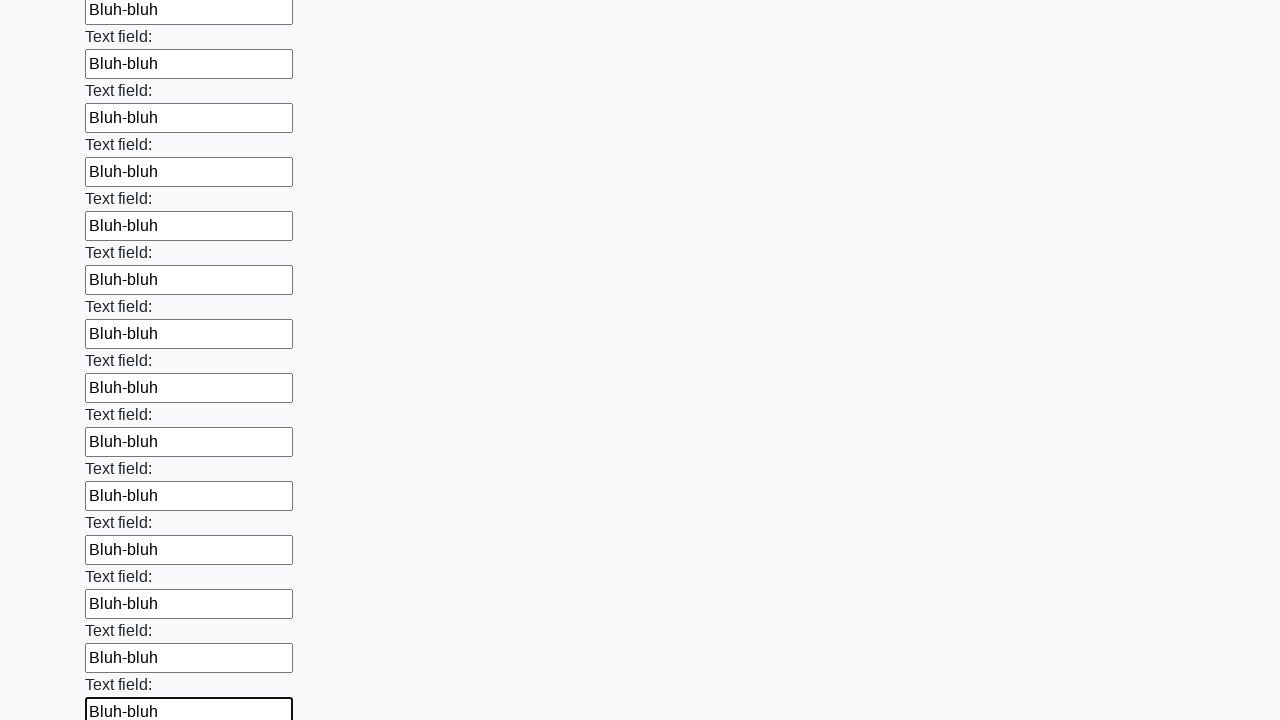

Filled an input field with 'Bluh-bluh' on input >> nth=62
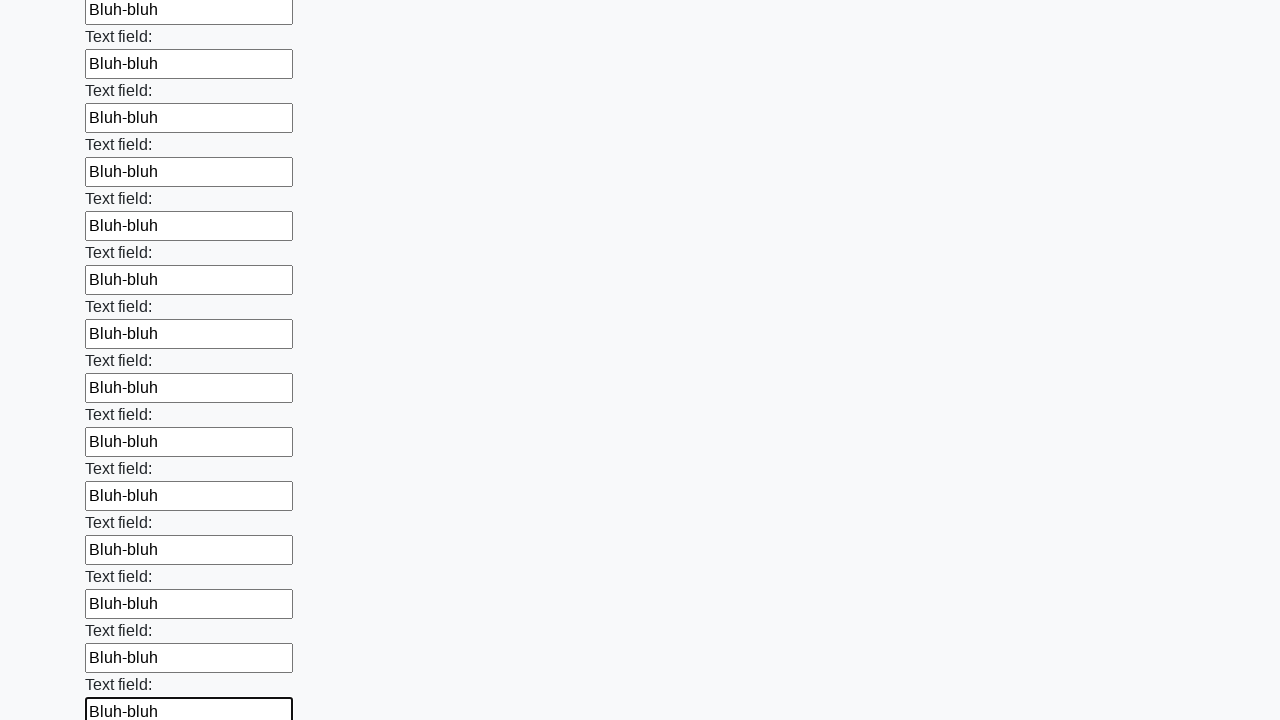

Filled an input field with 'Bluh-bluh' on input >> nth=63
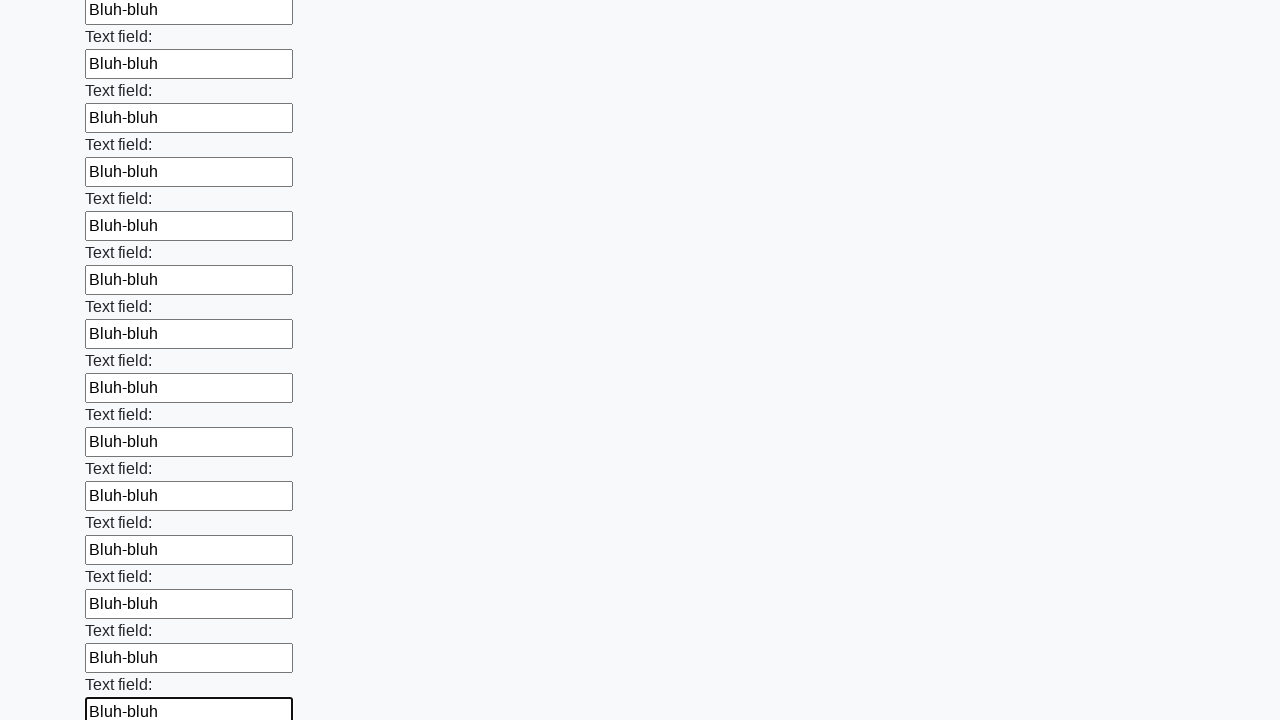

Filled an input field with 'Bluh-bluh' on input >> nth=64
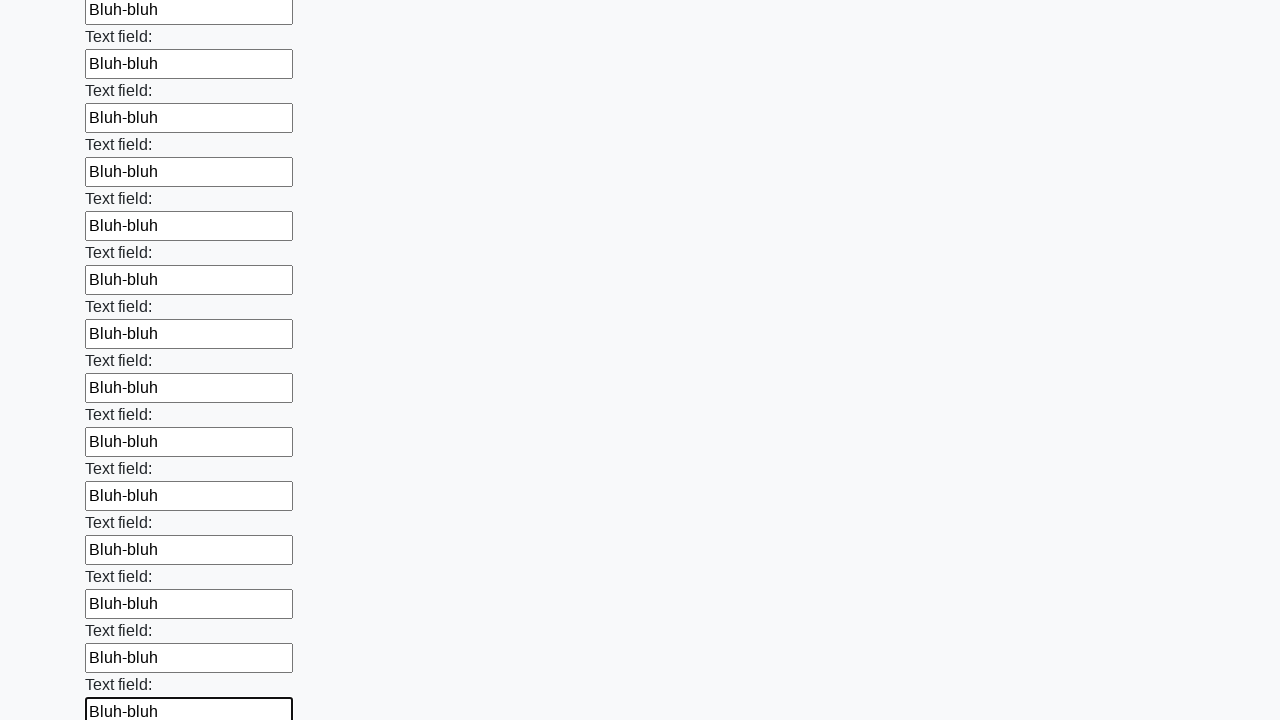

Filled an input field with 'Bluh-bluh' on input >> nth=65
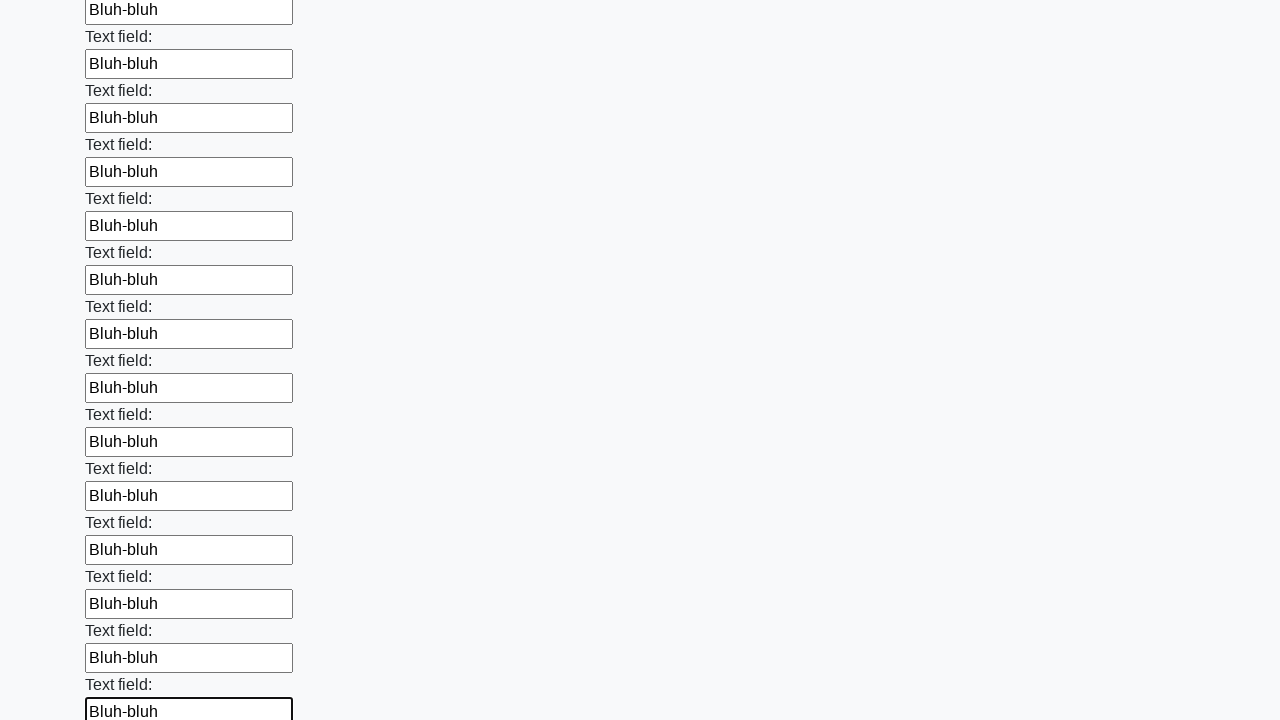

Filled an input field with 'Bluh-bluh' on input >> nth=66
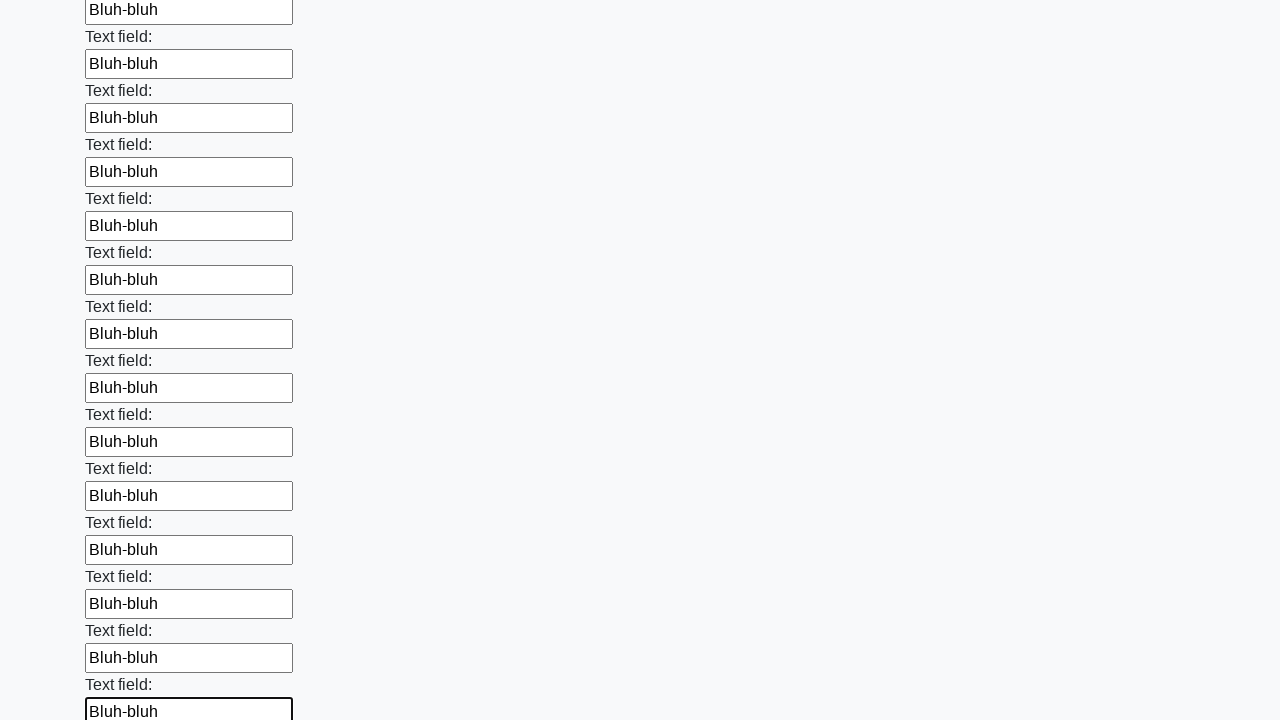

Filled an input field with 'Bluh-bluh' on input >> nth=67
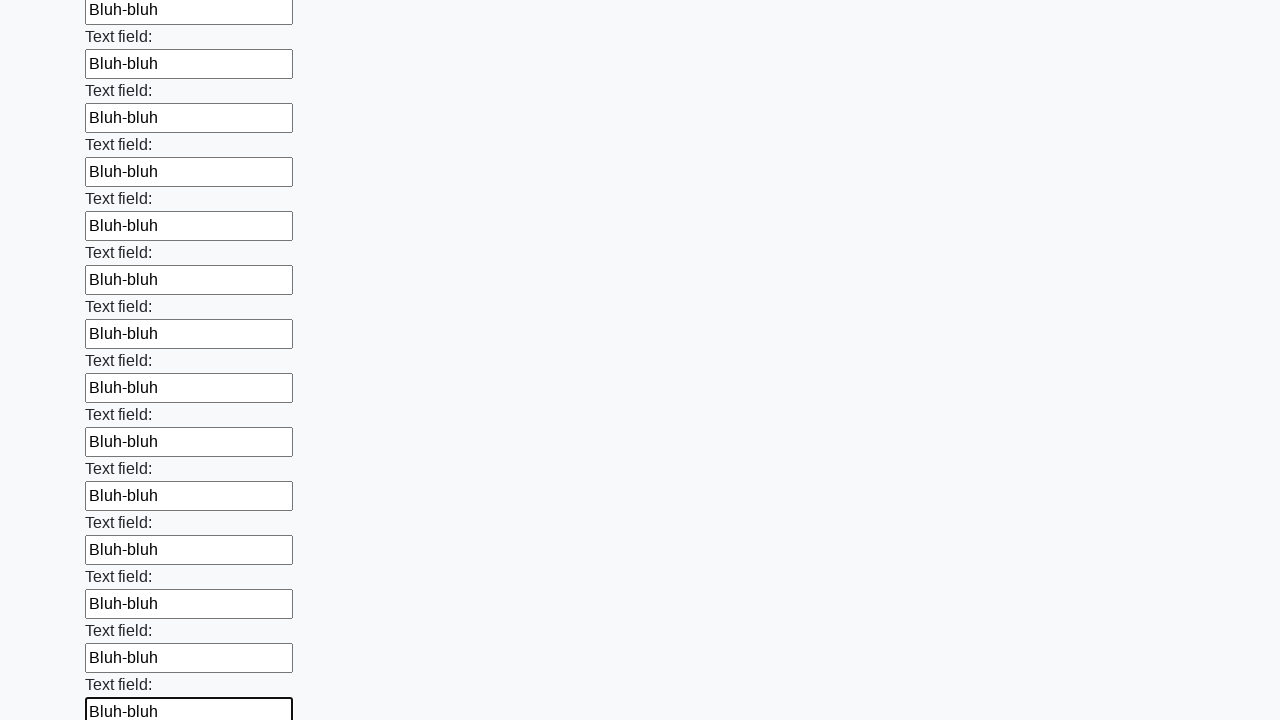

Filled an input field with 'Bluh-bluh' on input >> nth=68
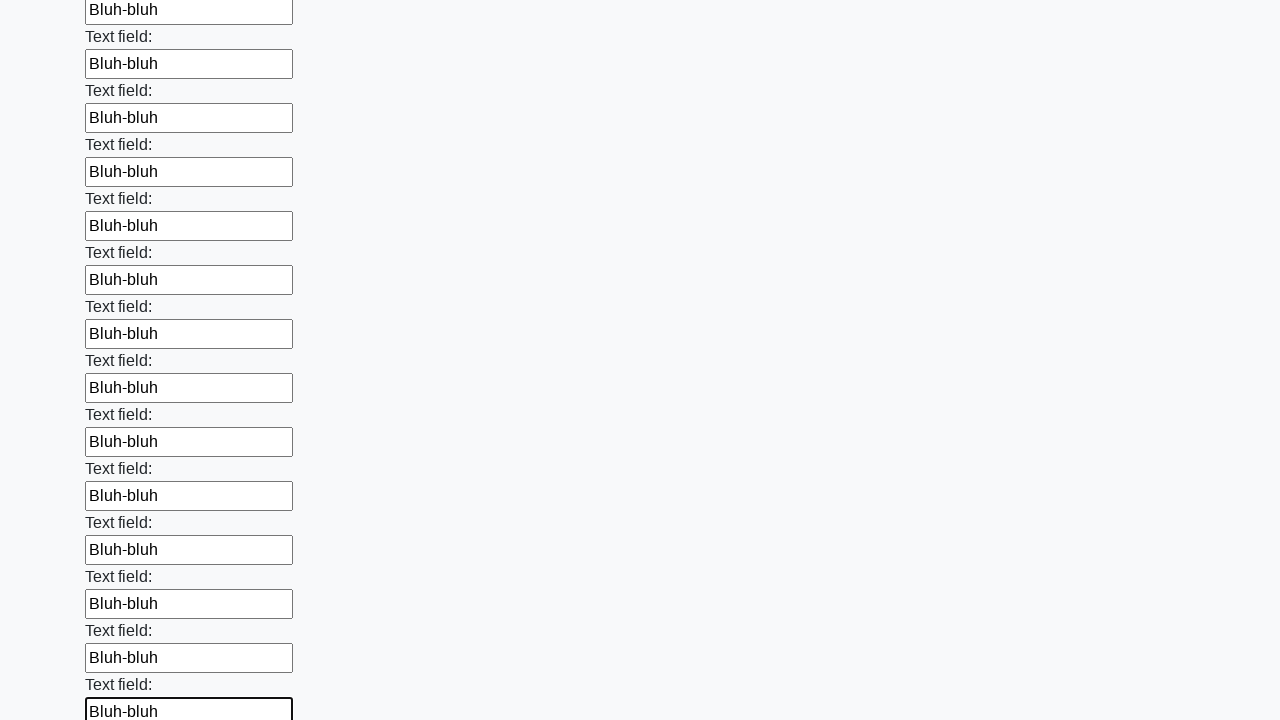

Filled an input field with 'Bluh-bluh' on input >> nth=69
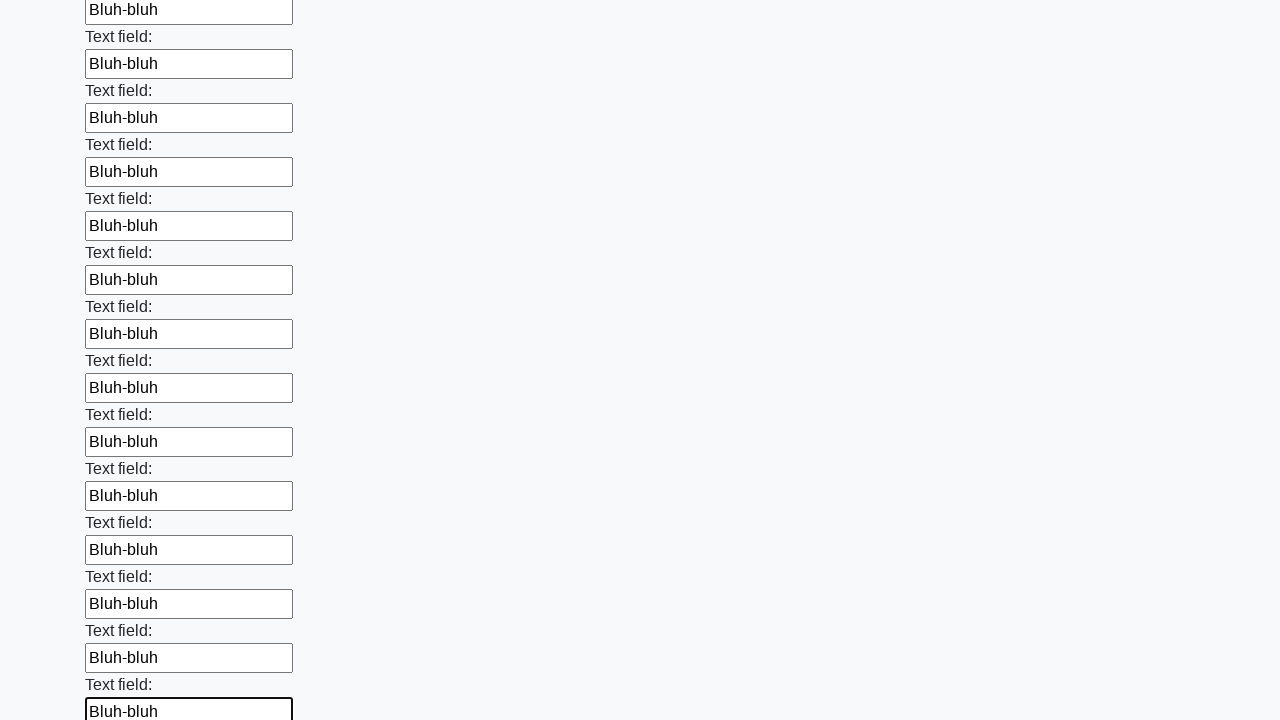

Filled an input field with 'Bluh-bluh' on input >> nth=70
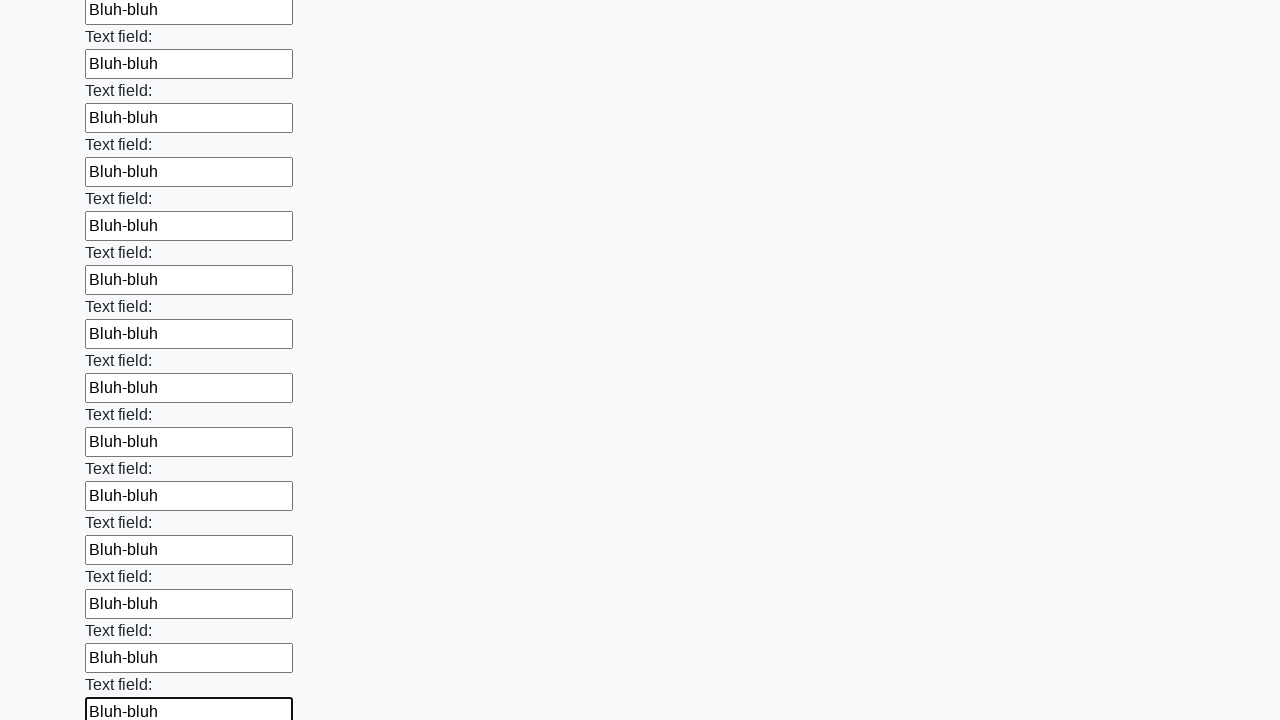

Filled an input field with 'Bluh-bluh' on input >> nth=71
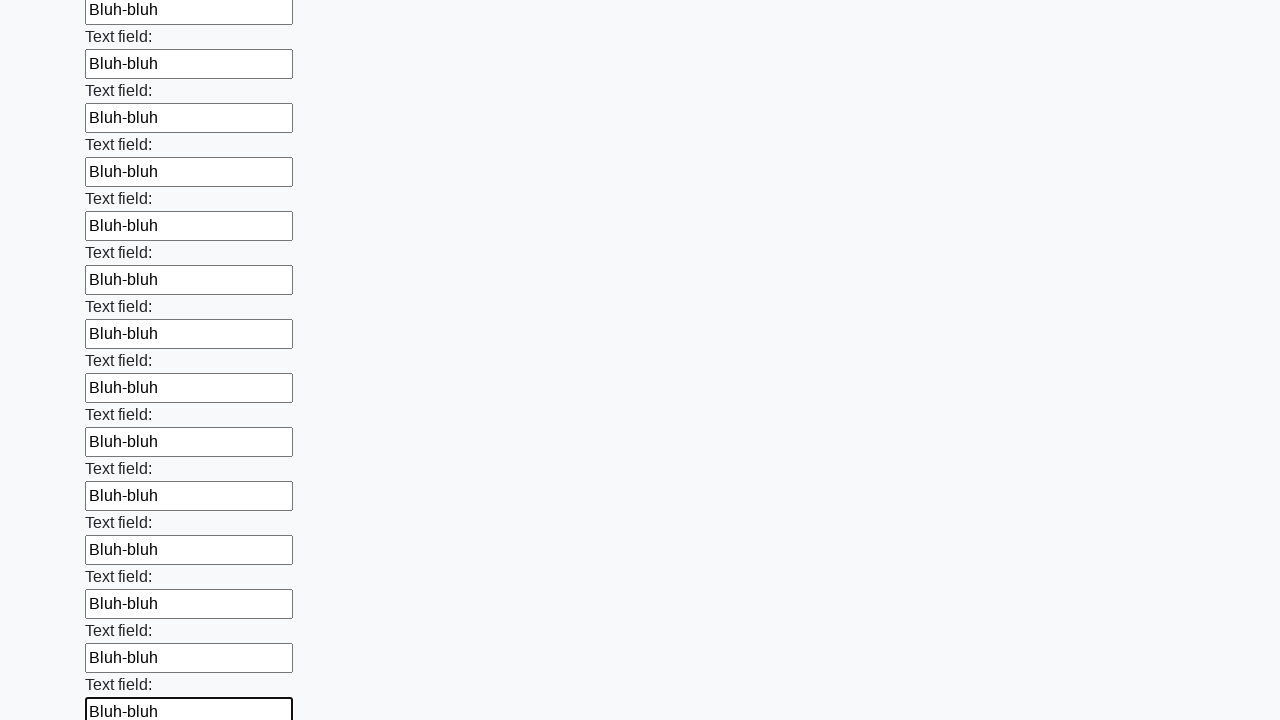

Filled an input field with 'Bluh-bluh' on input >> nth=72
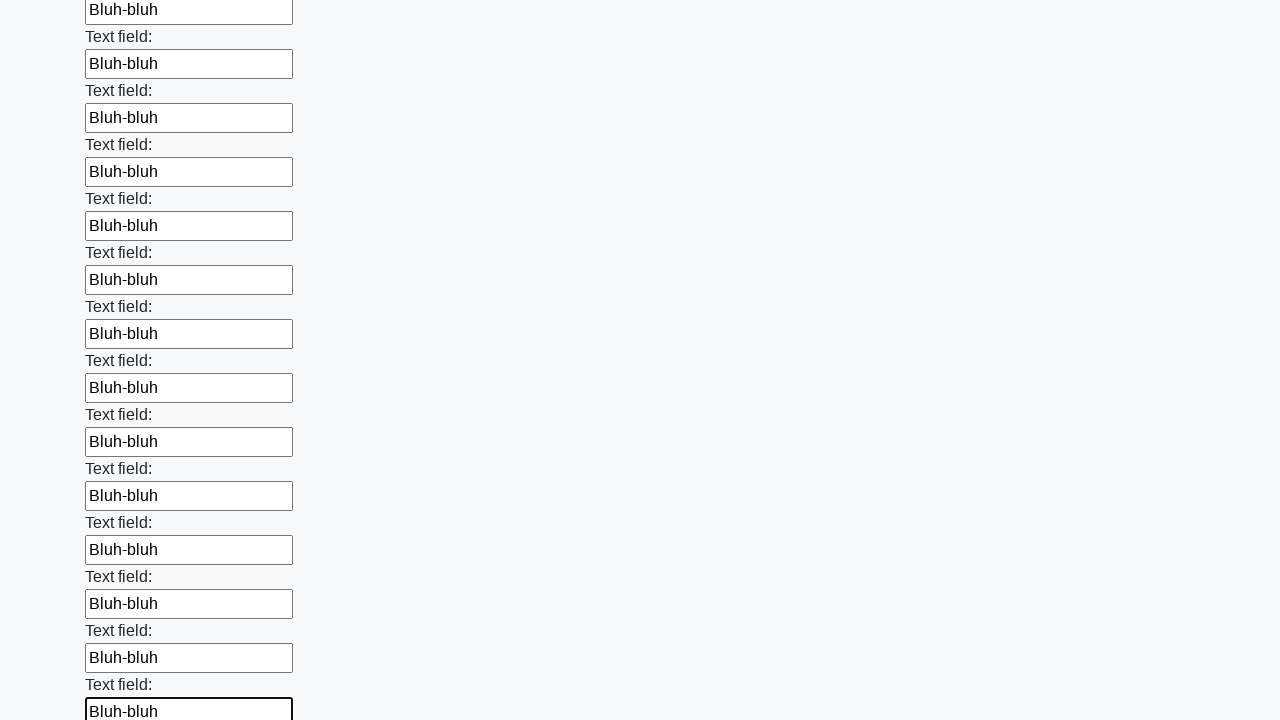

Filled an input field with 'Bluh-bluh' on input >> nth=73
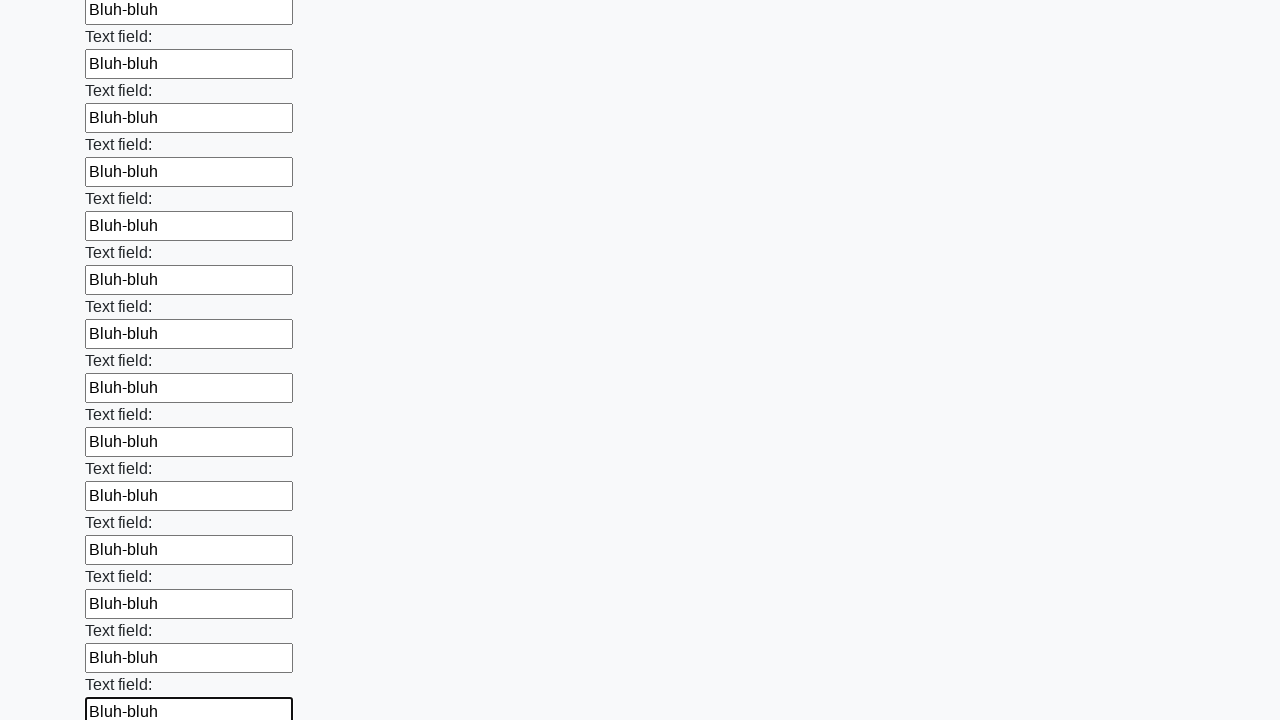

Filled an input field with 'Bluh-bluh' on input >> nth=74
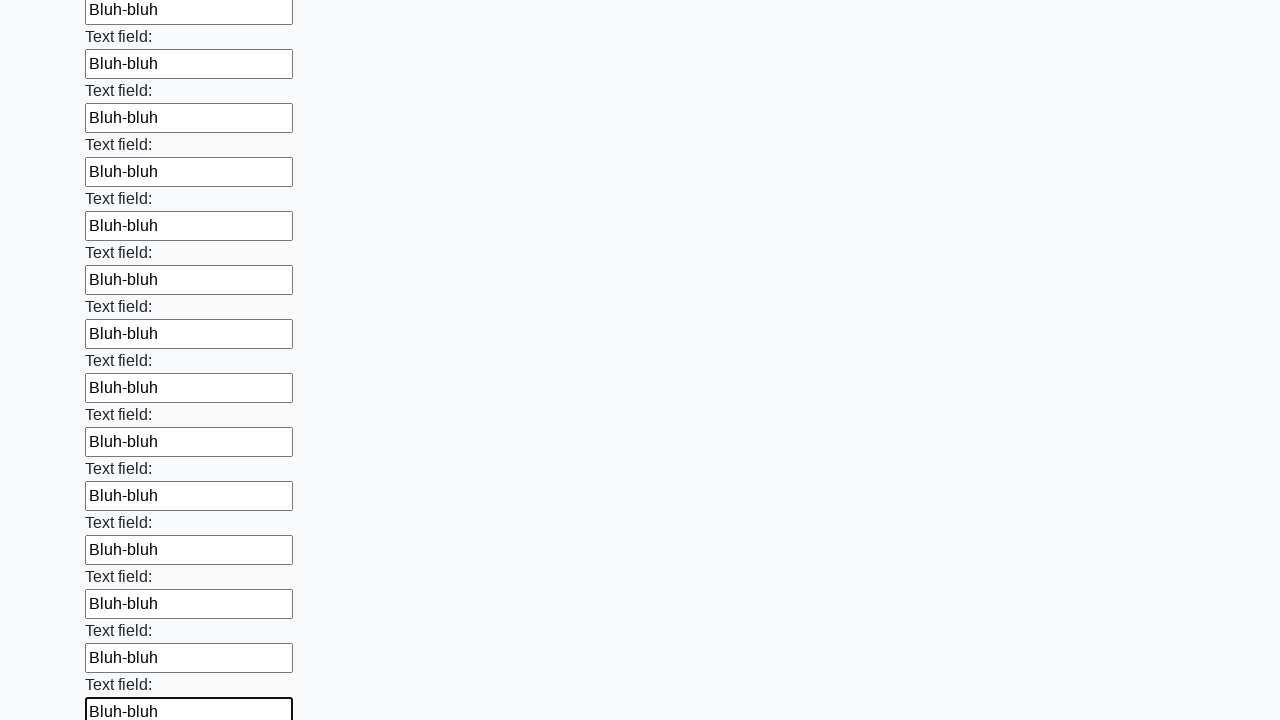

Filled an input field with 'Bluh-bluh' on input >> nth=75
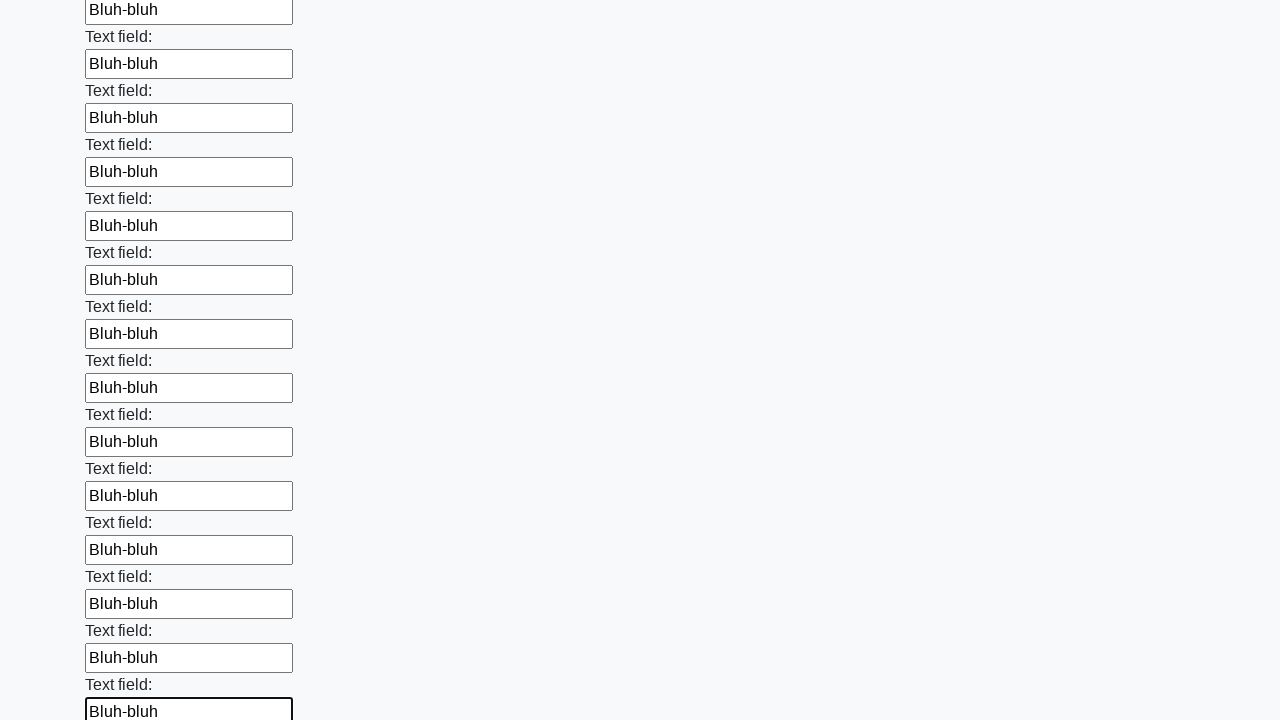

Filled an input field with 'Bluh-bluh' on input >> nth=76
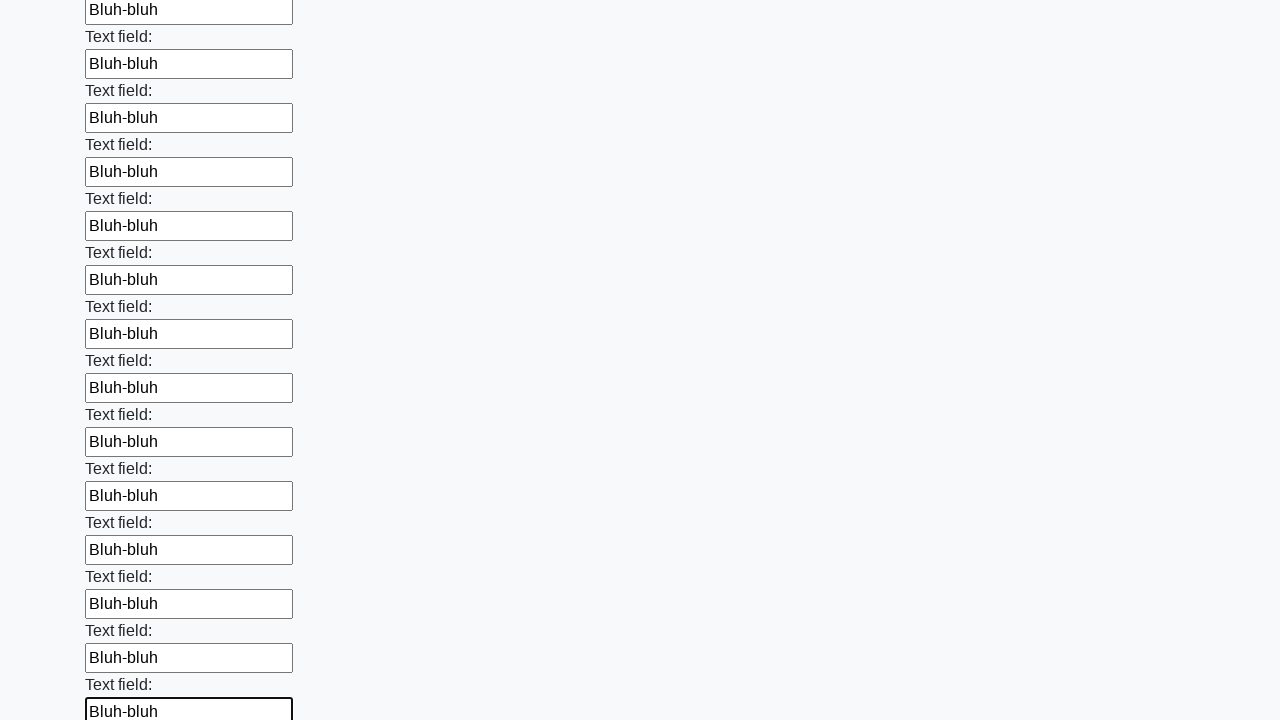

Filled an input field with 'Bluh-bluh' on input >> nth=77
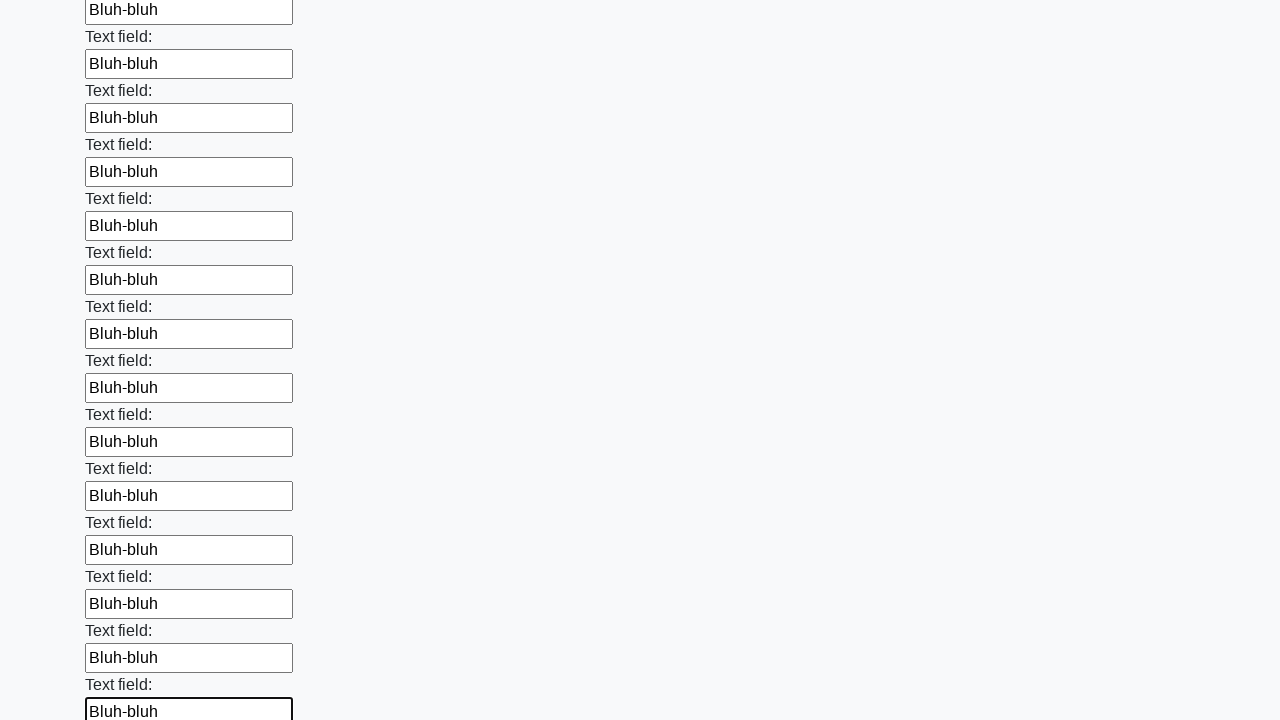

Filled an input field with 'Bluh-bluh' on input >> nth=78
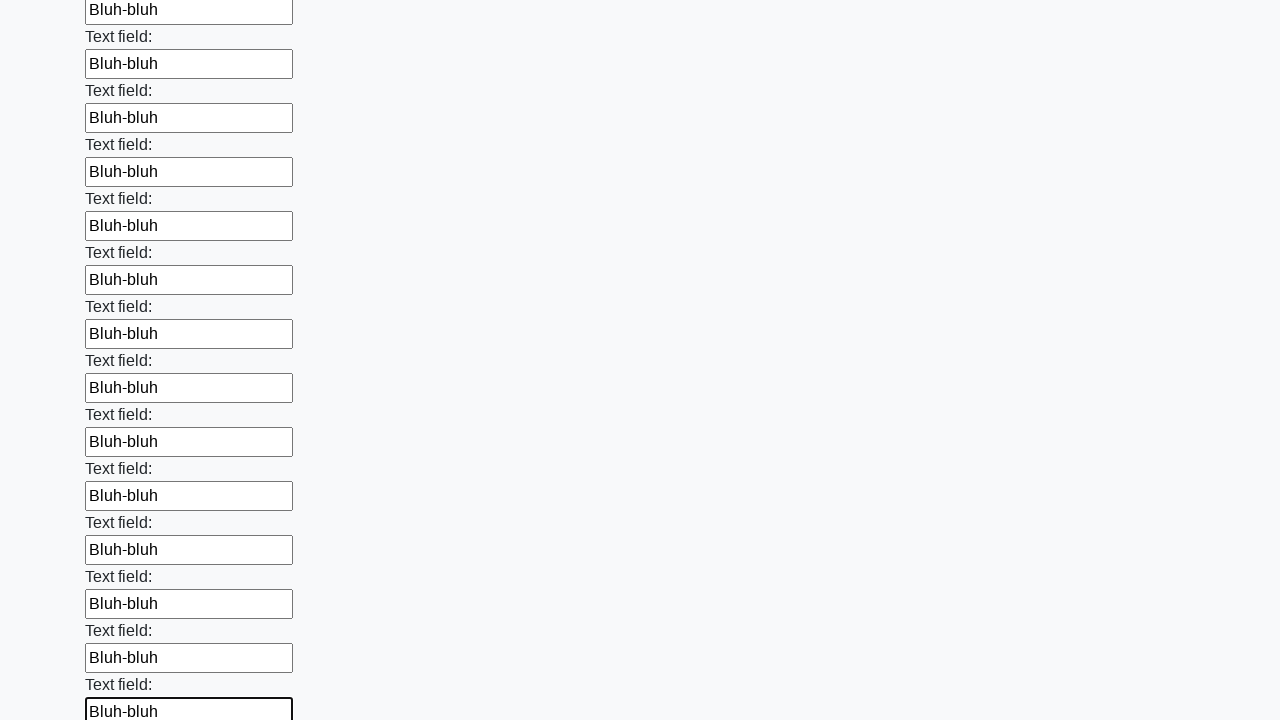

Filled an input field with 'Bluh-bluh' on input >> nth=79
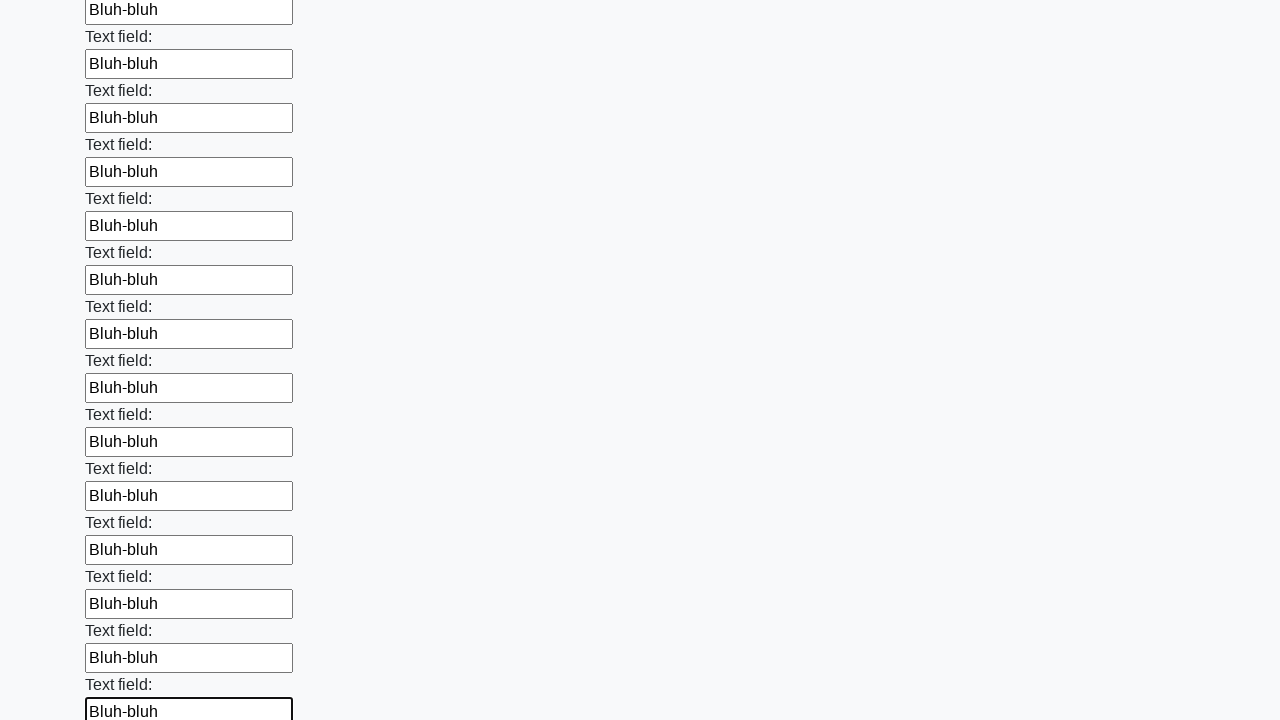

Filled an input field with 'Bluh-bluh' on input >> nth=80
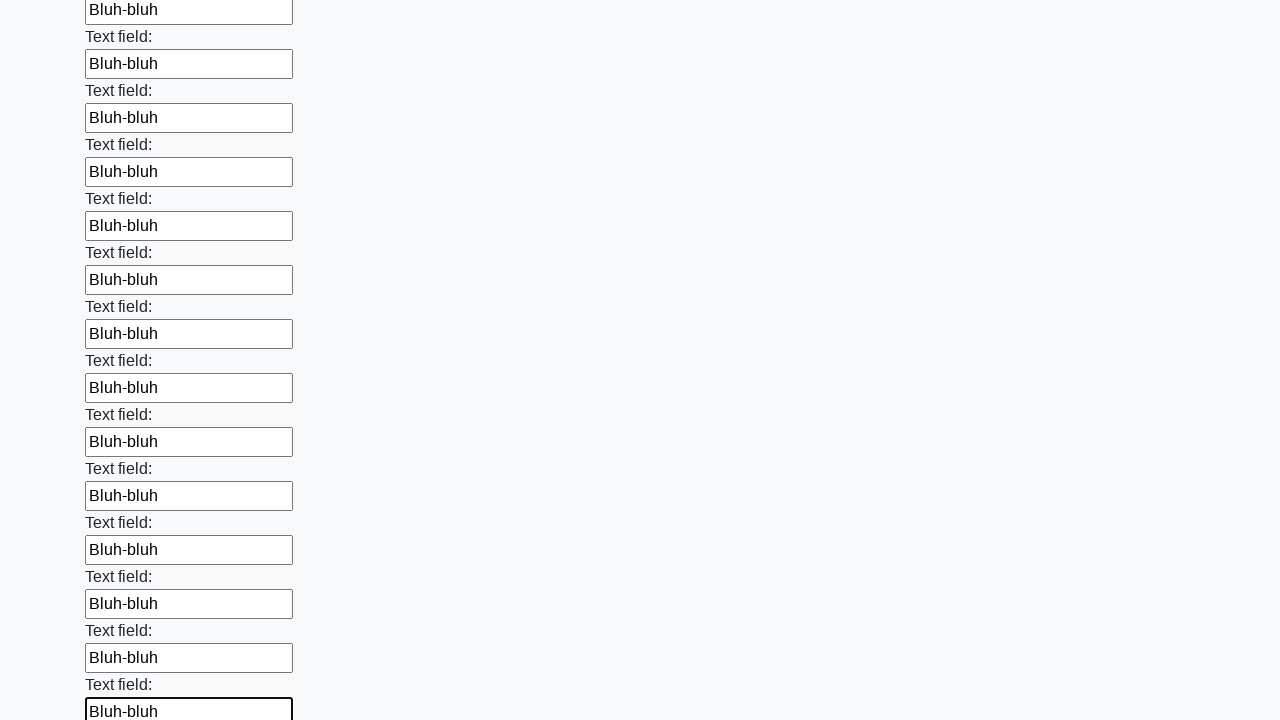

Filled an input field with 'Bluh-bluh' on input >> nth=81
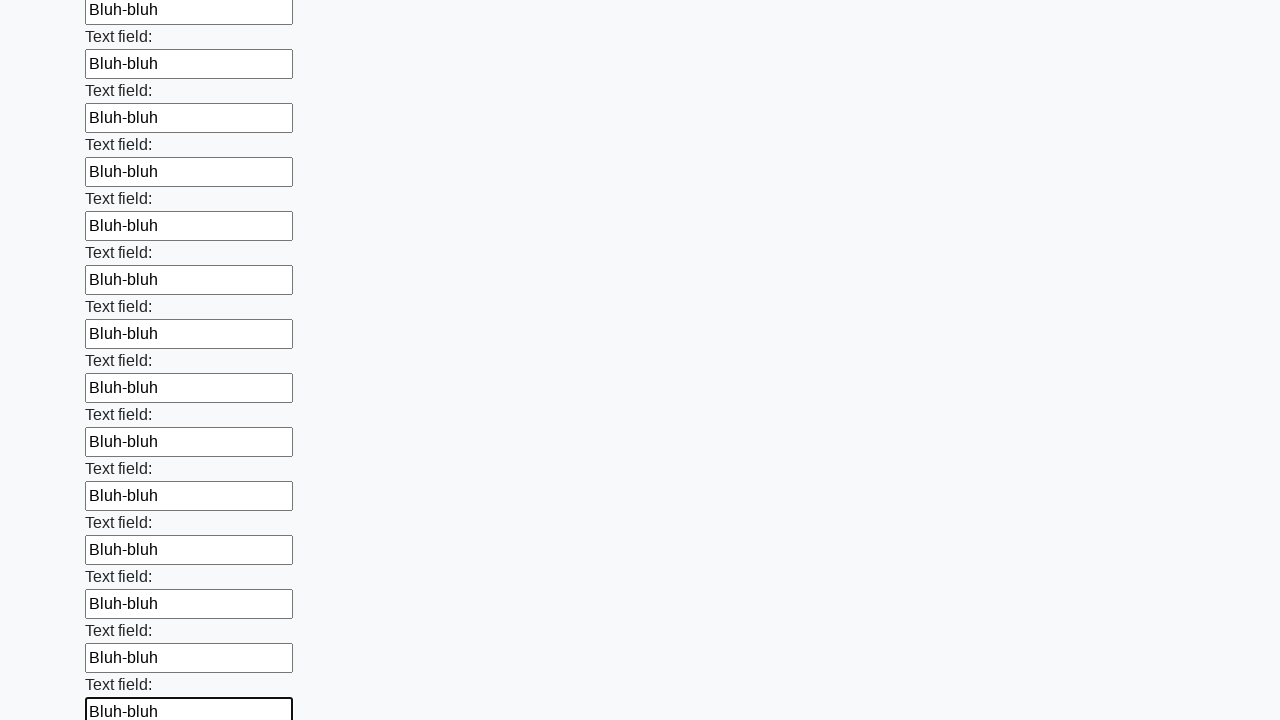

Filled an input field with 'Bluh-bluh' on input >> nth=82
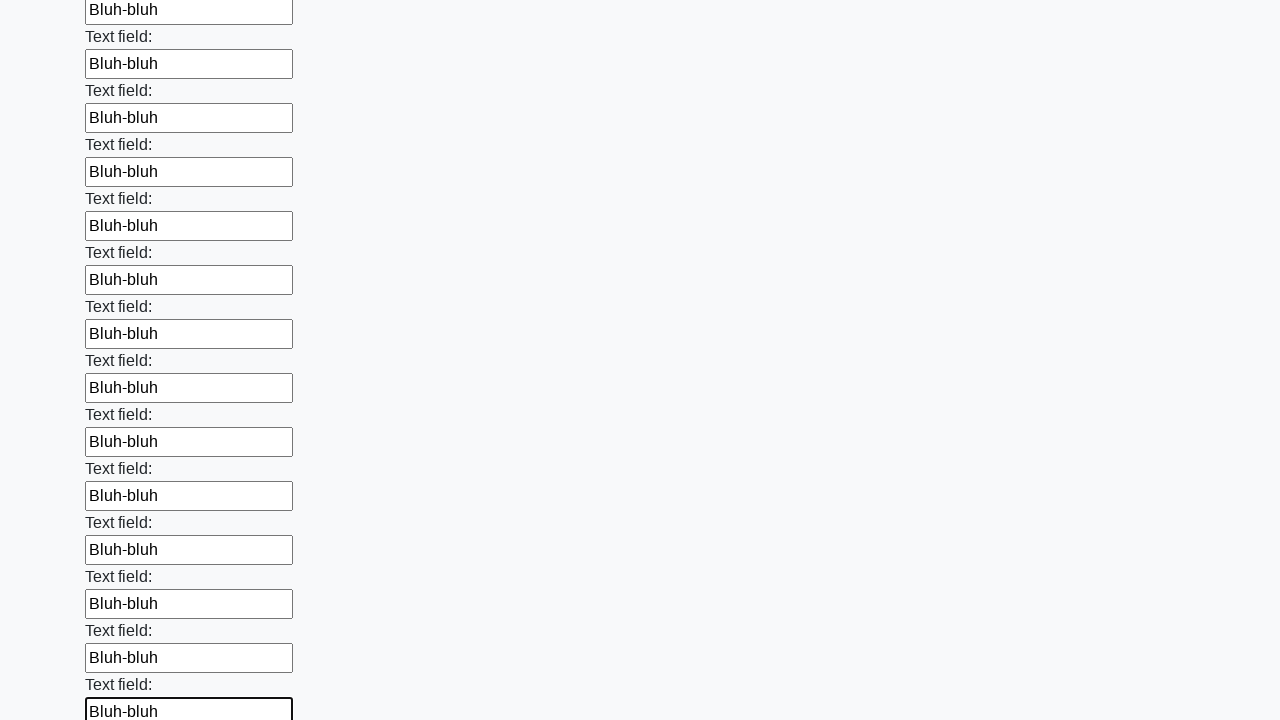

Filled an input field with 'Bluh-bluh' on input >> nth=83
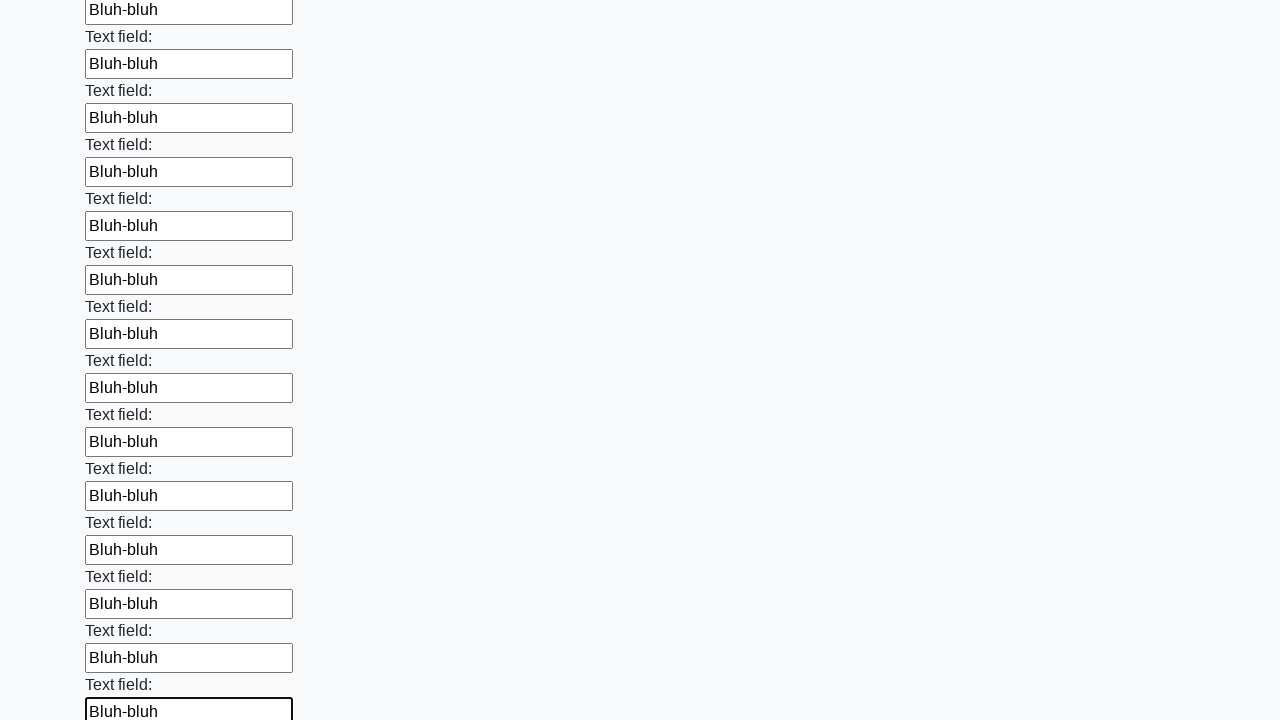

Filled an input field with 'Bluh-bluh' on input >> nth=84
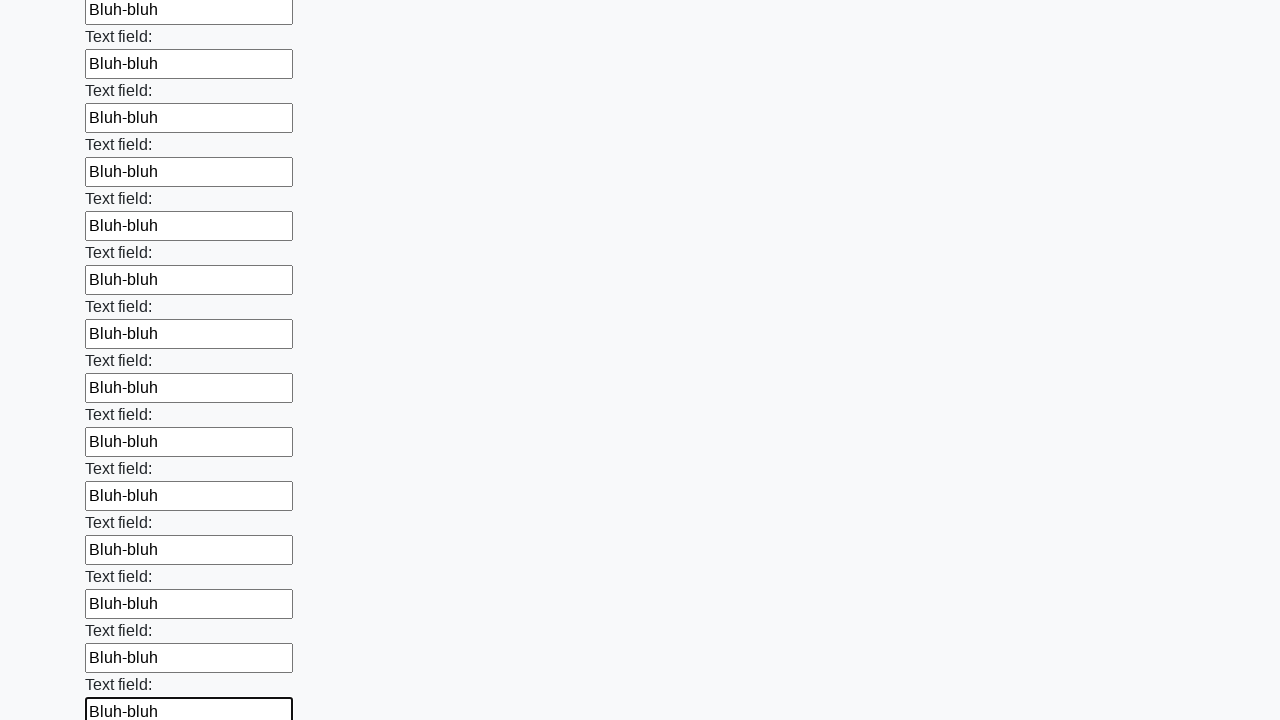

Filled an input field with 'Bluh-bluh' on input >> nth=85
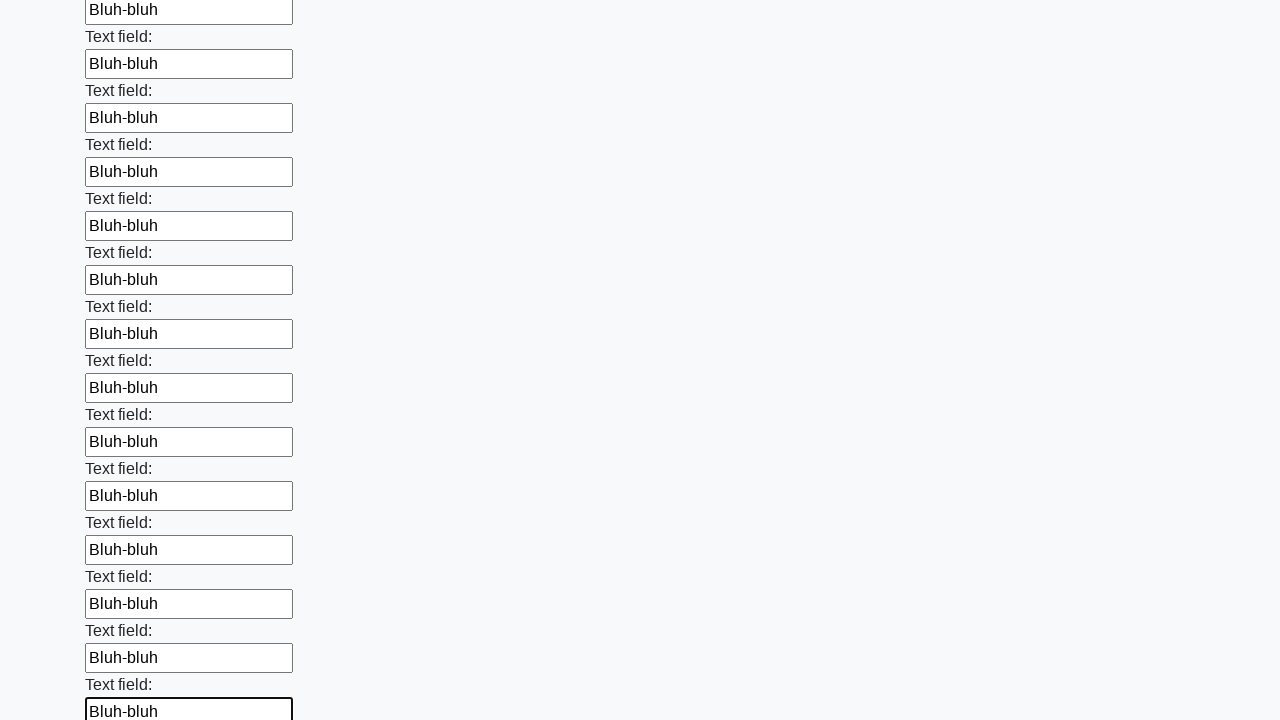

Filled an input field with 'Bluh-bluh' on input >> nth=86
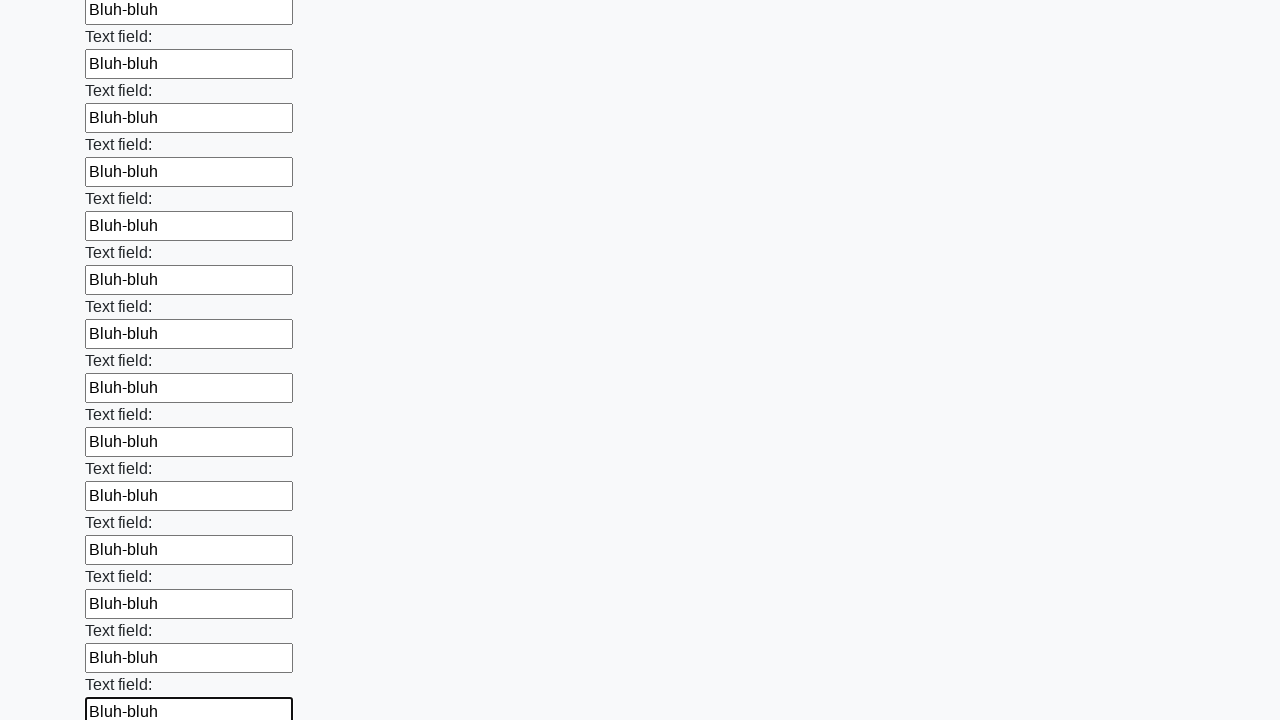

Filled an input field with 'Bluh-bluh' on input >> nth=87
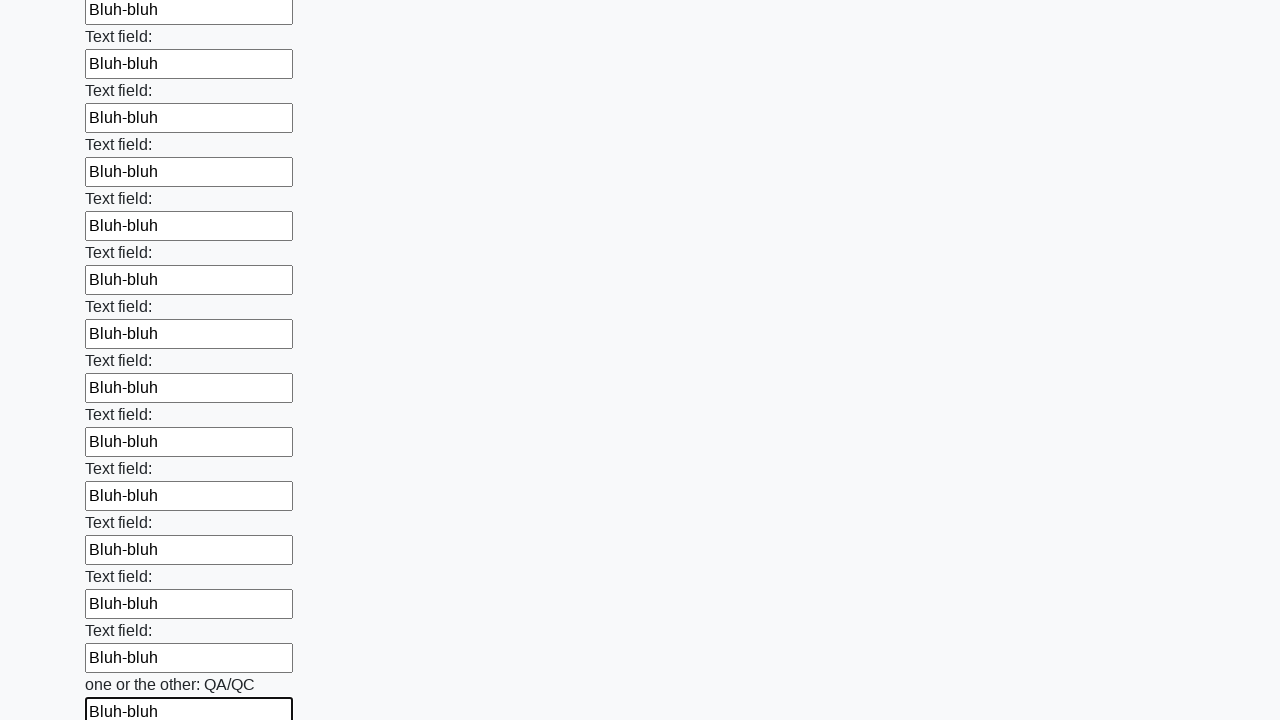

Filled an input field with 'Bluh-bluh' on input >> nth=88
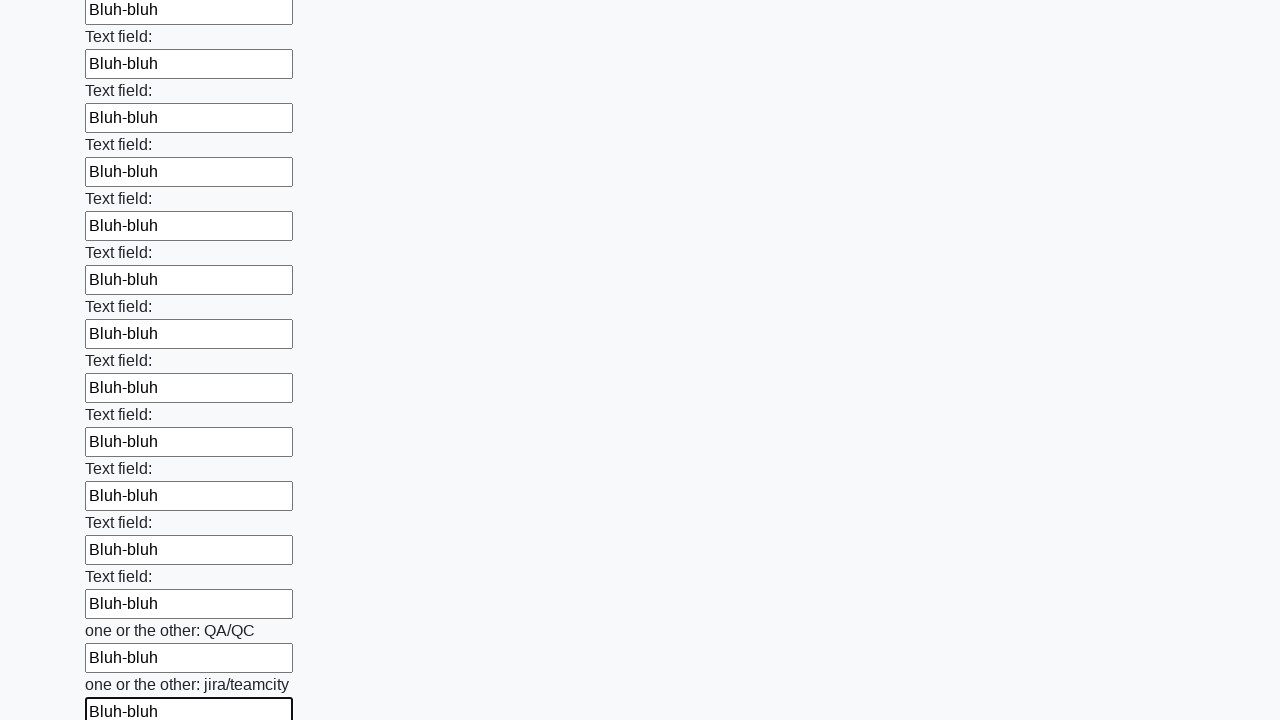

Filled an input field with 'Bluh-bluh' on input >> nth=89
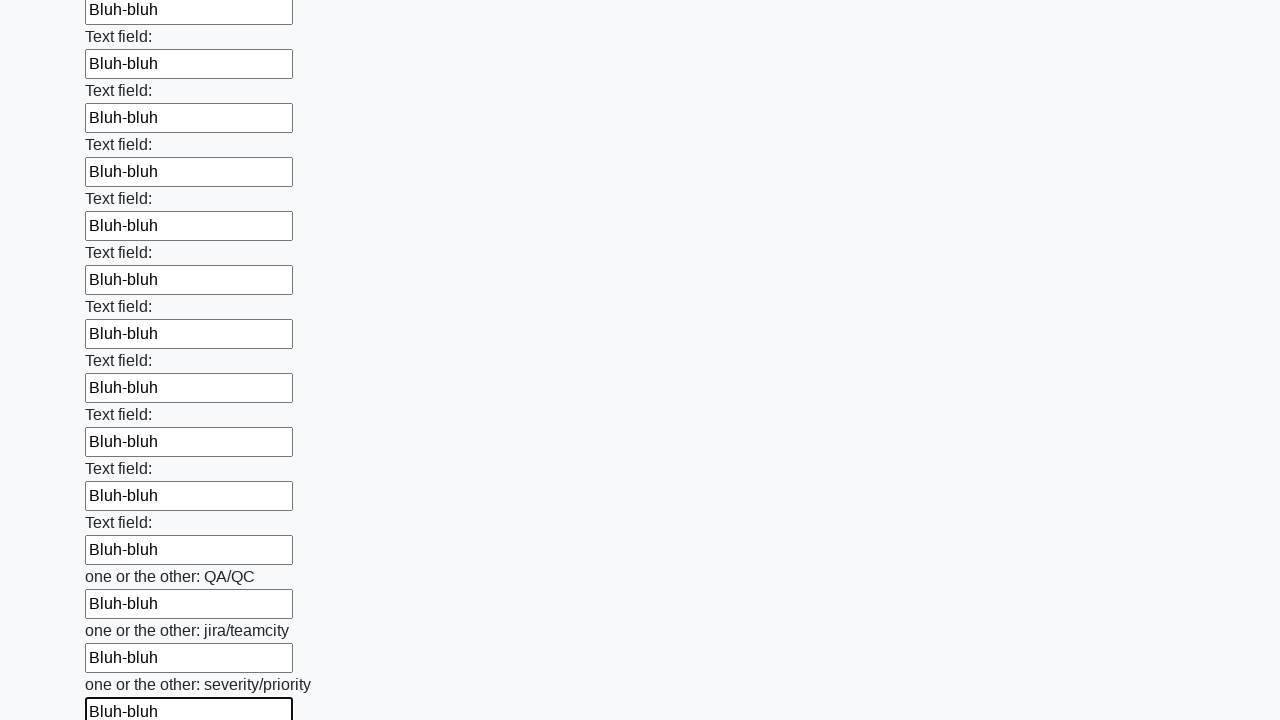

Filled an input field with 'Bluh-bluh' on input >> nth=90
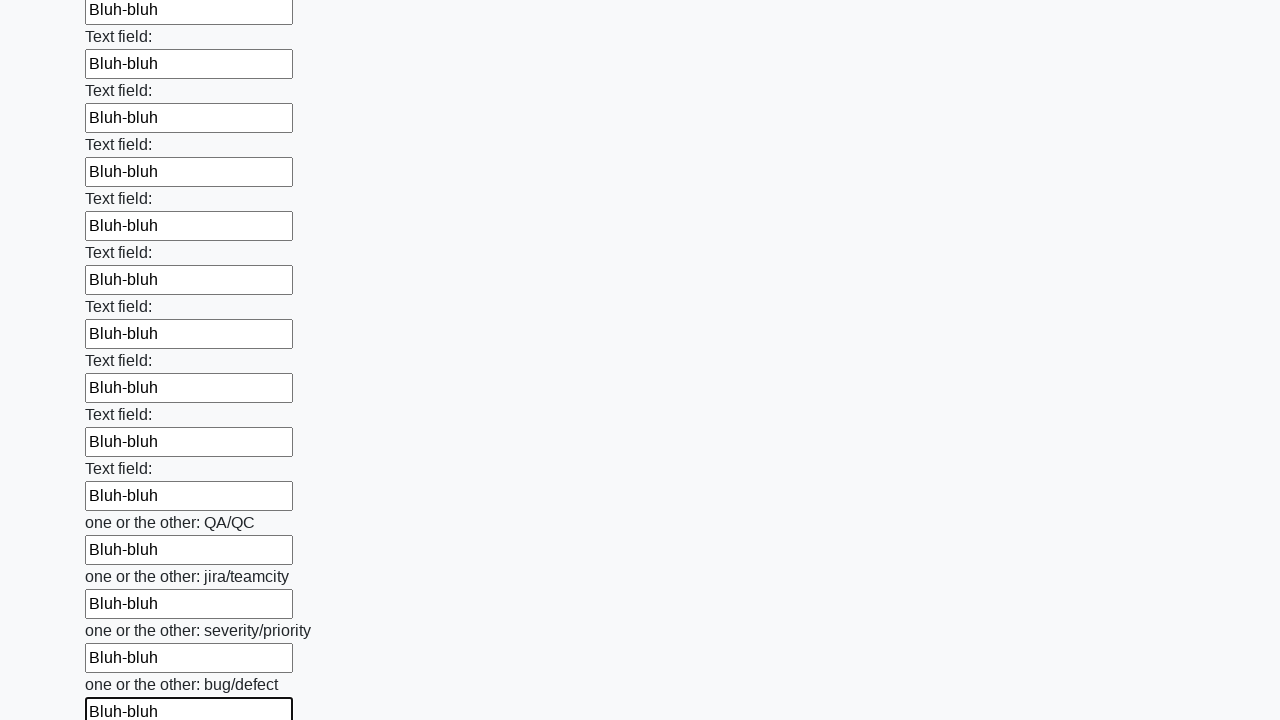

Filled an input field with 'Bluh-bluh' on input >> nth=91
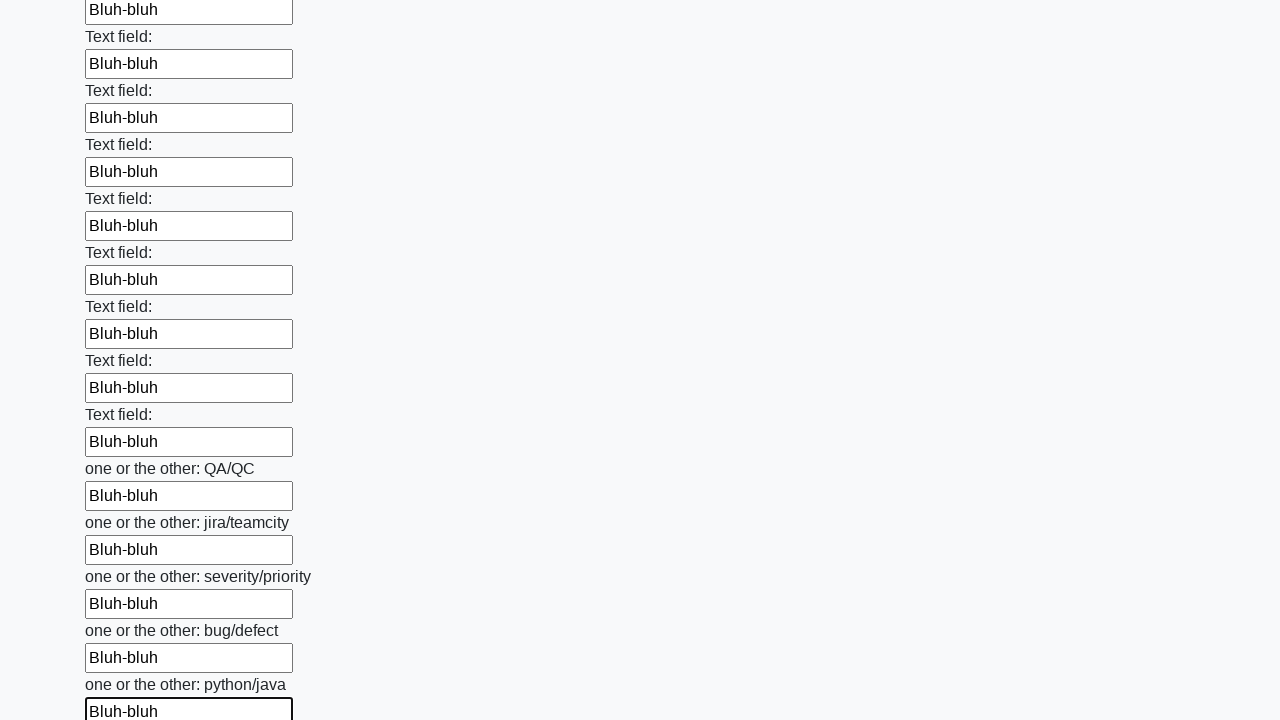

Filled an input field with 'Bluh-bluh' on input >> nth=92
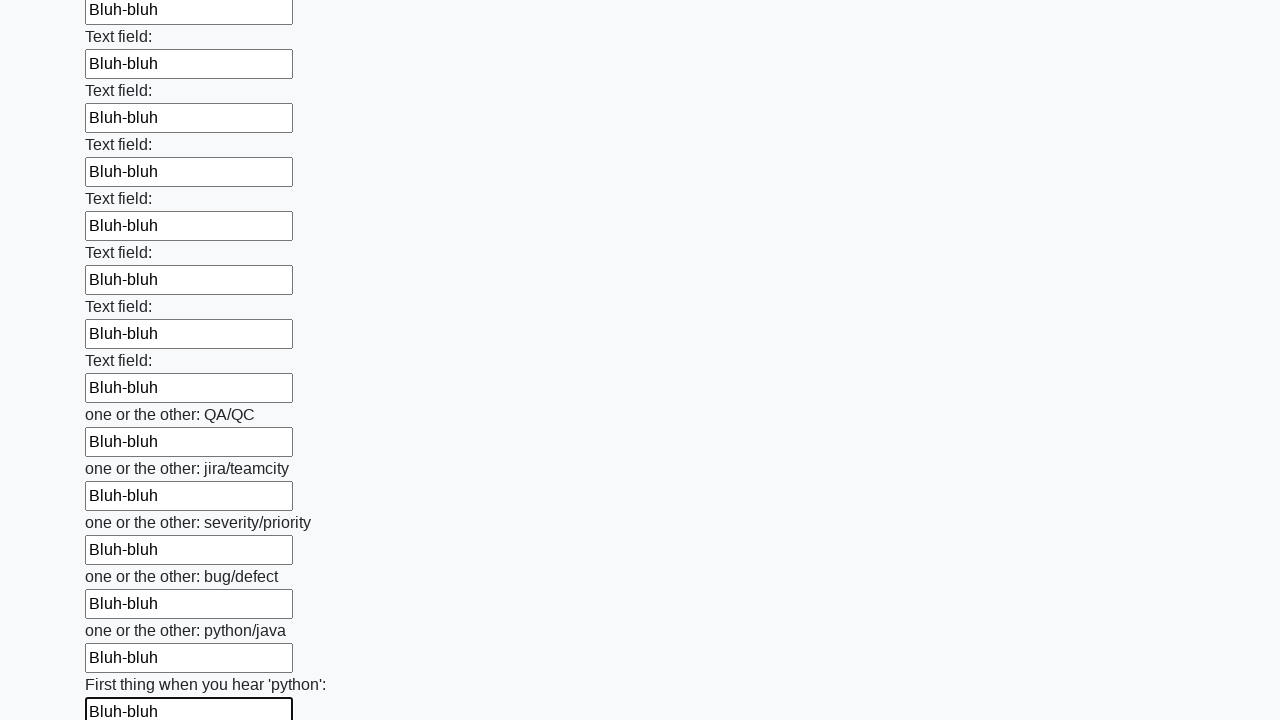

Filled an input field with 'Bluh-bluh' on input >> nth=93
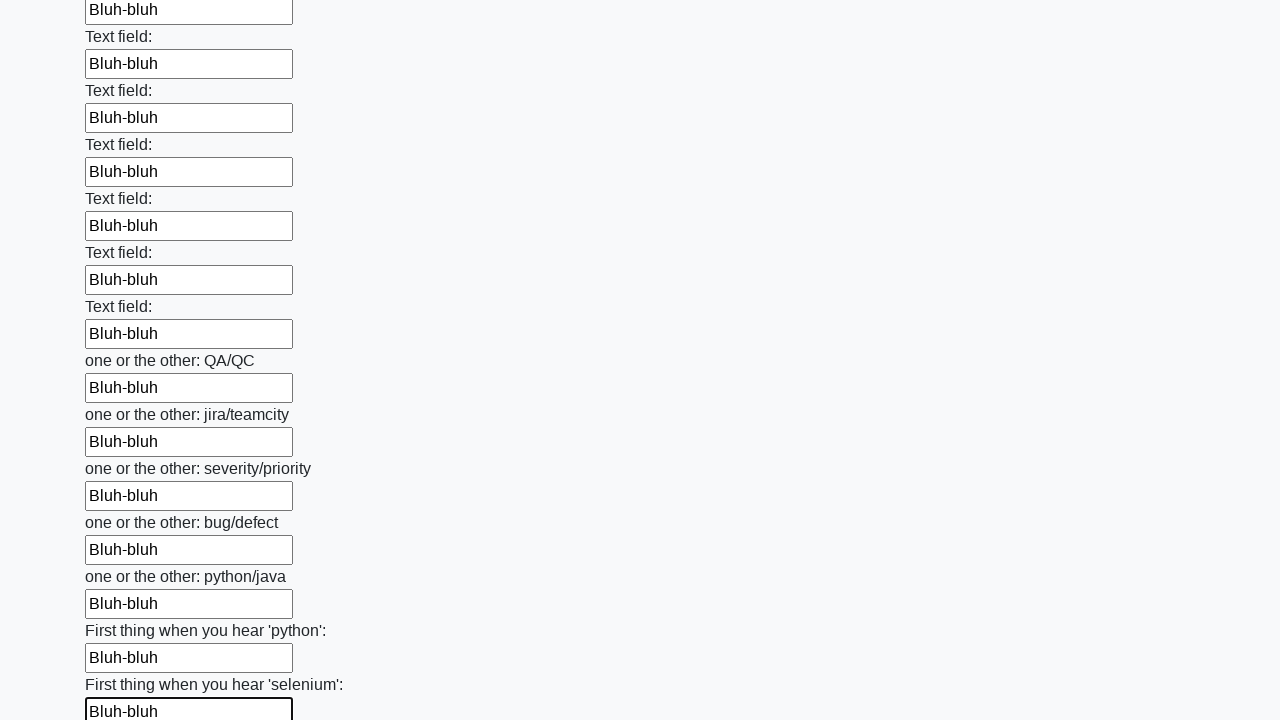

Filled an input field with 'Bluh-bluh' on input >> nth=94
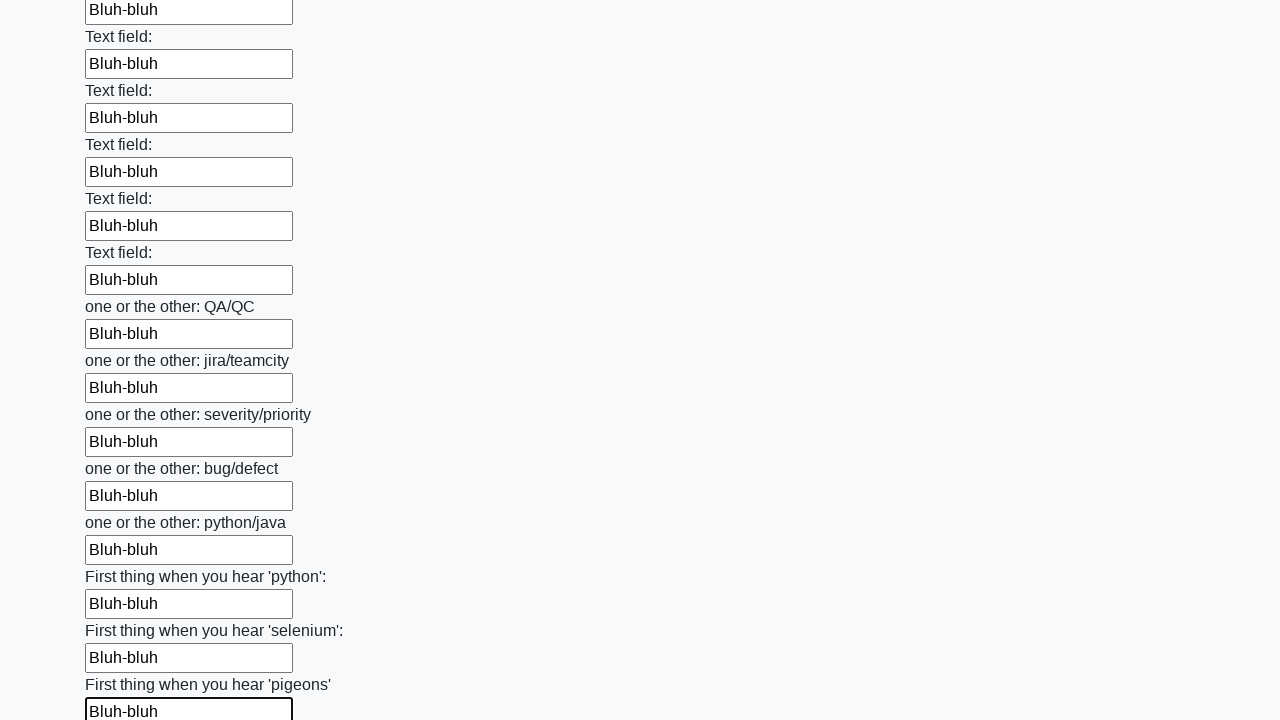

Filled an input field with 'Bluh-bluh' on input >> nth=95
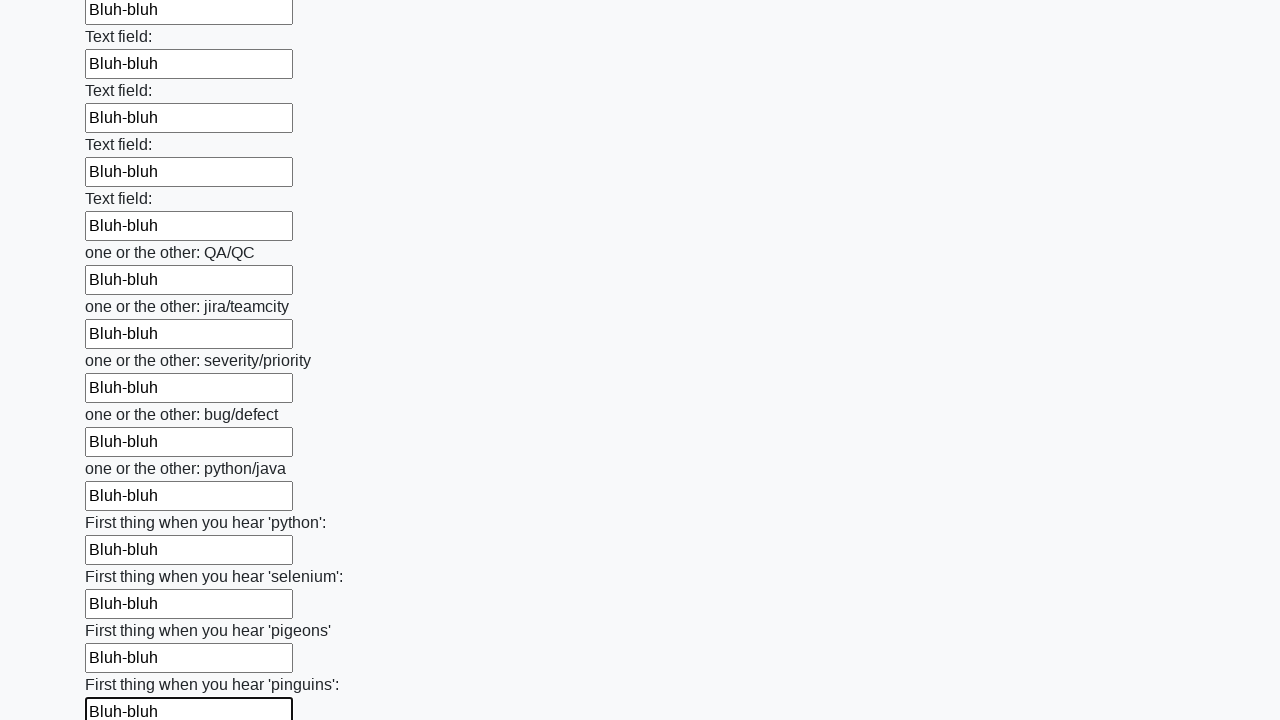

Filled an input field with 'Bluh-bluh' on input >> nth=96
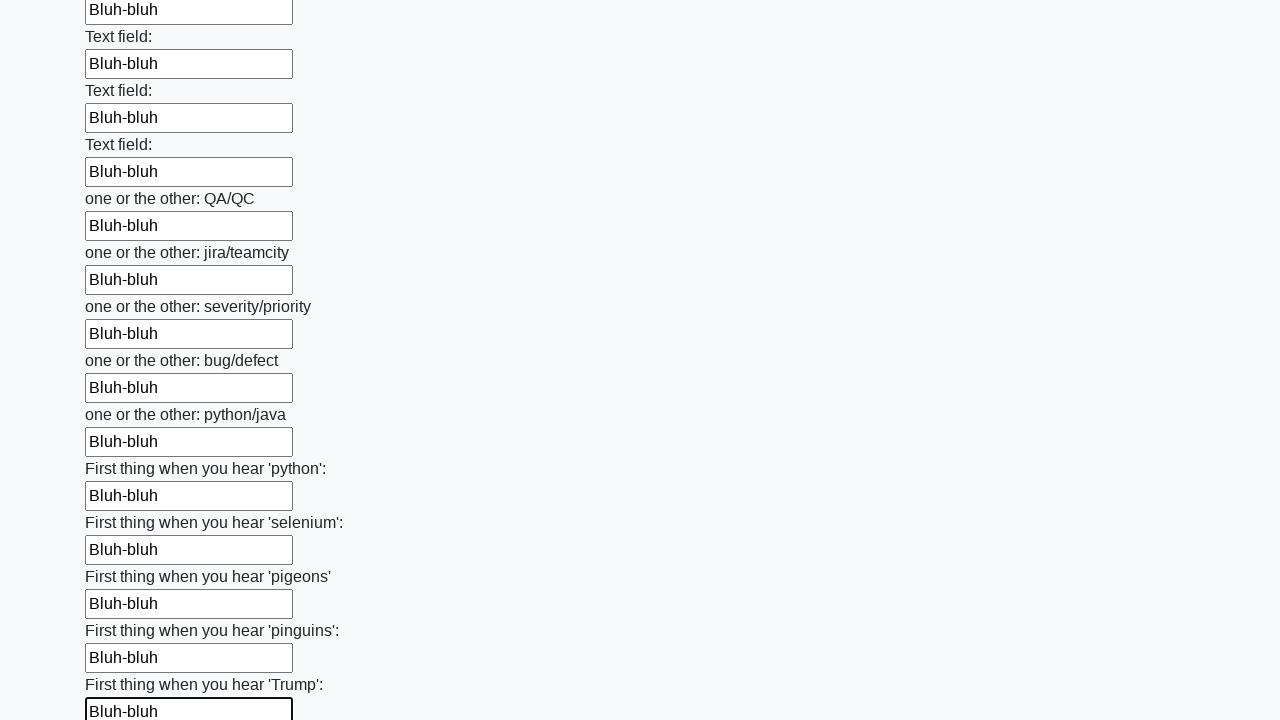

Filled an input field with 'Bluh-bluh' on input >> nth=97
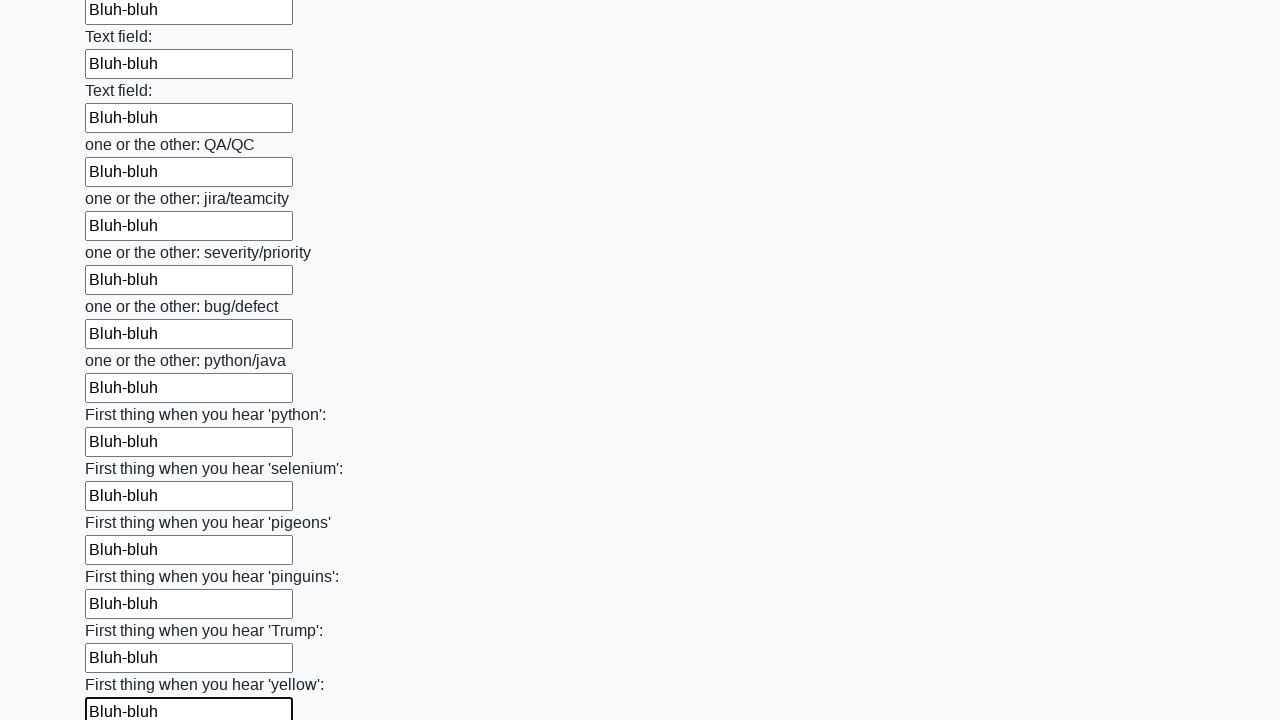

Filled an input field with 'Bluh-bluh' on input >> nth=98
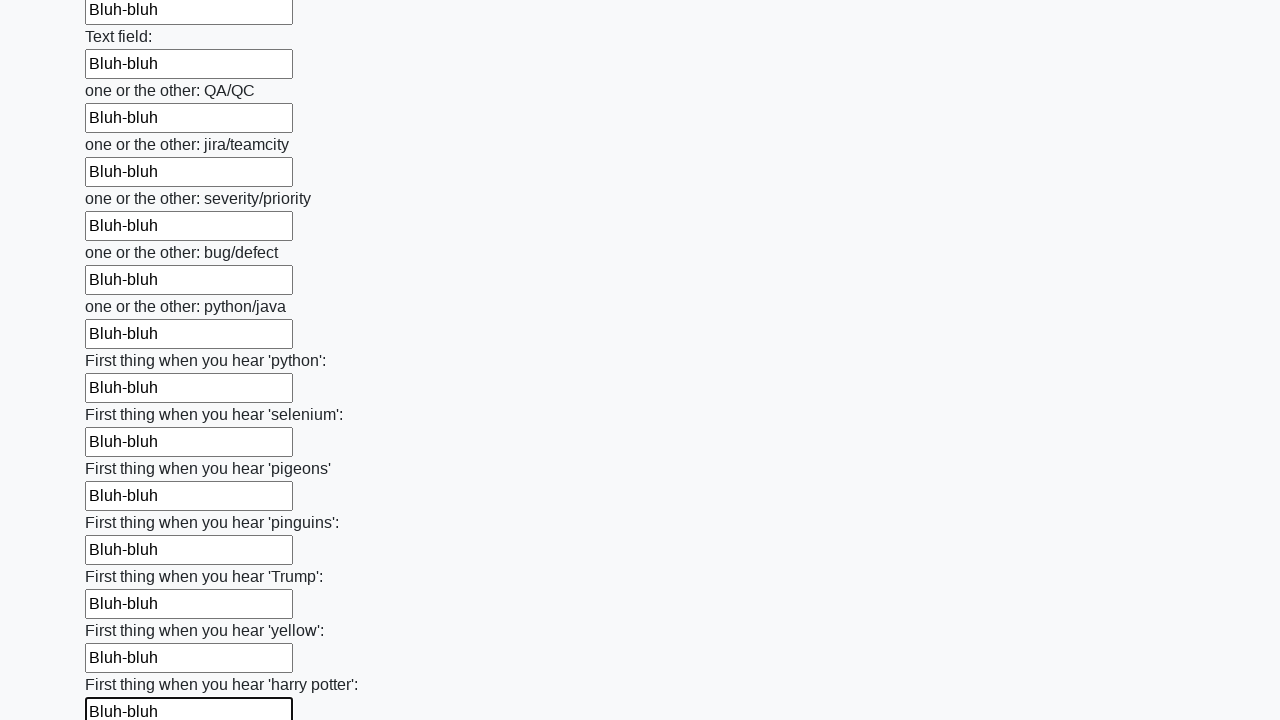

Filled an input field with 'Bluh-bluh' on input >> nth=99
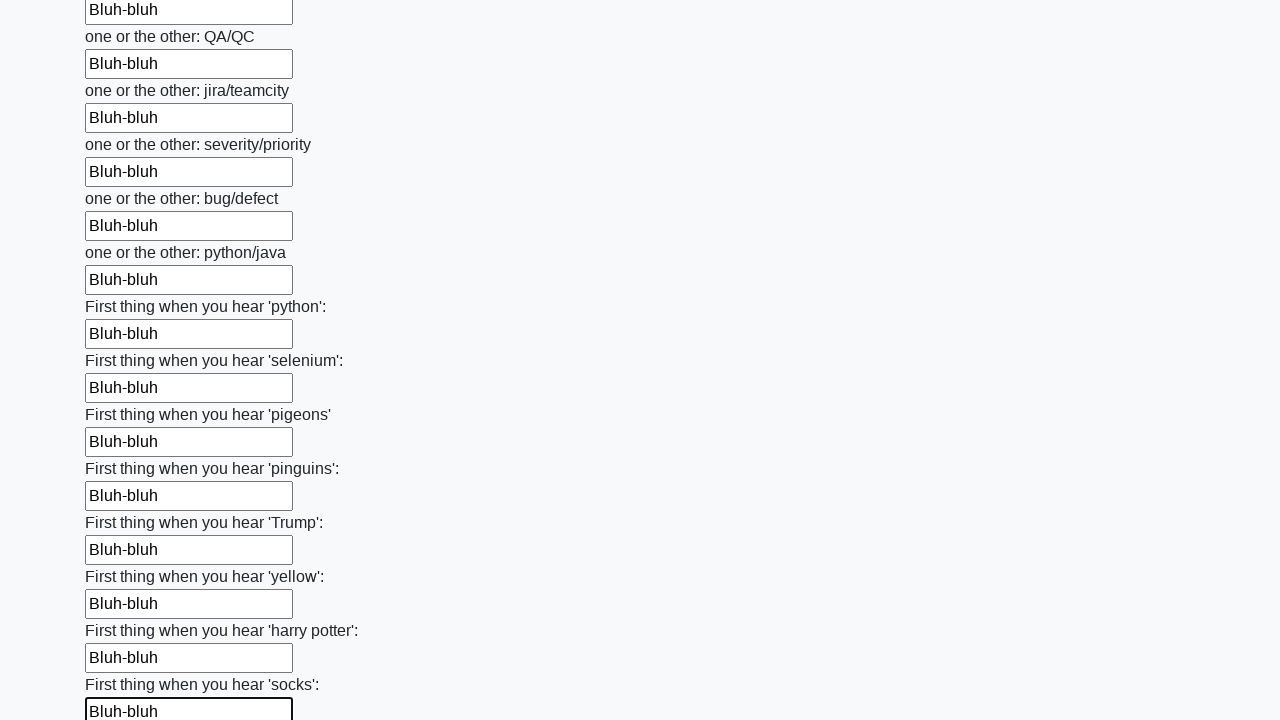

Clicked the submit button at (123, 611) on button.btn
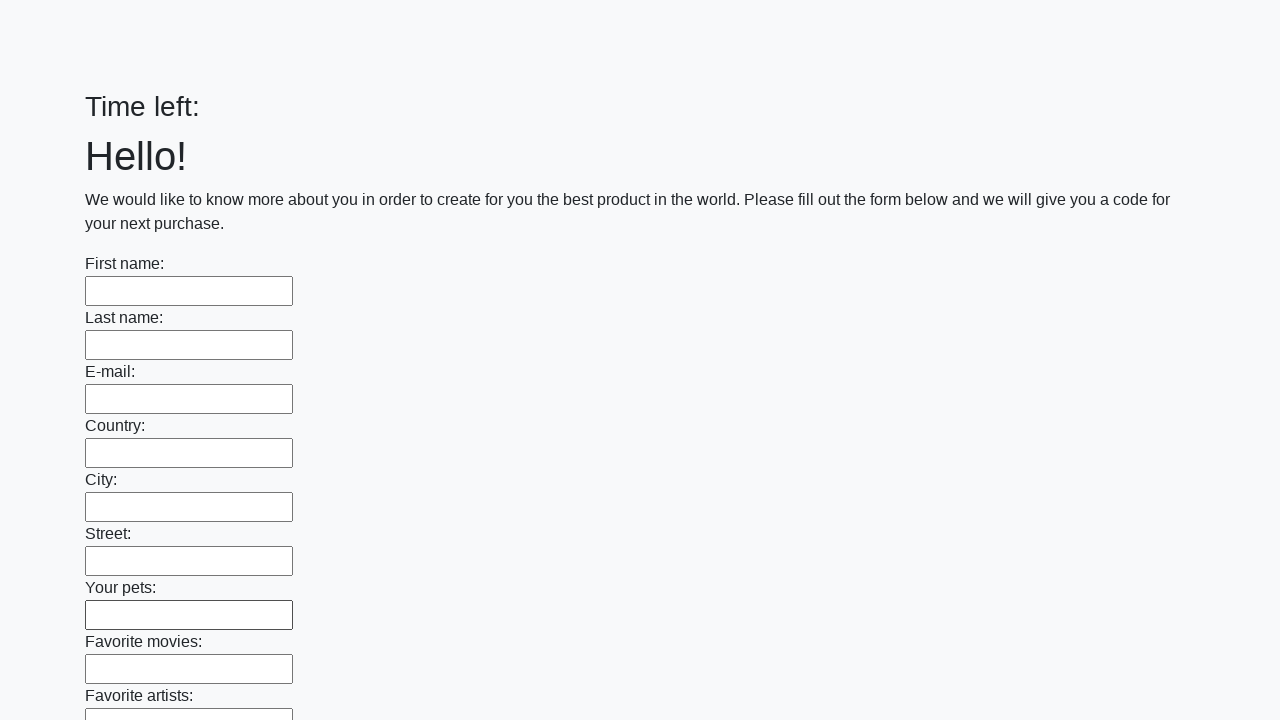

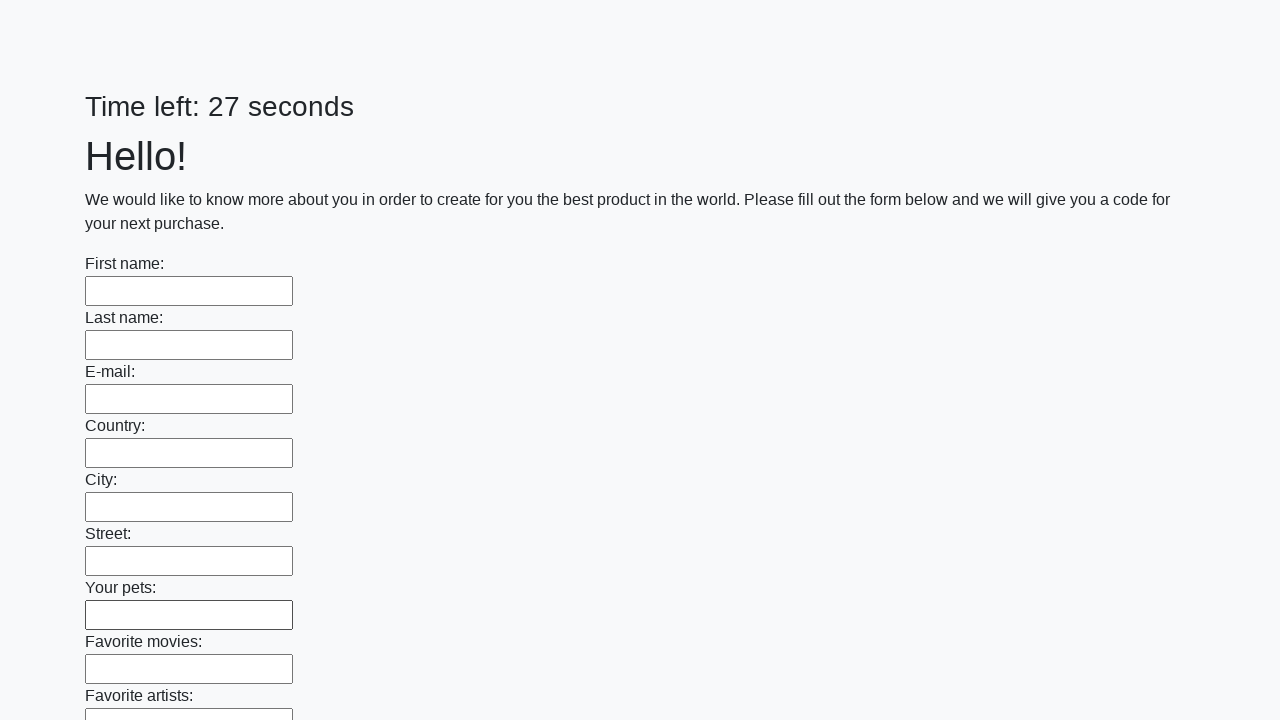